Tests a click counter page by clicking the plus button 100 times to increment the counter

Starting URL: https://klik-test.ru/schetchik-klikov

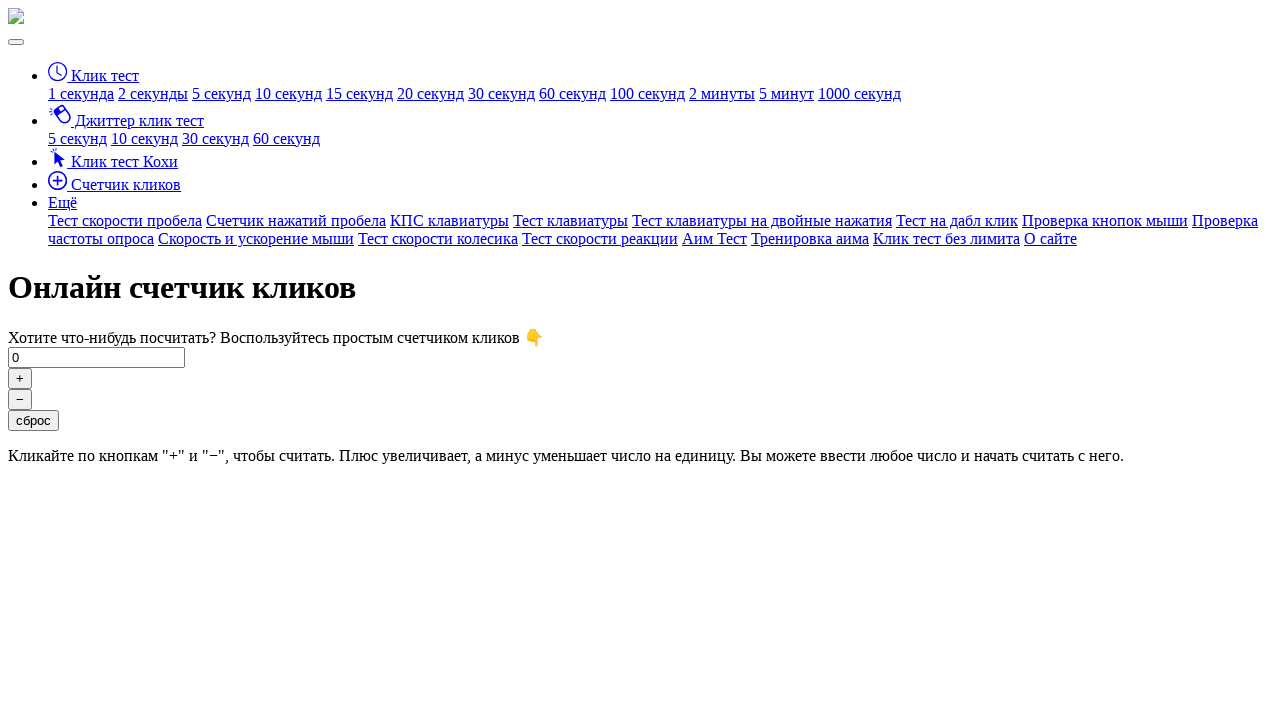

Navigated to click counter page
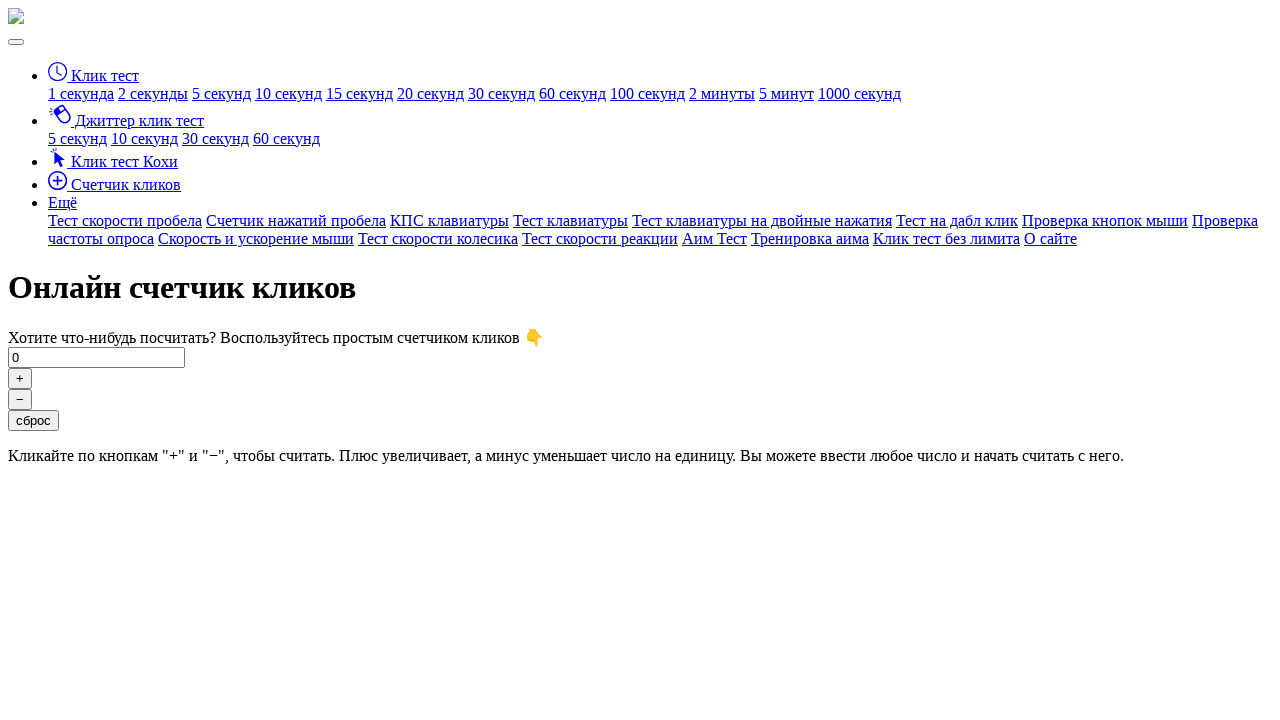

Clicked plus button (click #1) at (20, 378) on #click-plus
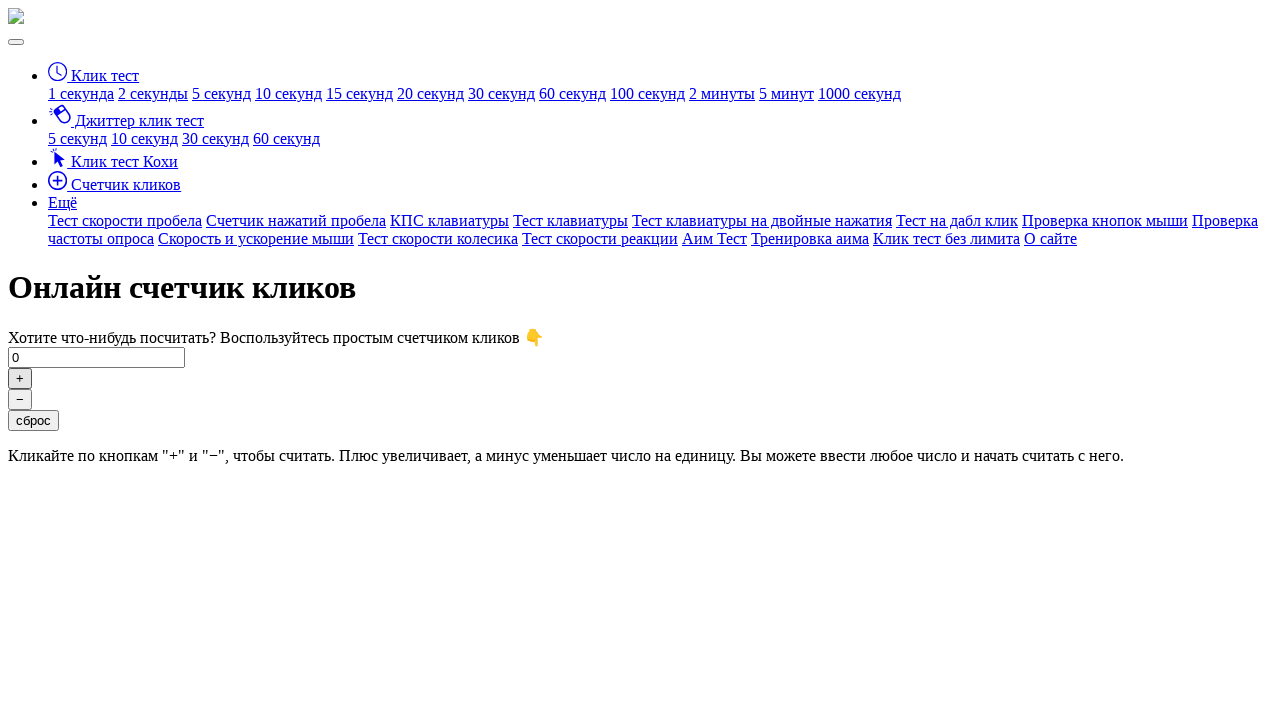

Clicked plus button (click #2) at (20, 378) on #click-plus
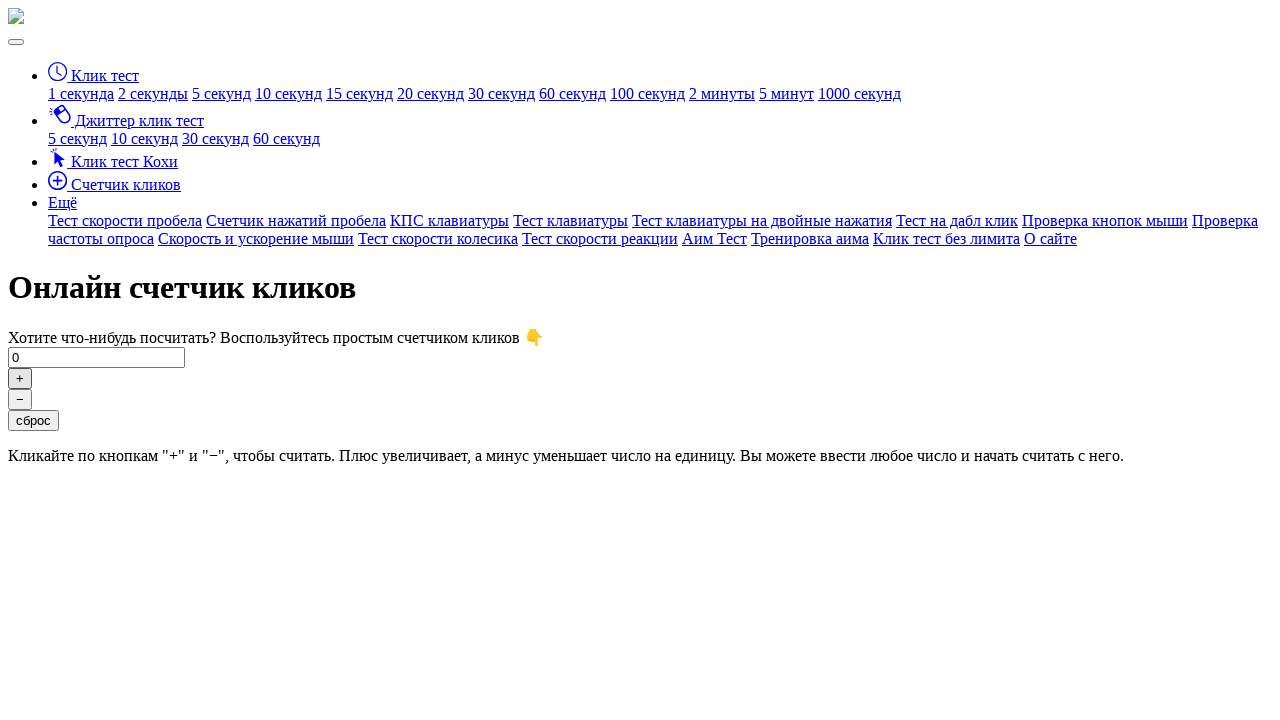

Clicked plus button (click #3) at (20, 378) on #click-plus
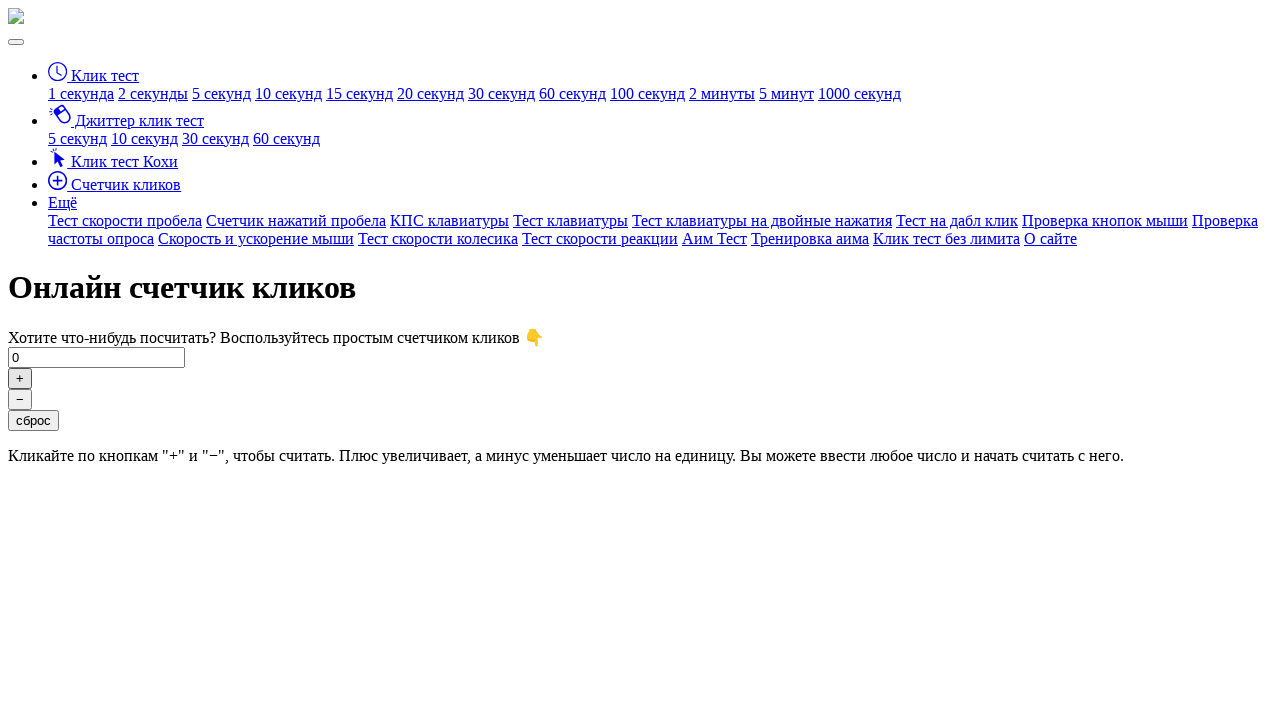

Clicked plus button (click #4) at (20, 378) on #click-plus
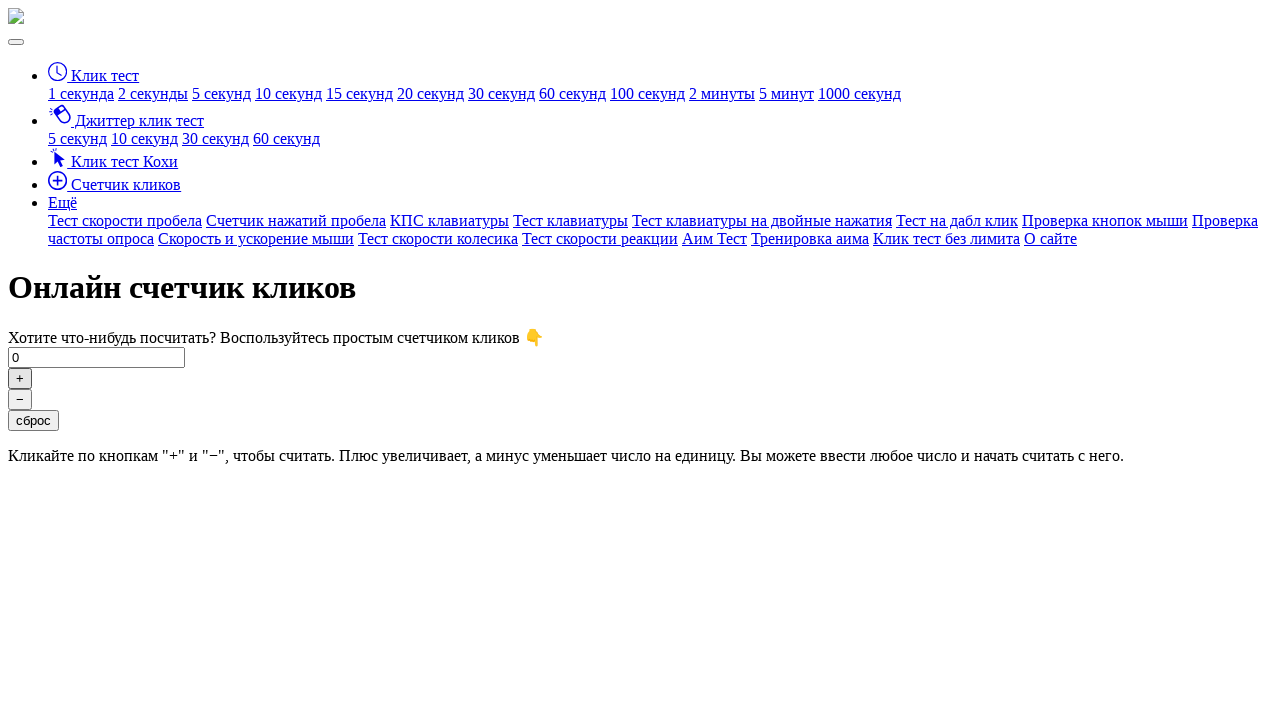

Clicked plus button (click #5) at (20, 378) on #click-plus
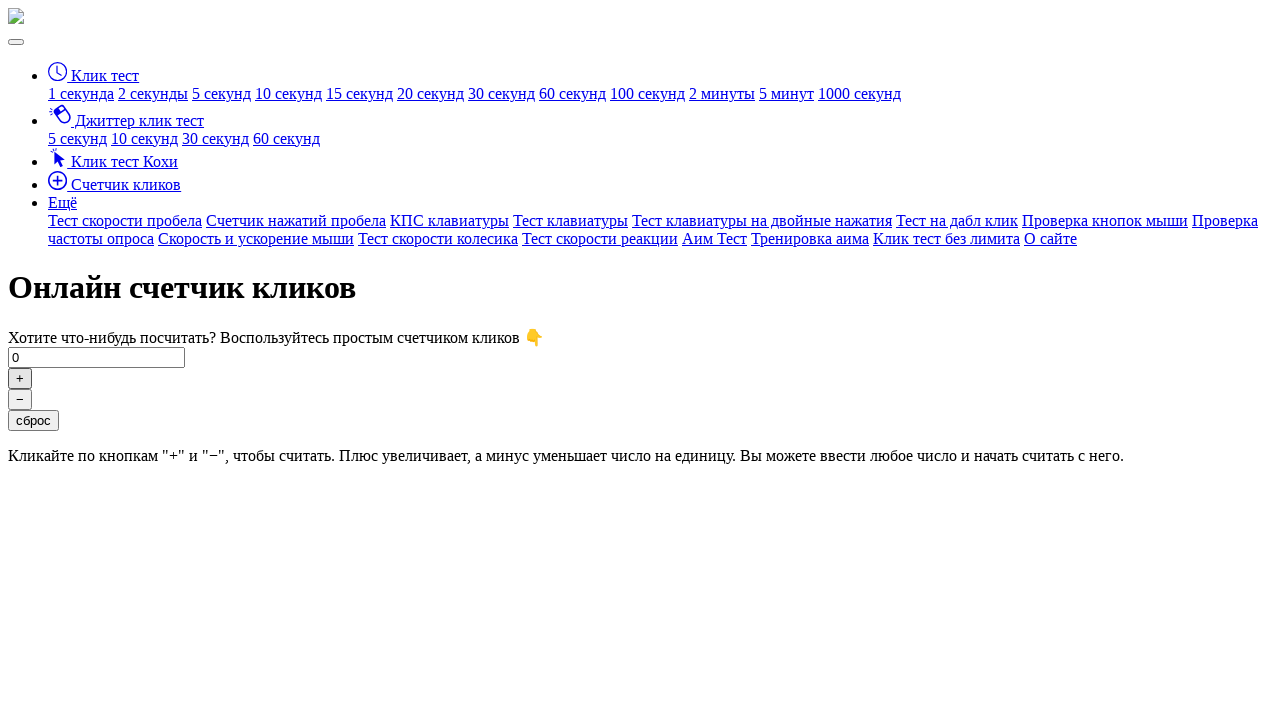

Clicked plus button (click #6) at (20, 378) on #click-plus
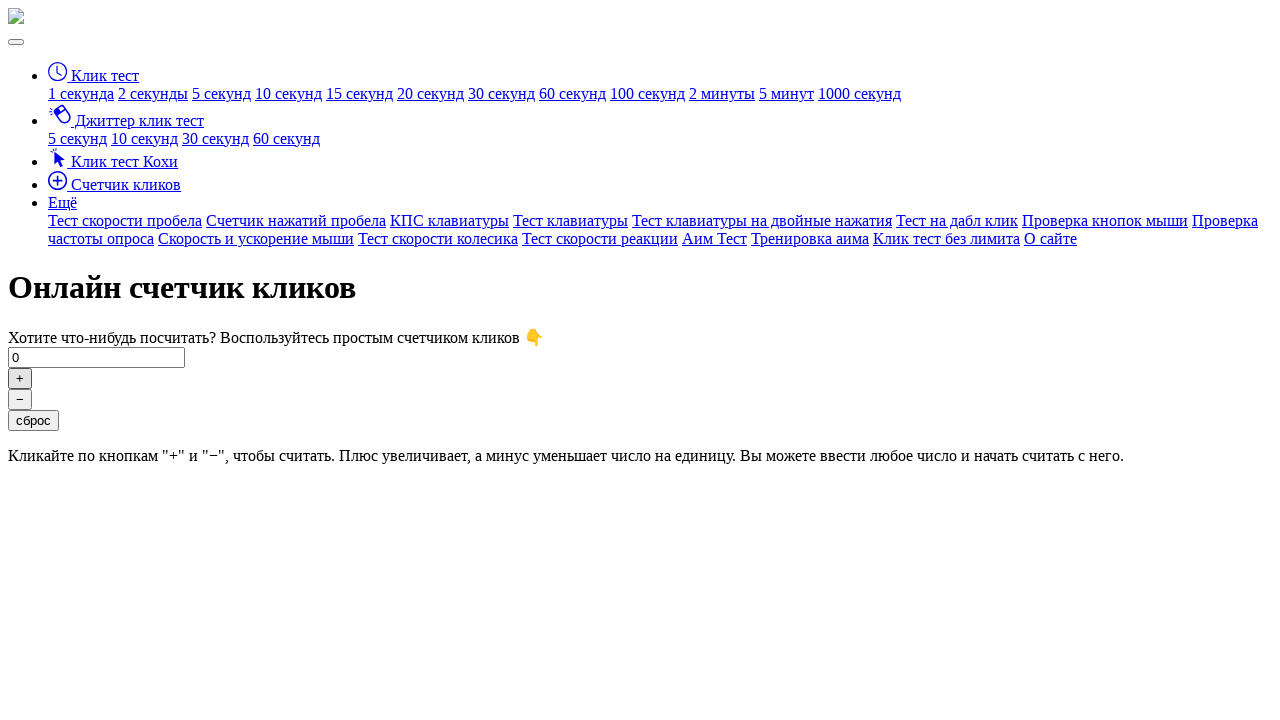

Clicked plus button (click #7) at (20, 378) on #click-plus
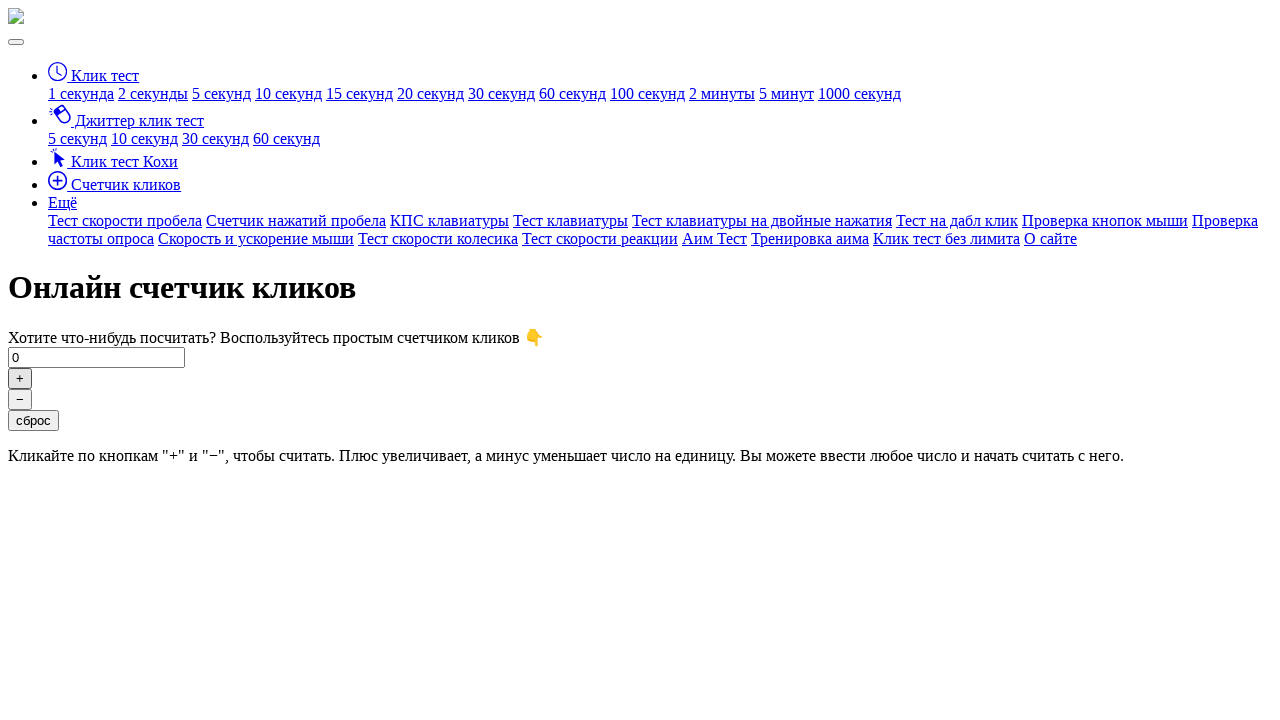

Clicked plus button (click #8) at (20, 378) on #click-plus
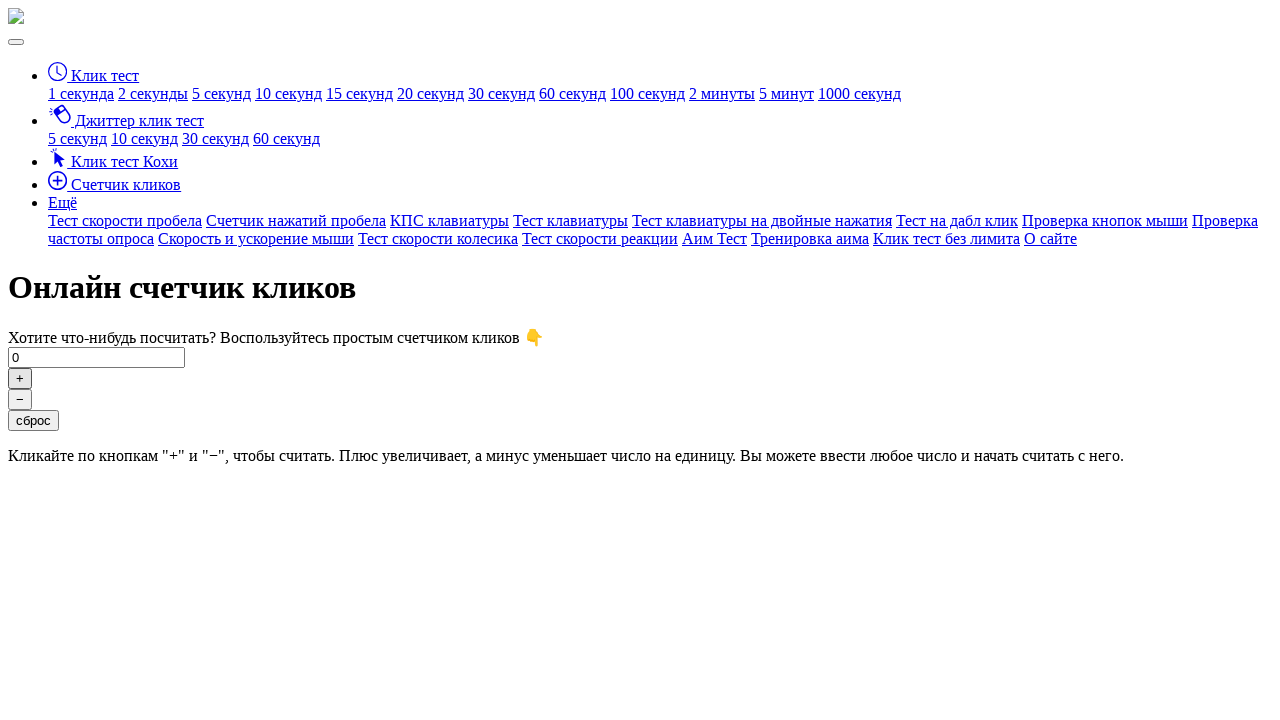

Clicked plus button (click #9) at (20, 378) on #click-plus
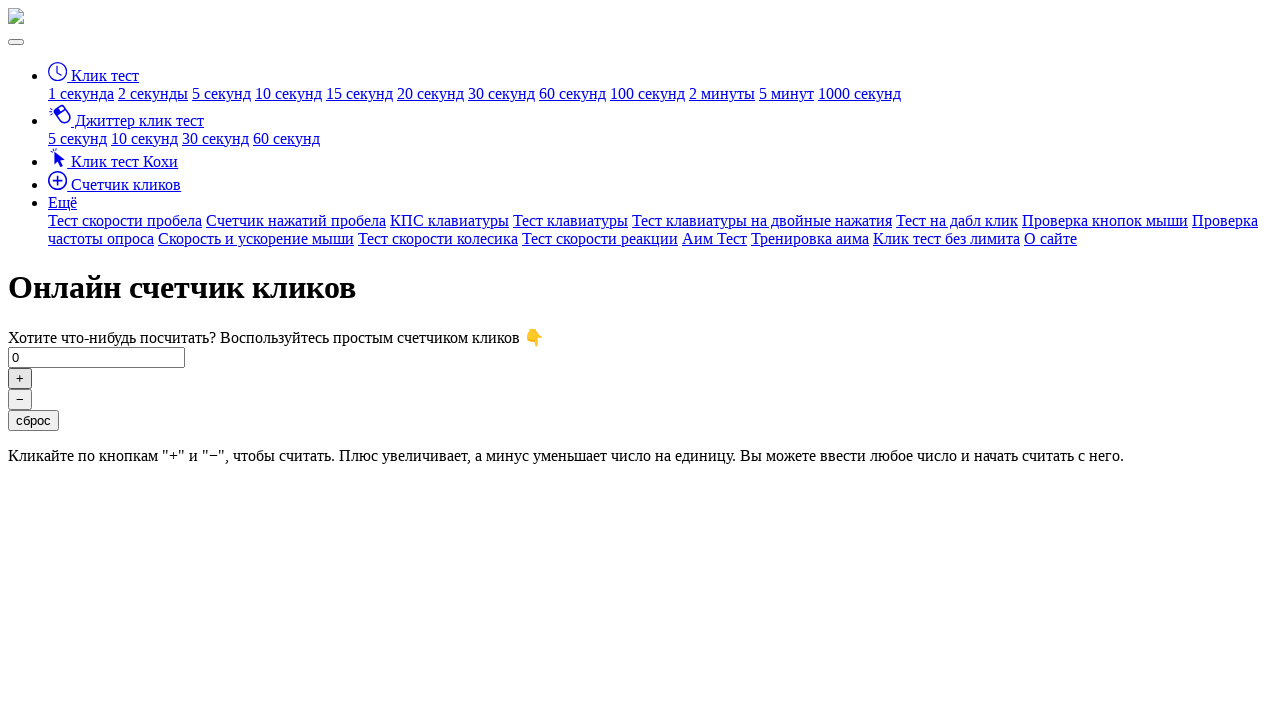

Clicked plus button (click #10) at (20, 378) on #click-plus
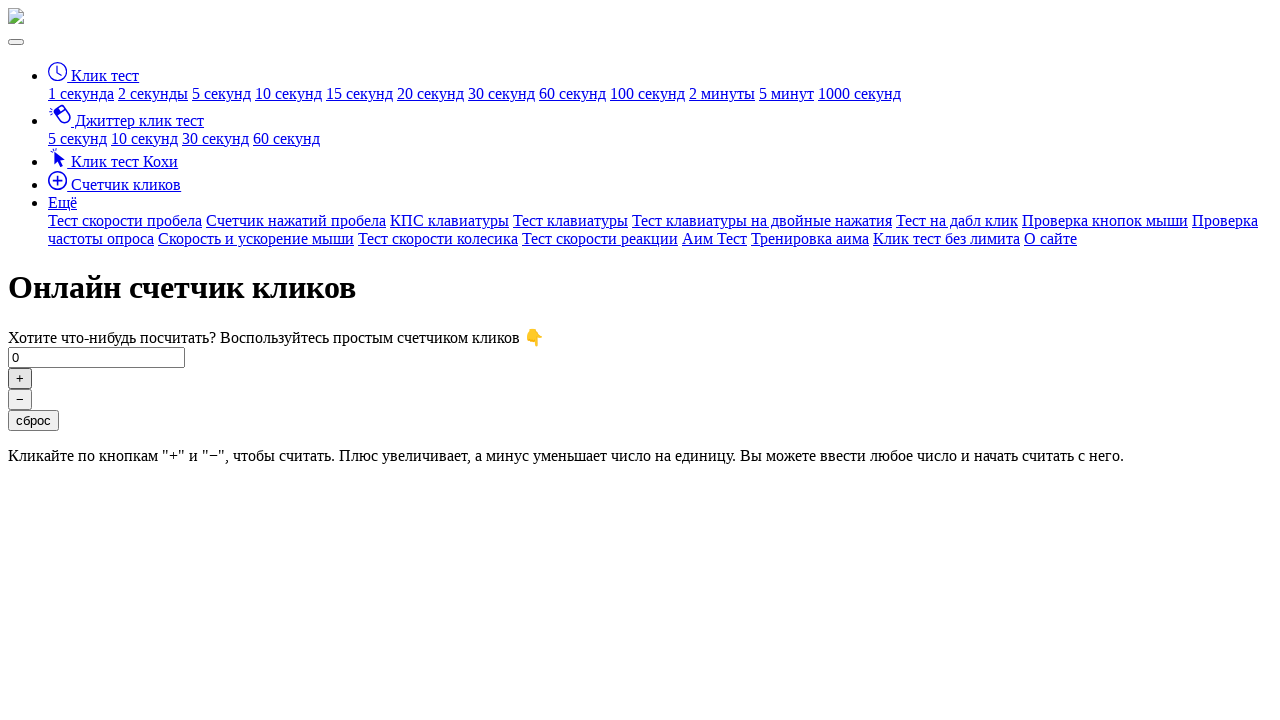

Clicked plus button (click #11) at (20, 378) on #click-plus
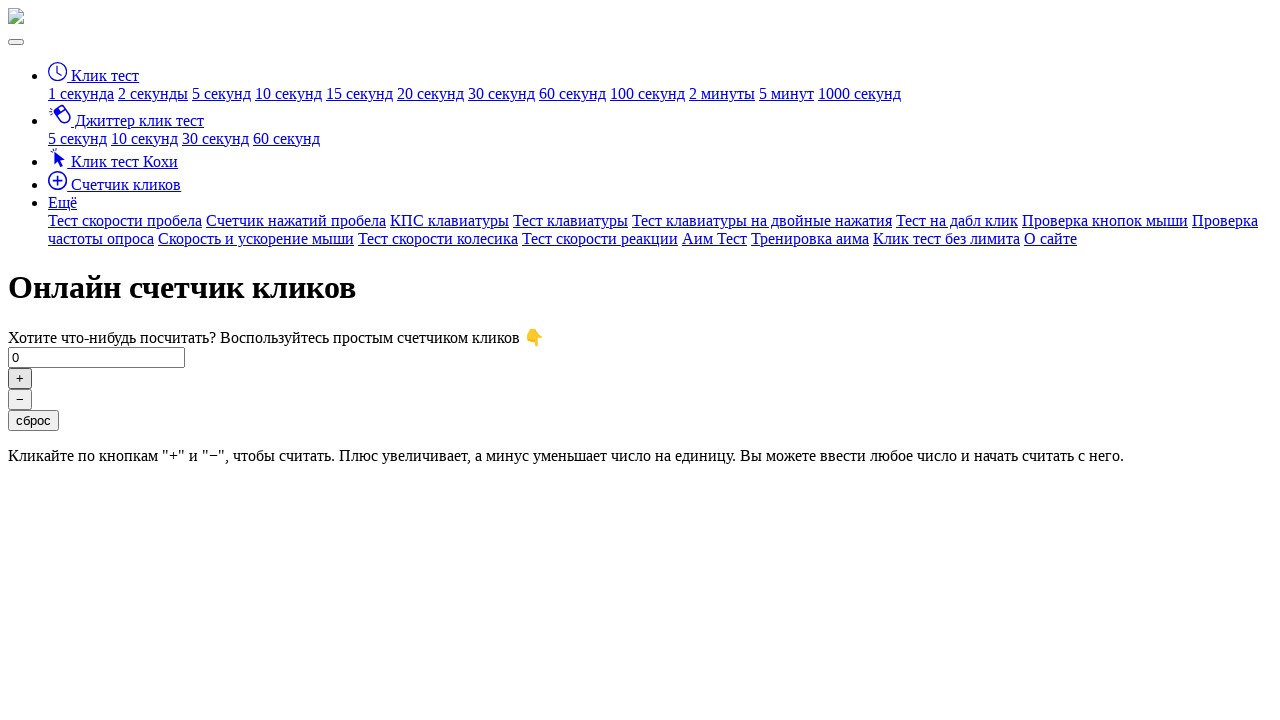

Clicked plus button (click #12) at (20, 378) on #click-plus
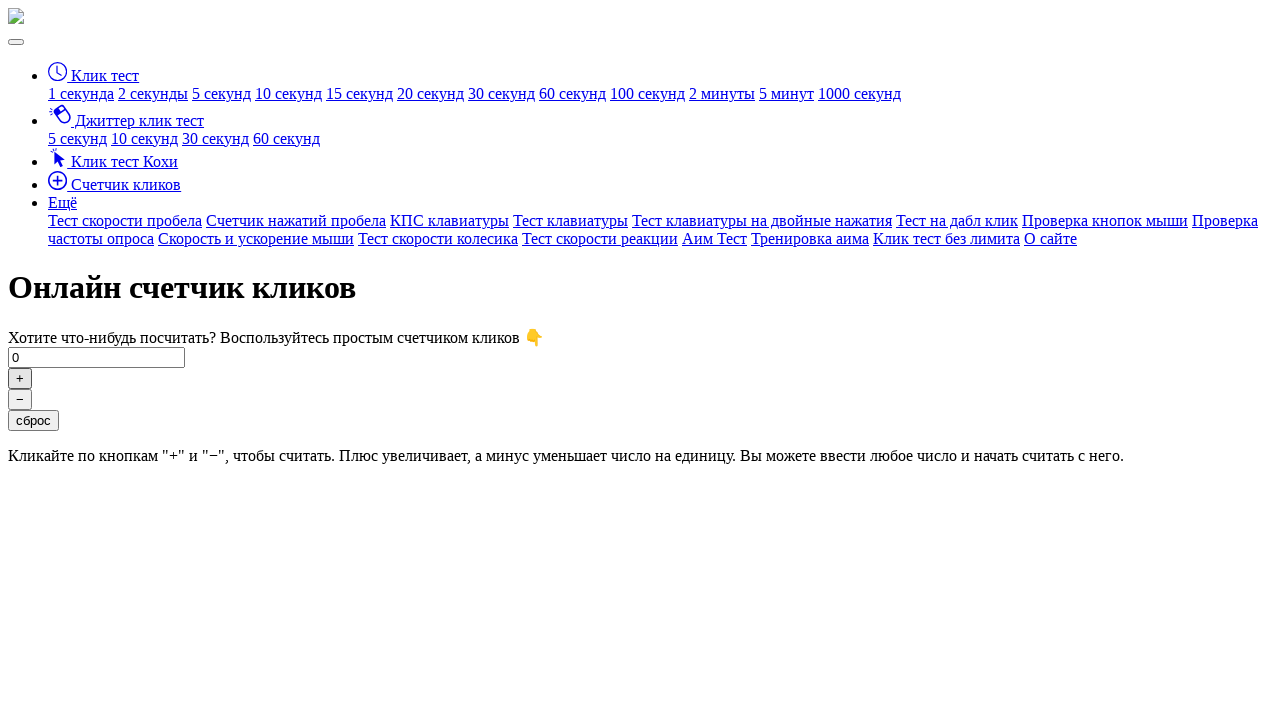

Clicked plus button (click #13) at (20, 378) on #click-plus
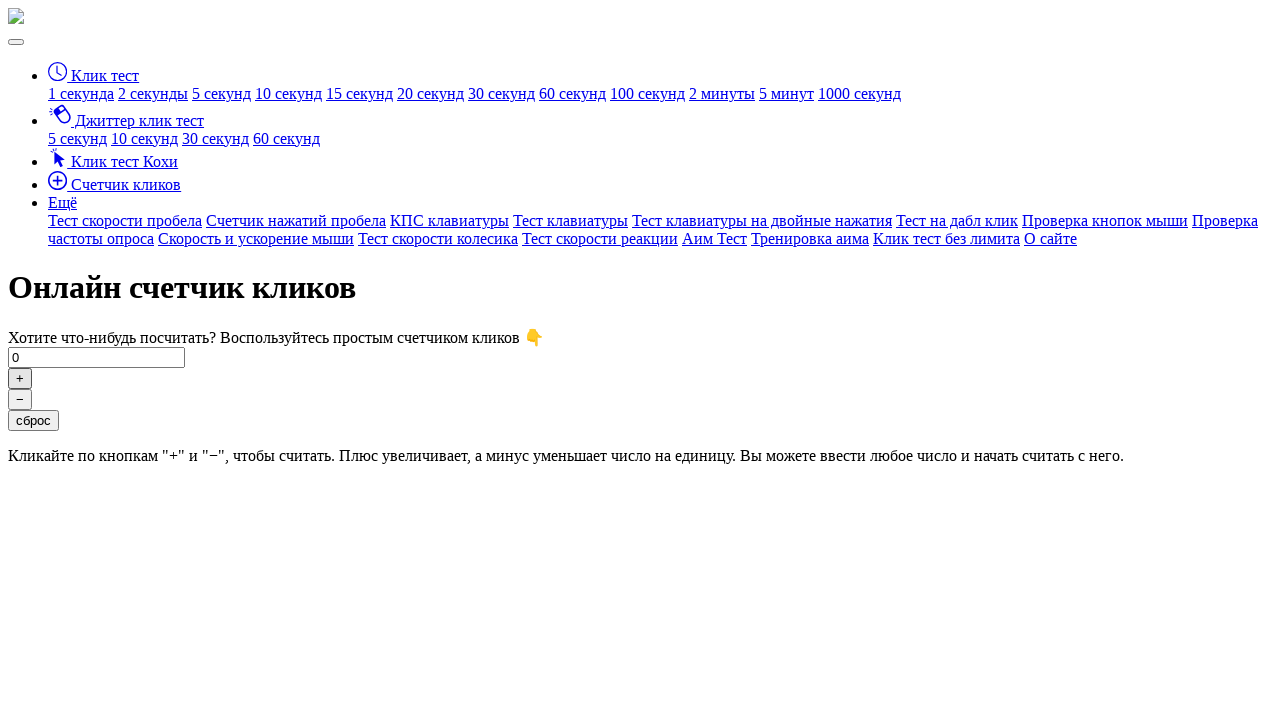

Clicked plus button (click #14) at (20, 378) on #click-plus
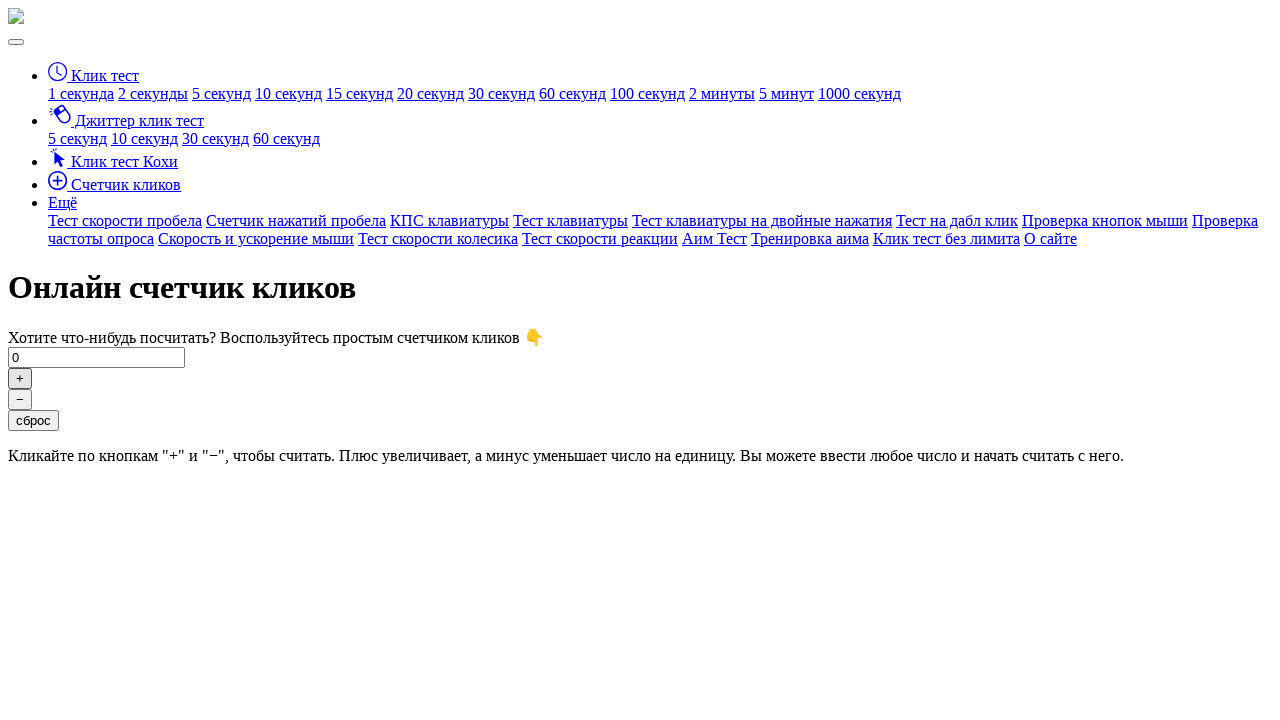

Clicked plus button (click #15) at (20, 378) on #click-plus
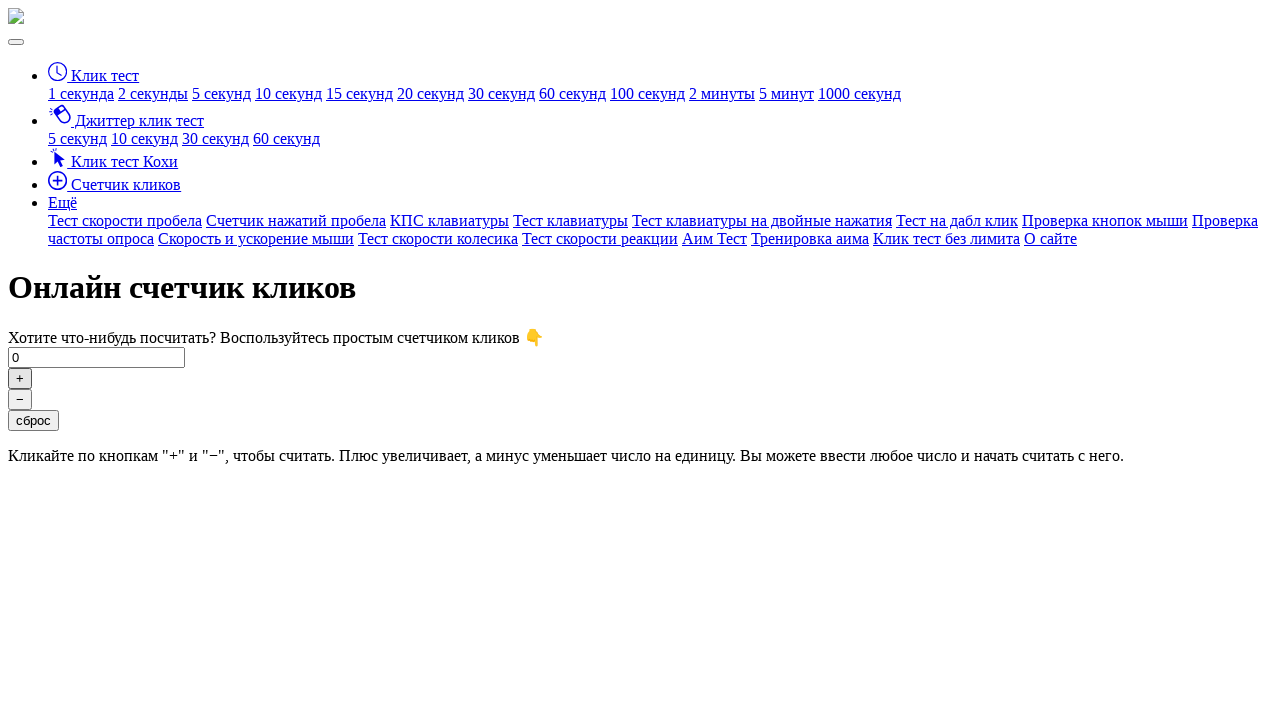

Clicked plus button (click #16) at (20, 378) on #click-plus
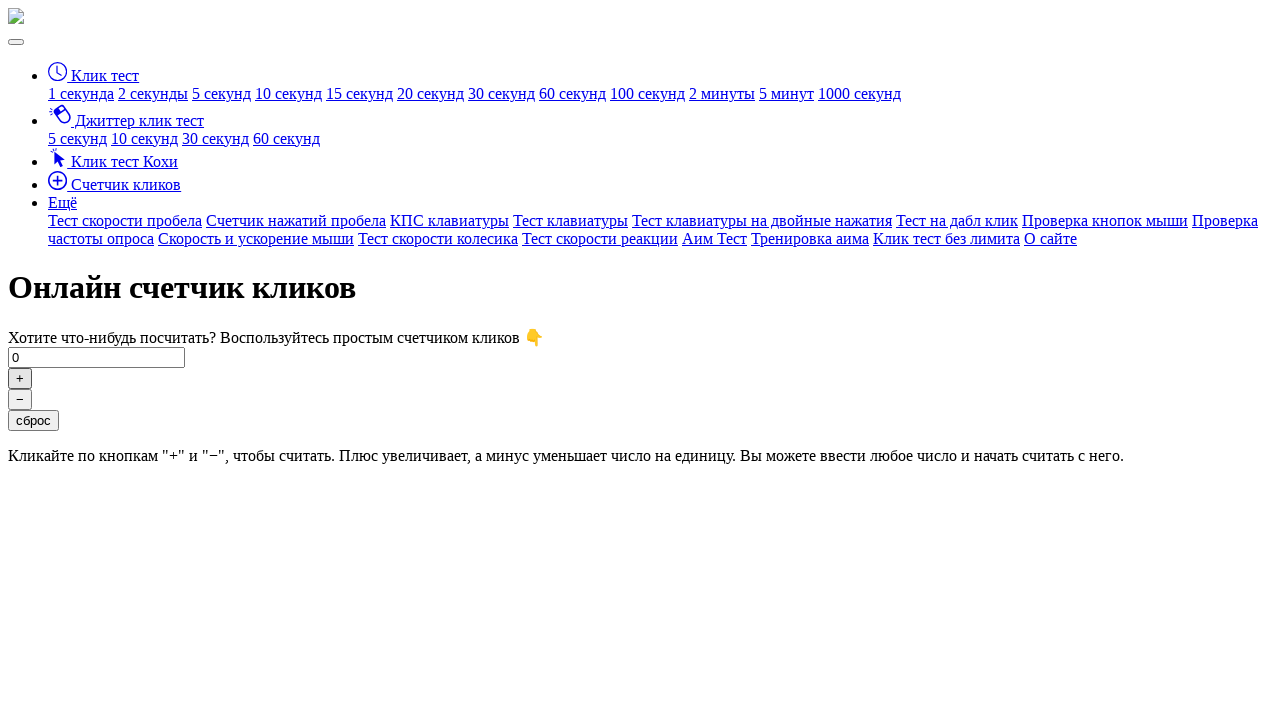

Clicked plus button (click #17) at (20, 378) on #click-plus
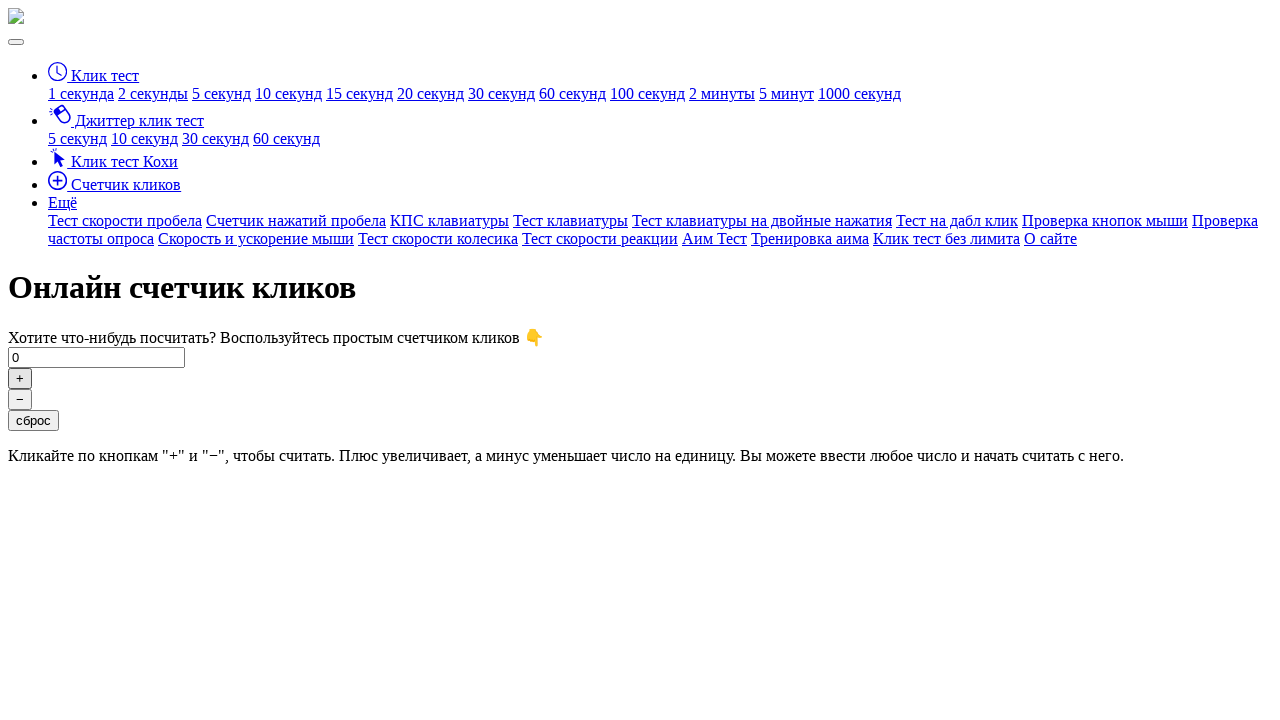

Clicked plus button (click #18) at (20, 378) on #click-plus
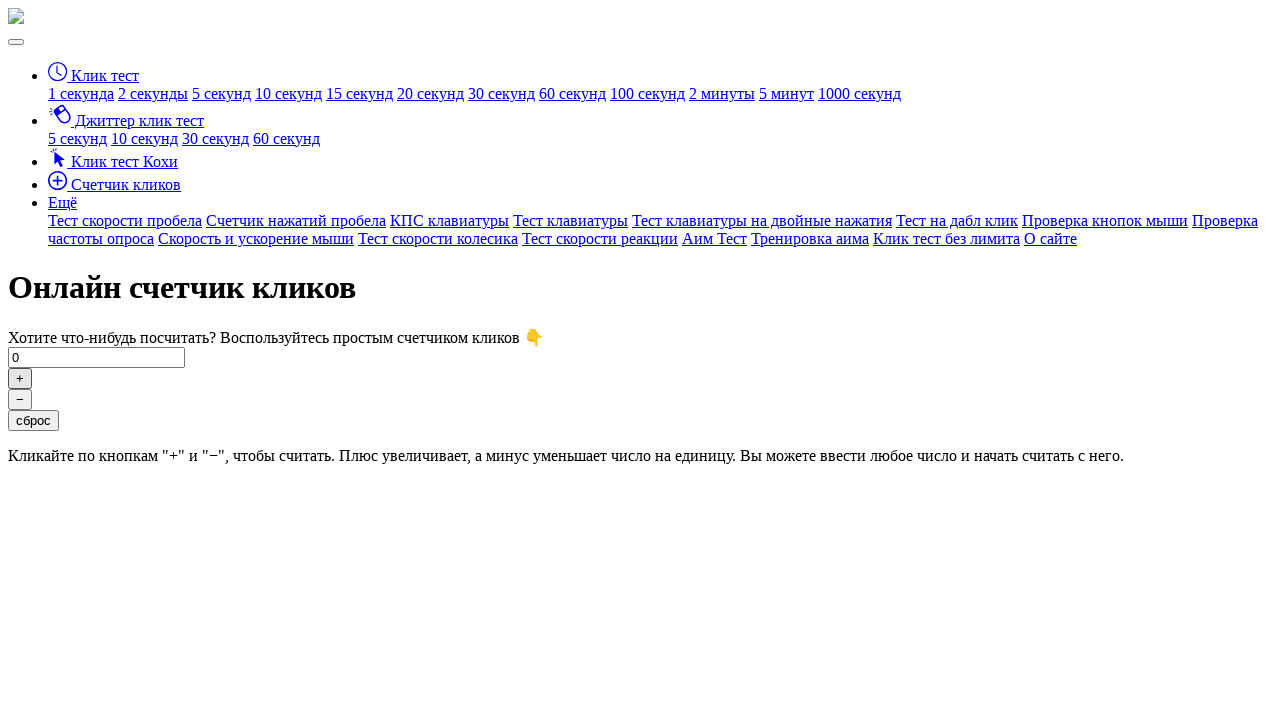

Clicked plus button (click #19) at (20, 378) on #click-plus
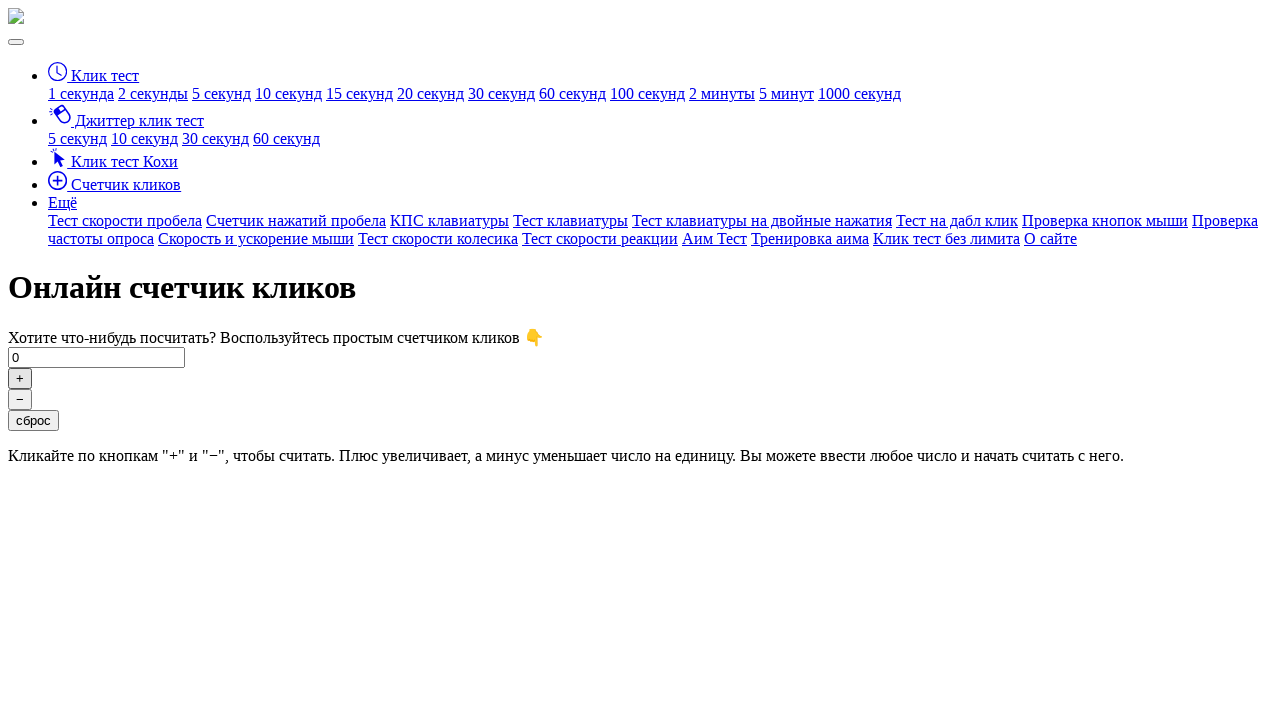

Clicked plus button (click #20) at (20, 378) on #click-plus
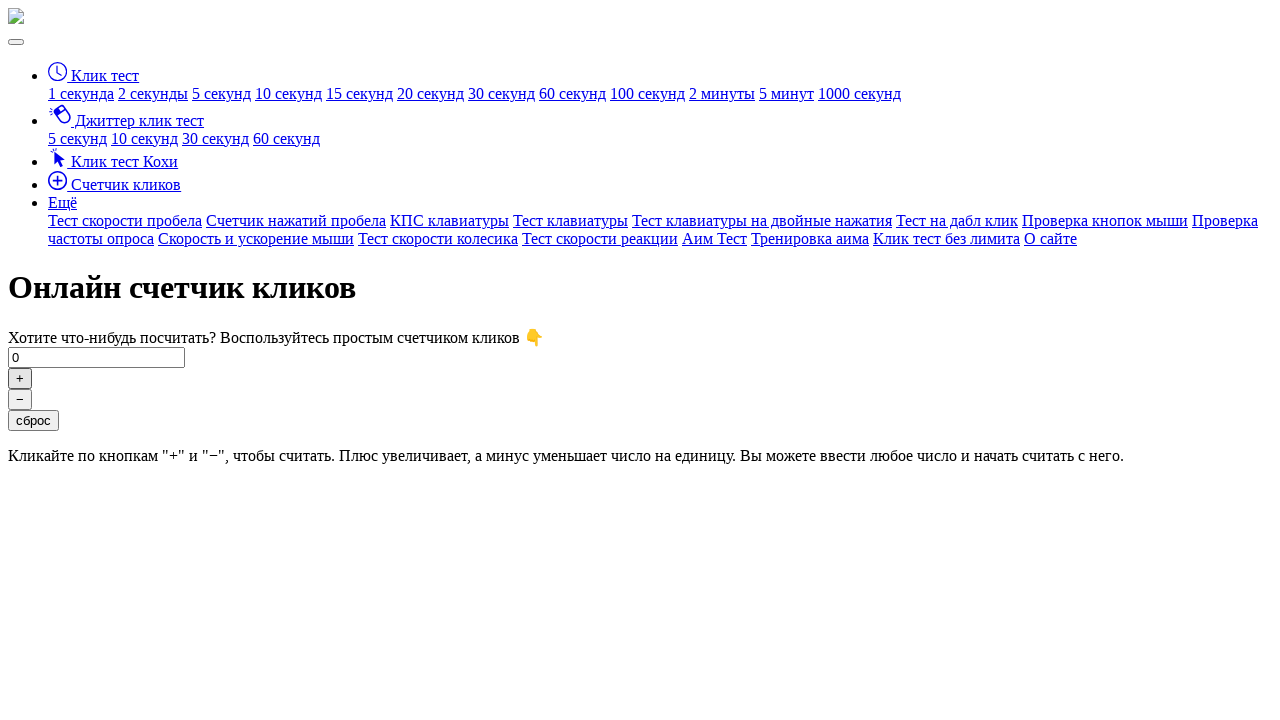

Clicked plus button (click #21) at (20, 378) on #click-plus
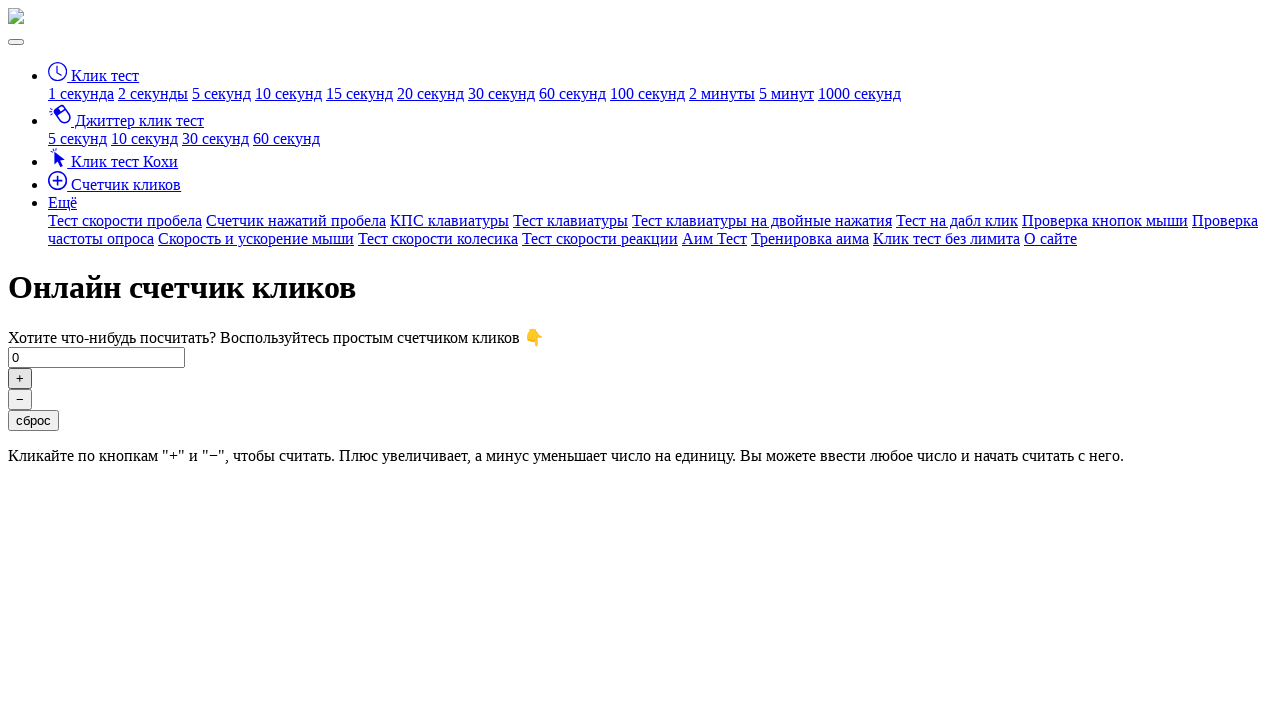

Clicked plus button (click #22) at (20, 378) on #click-plus
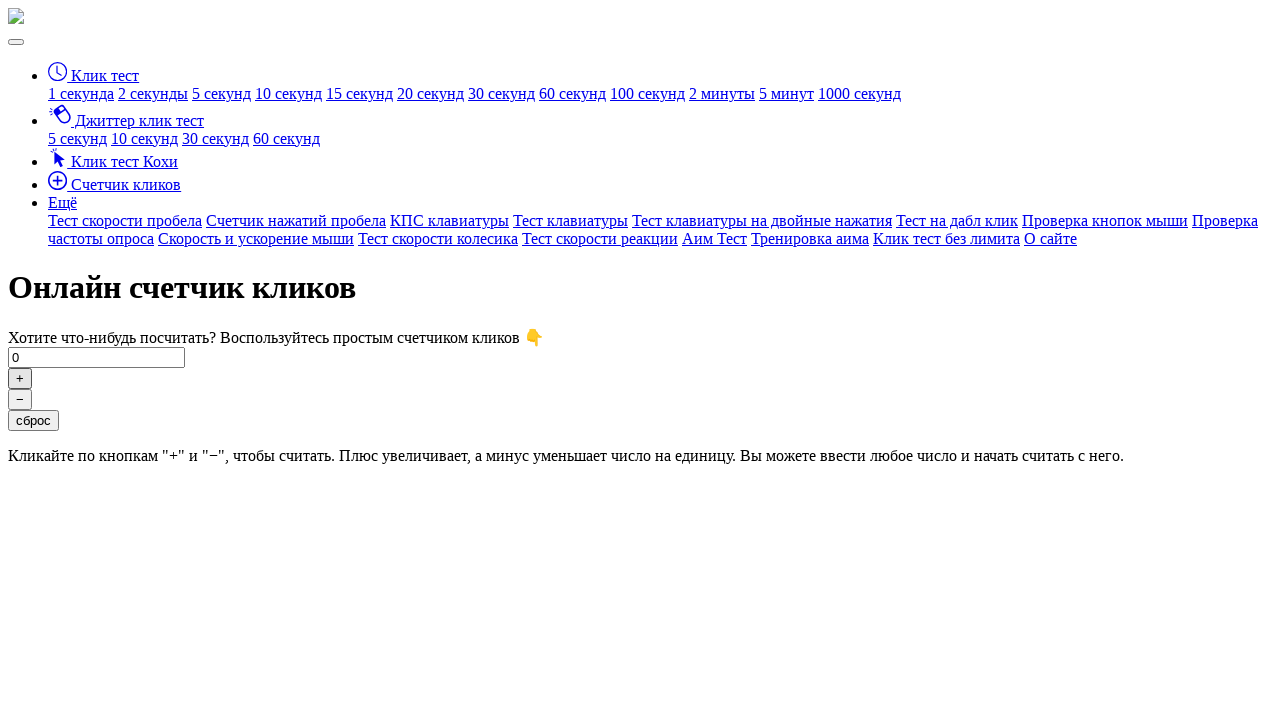

Clicked plus button (click #23) at (20, 378) on #click-plus
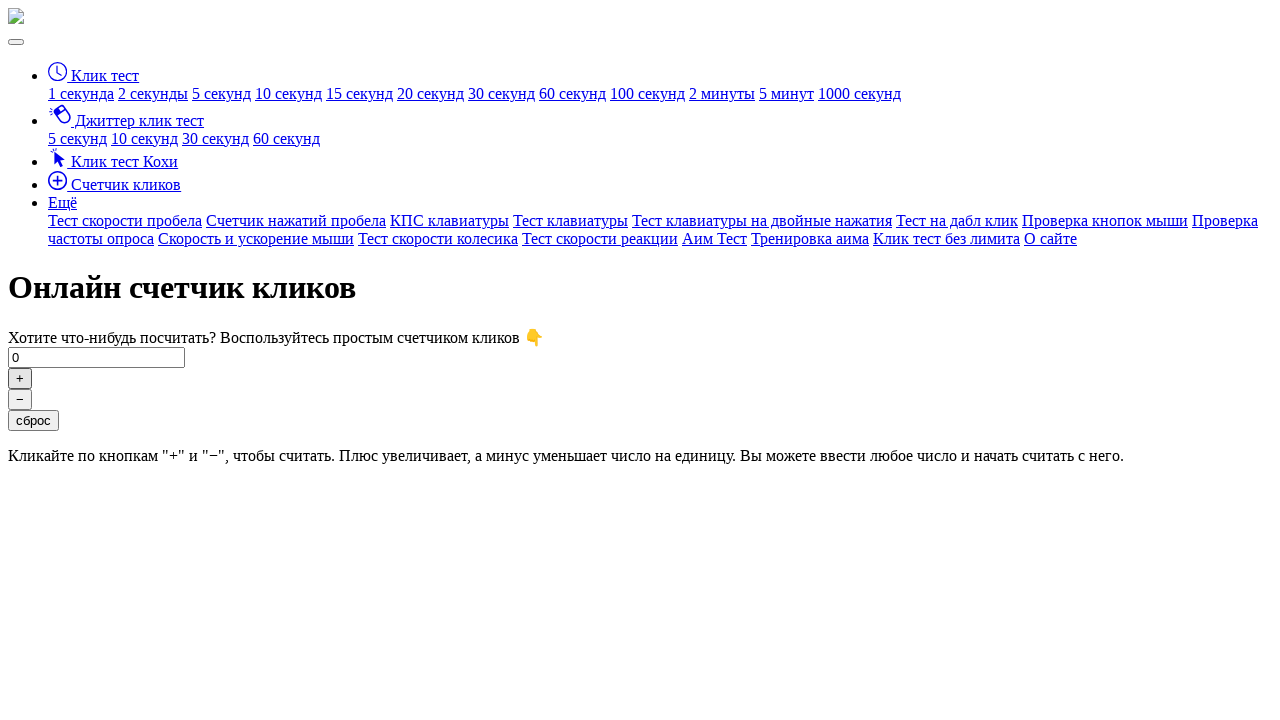

Clicked plus button (click #24) at (20, 378) on #click-plus
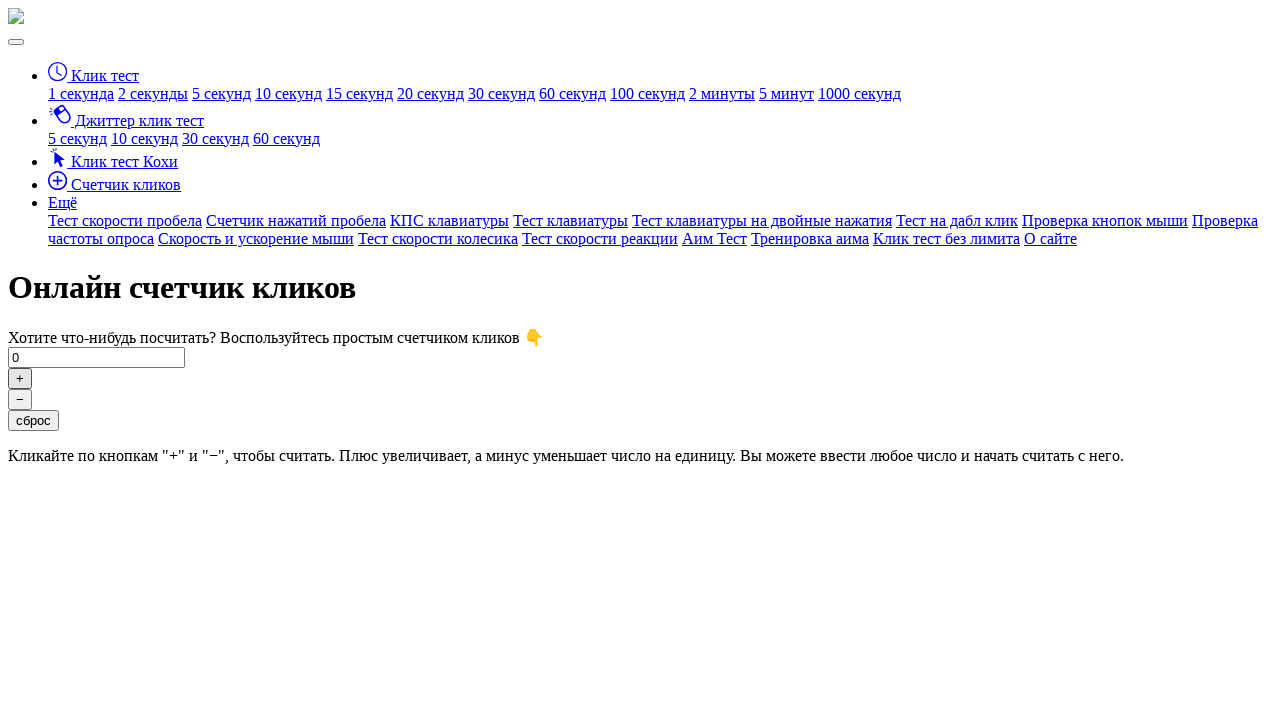

Clicked plus button (click #25) at (20, 378) on #click-plus
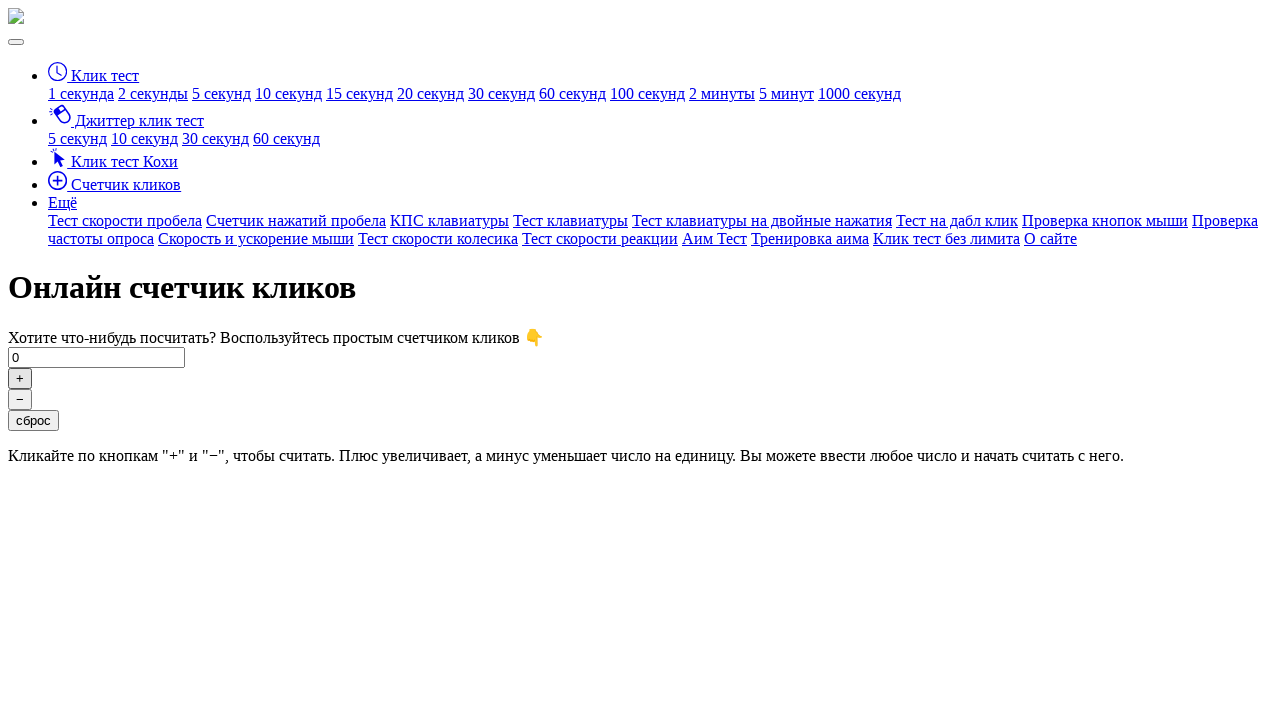

Clicked plus button (click #26) at (20, 378) on #click-plus
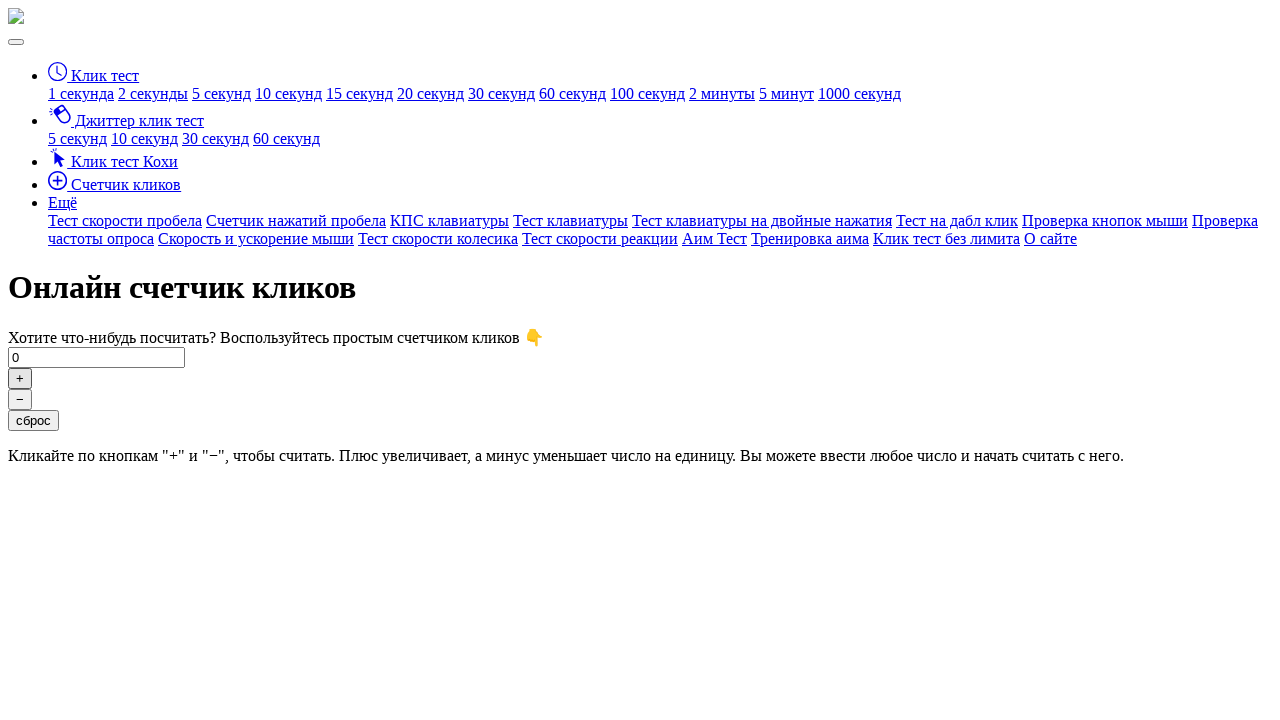

Clicked plus button (click #27) at (20, 378) on #click-plus
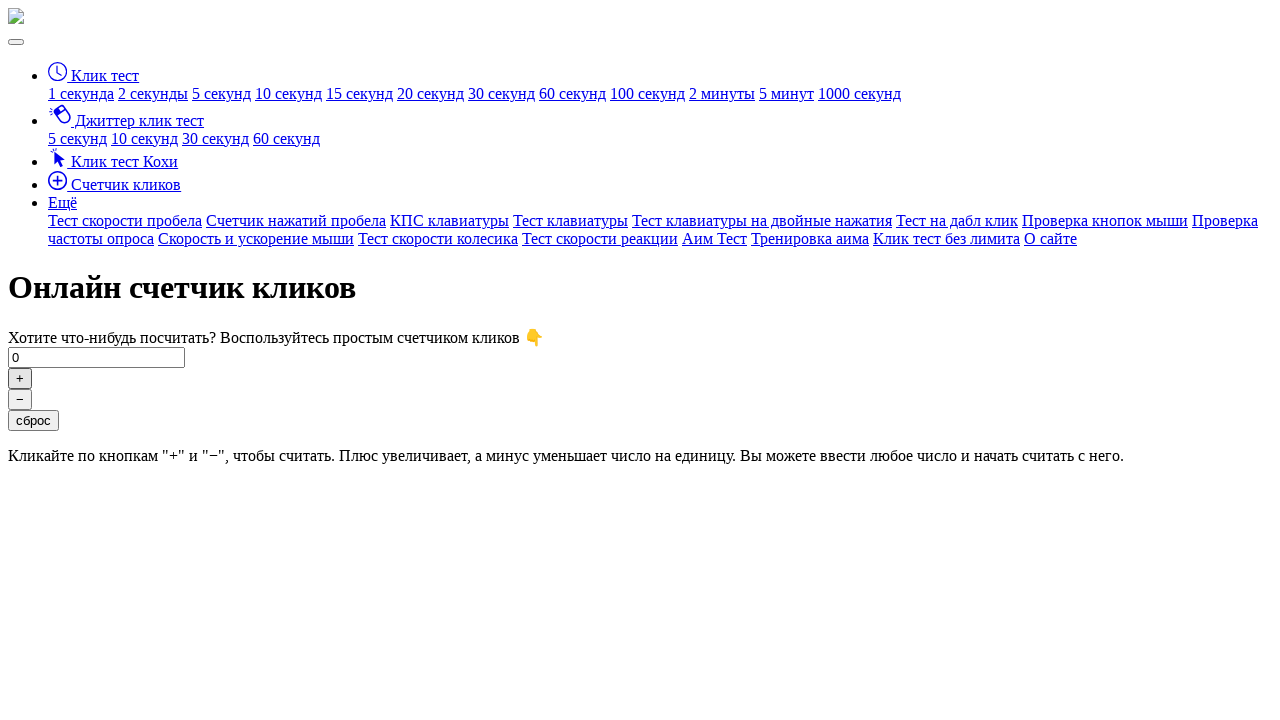

Clicked plus button (click #28) at (20, 378) on #click-plus
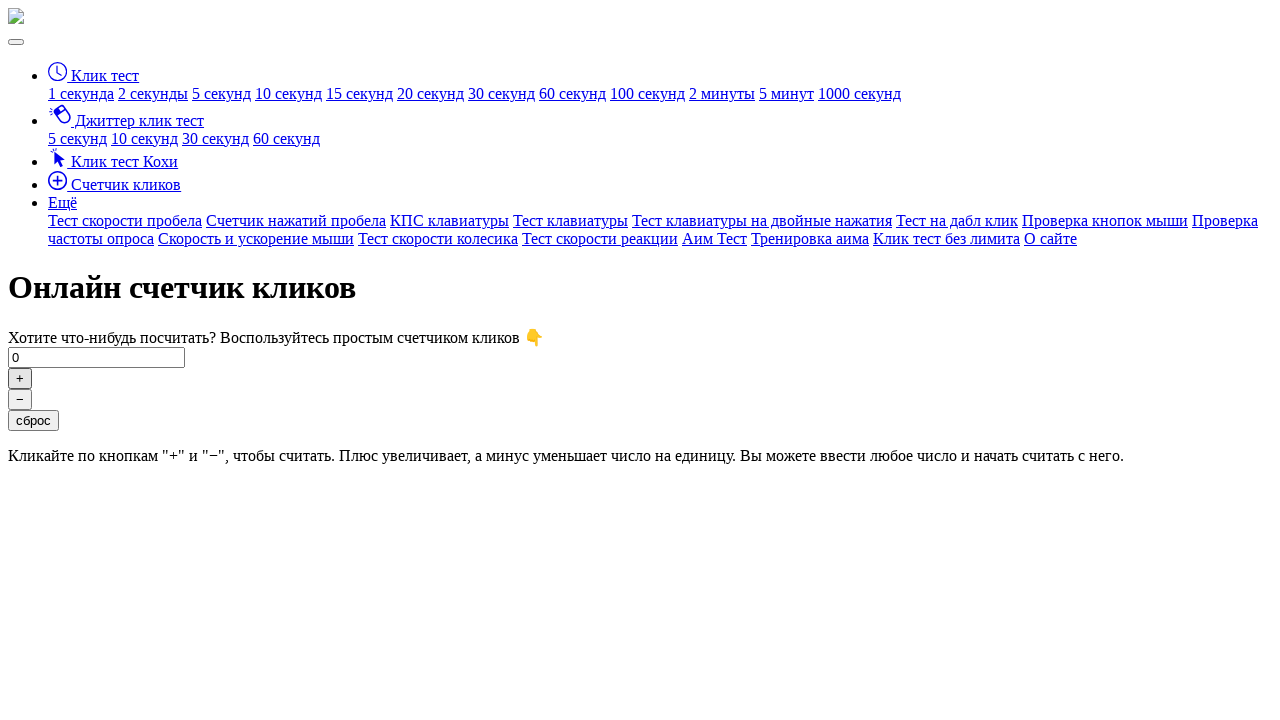

Clicked plus button (click #29) at (20, 378) on #click-plus
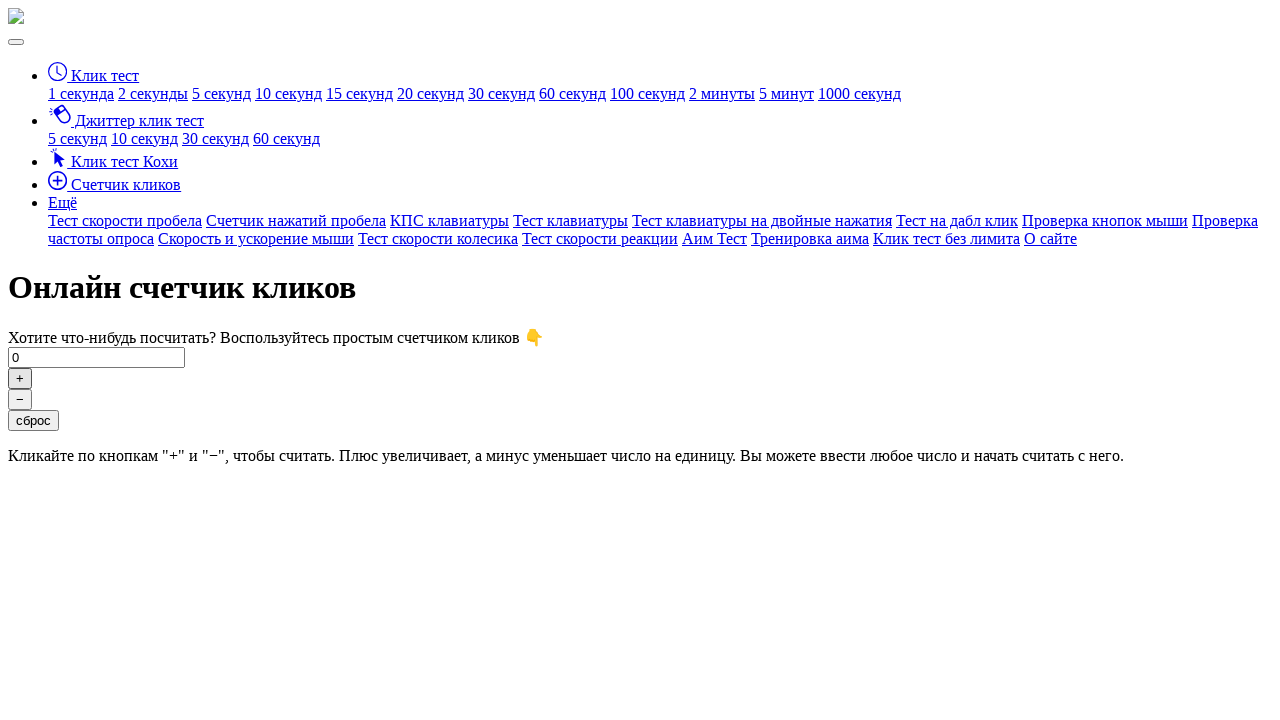

Clicked plus button (click #30) at (20, 378) on #click-plus
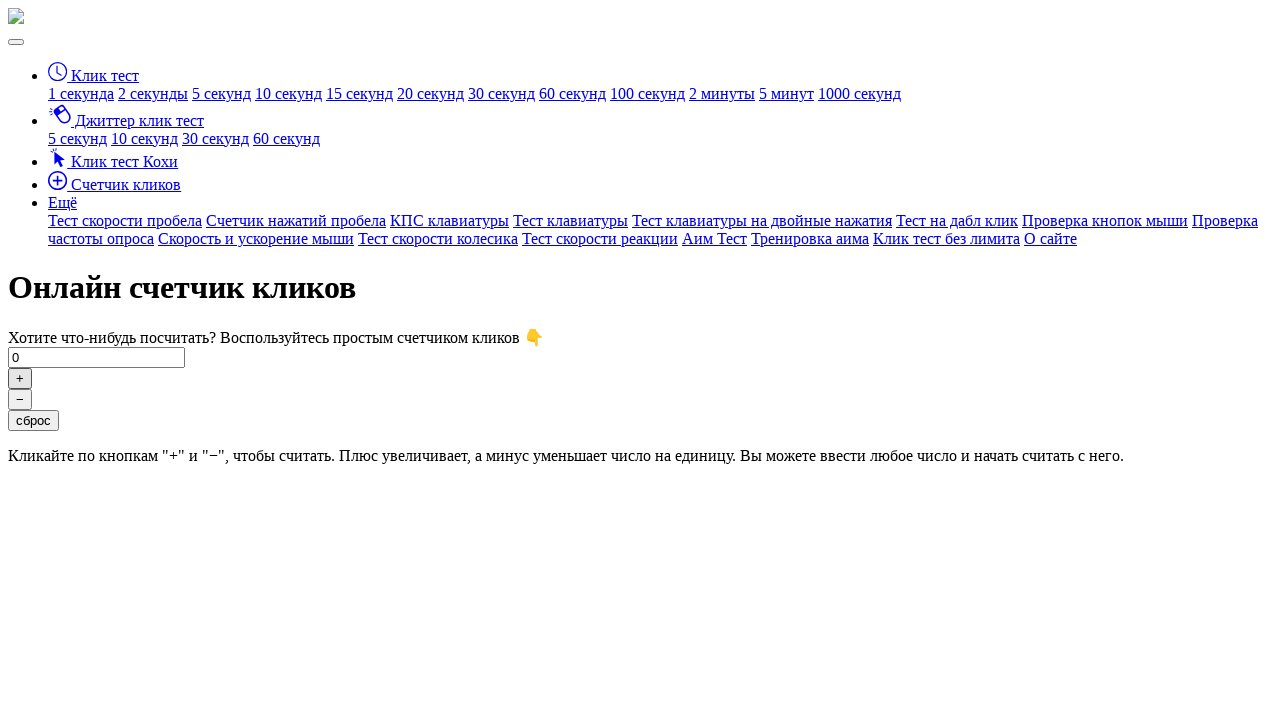

Clicked plus button (click #31) at (20, 378) on #click-plus
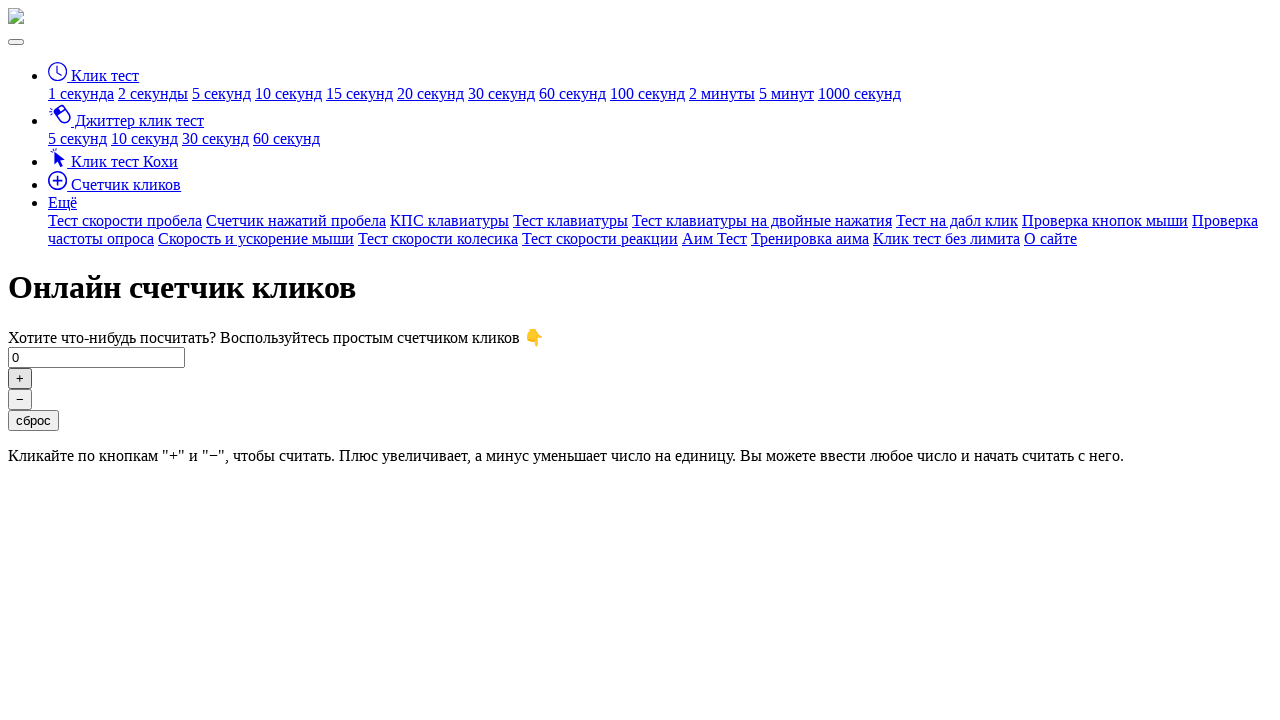

Clicked plus button (click #32) at (20, 378) on #click-plus
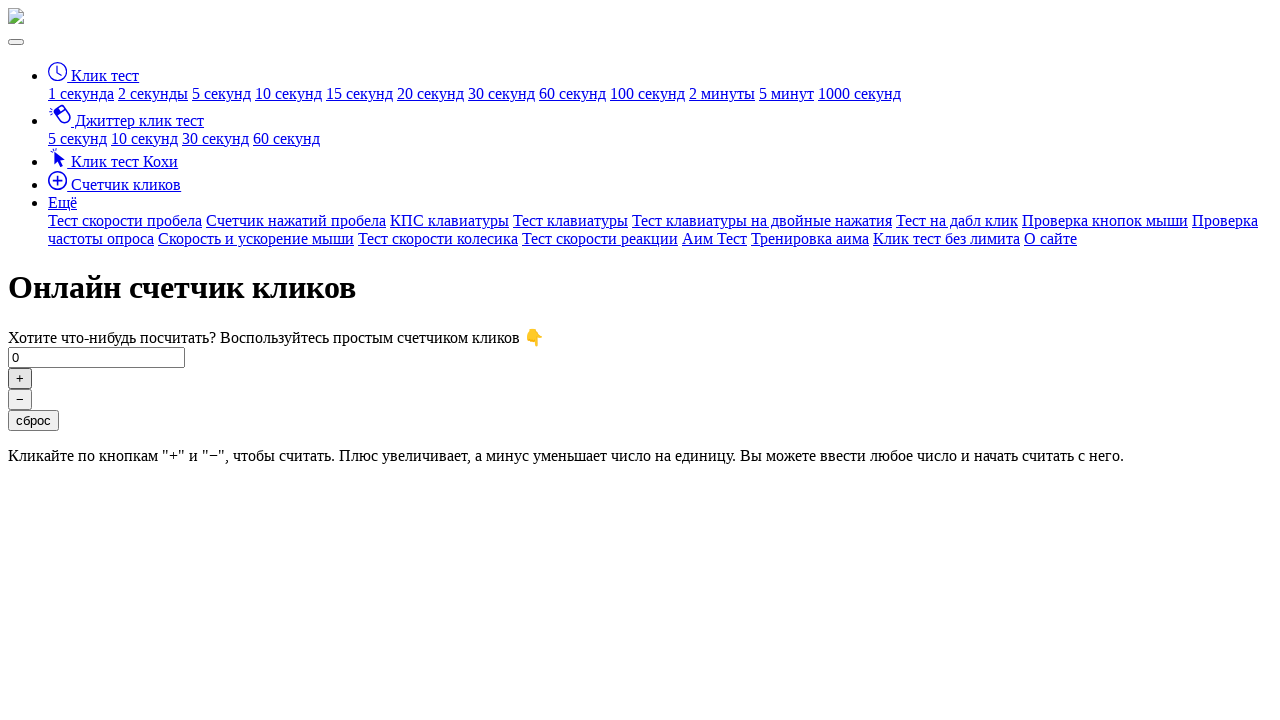

Clicked plus button (click #33) at (20, 378) on #click-plus
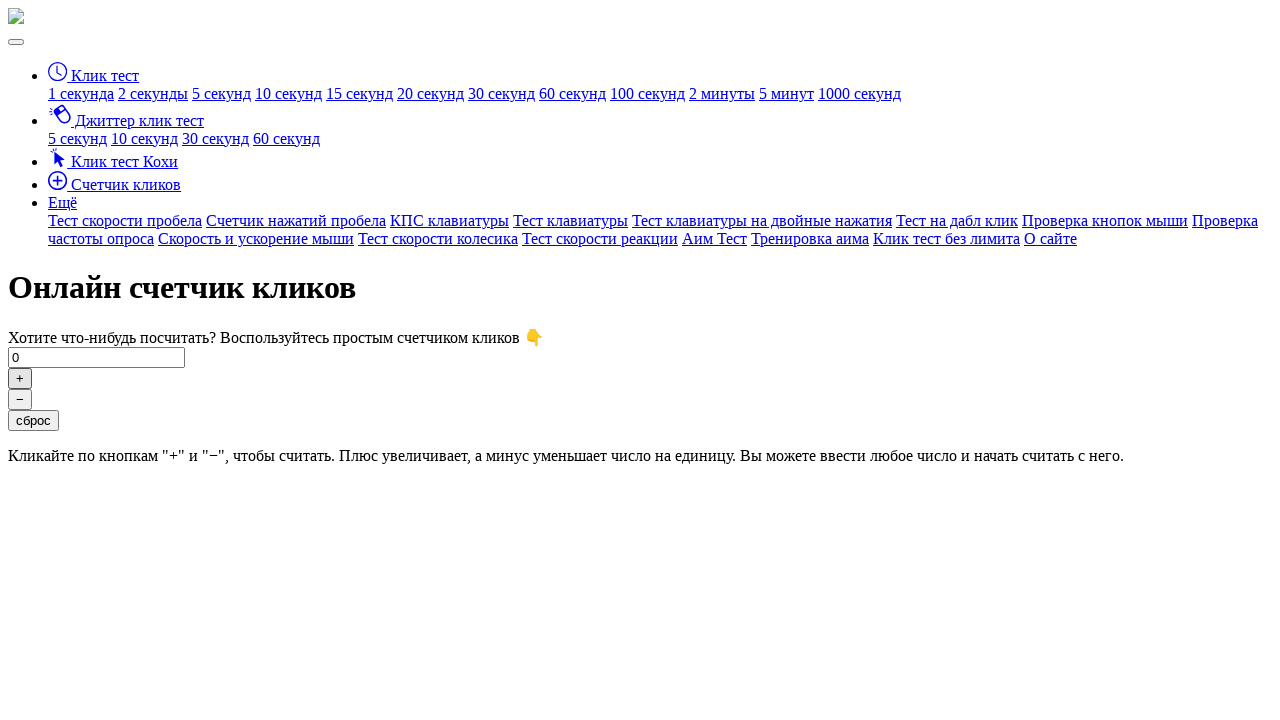

Clicked plus button (click #34) at (20, 378) on #click-plus
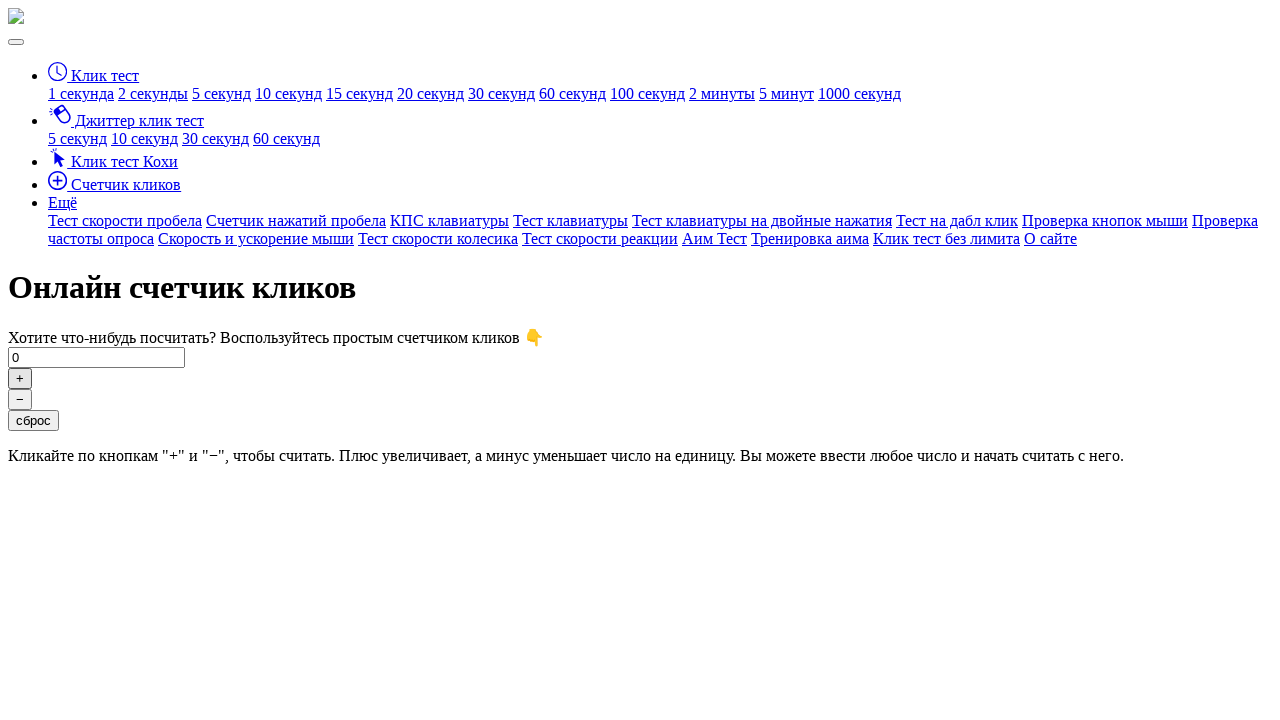

Clicked plus button (click #35) at (20, 378) on #click-plus
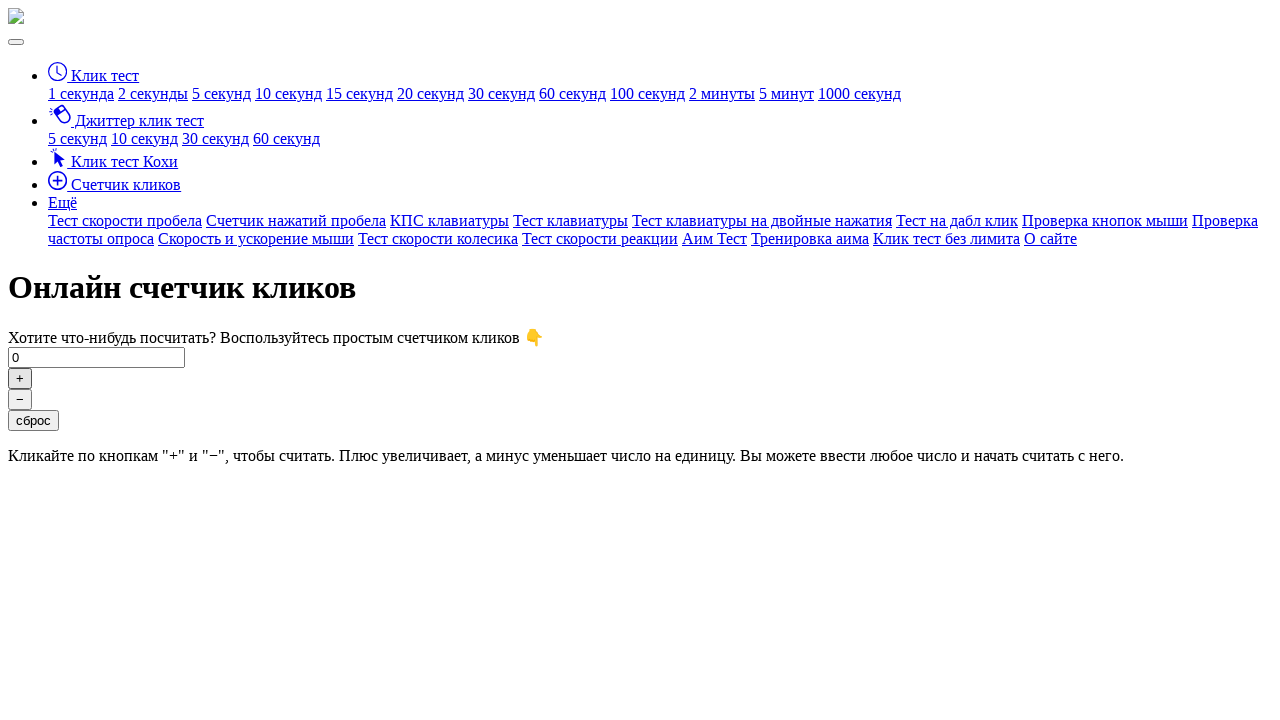

Clicked plus button (click #36) at (20, 378) on #click-plus
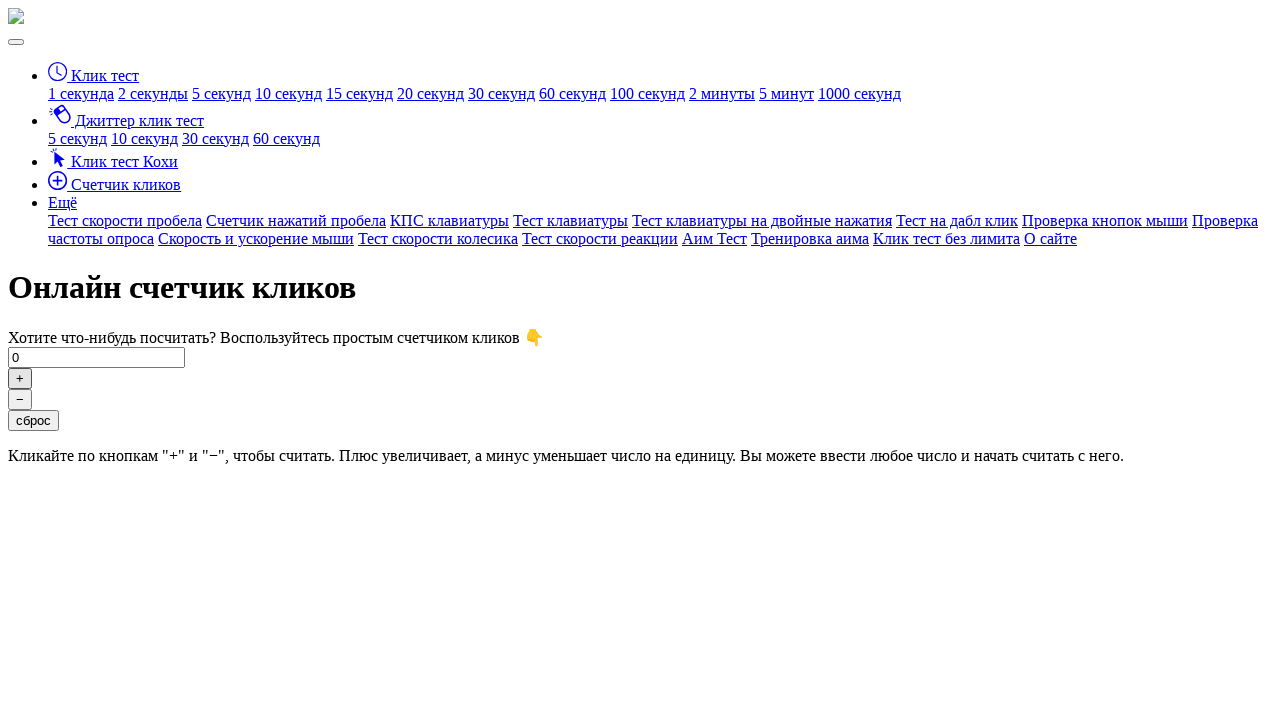

Clicked plus button (click #37) at (20, 378) on #click-plus
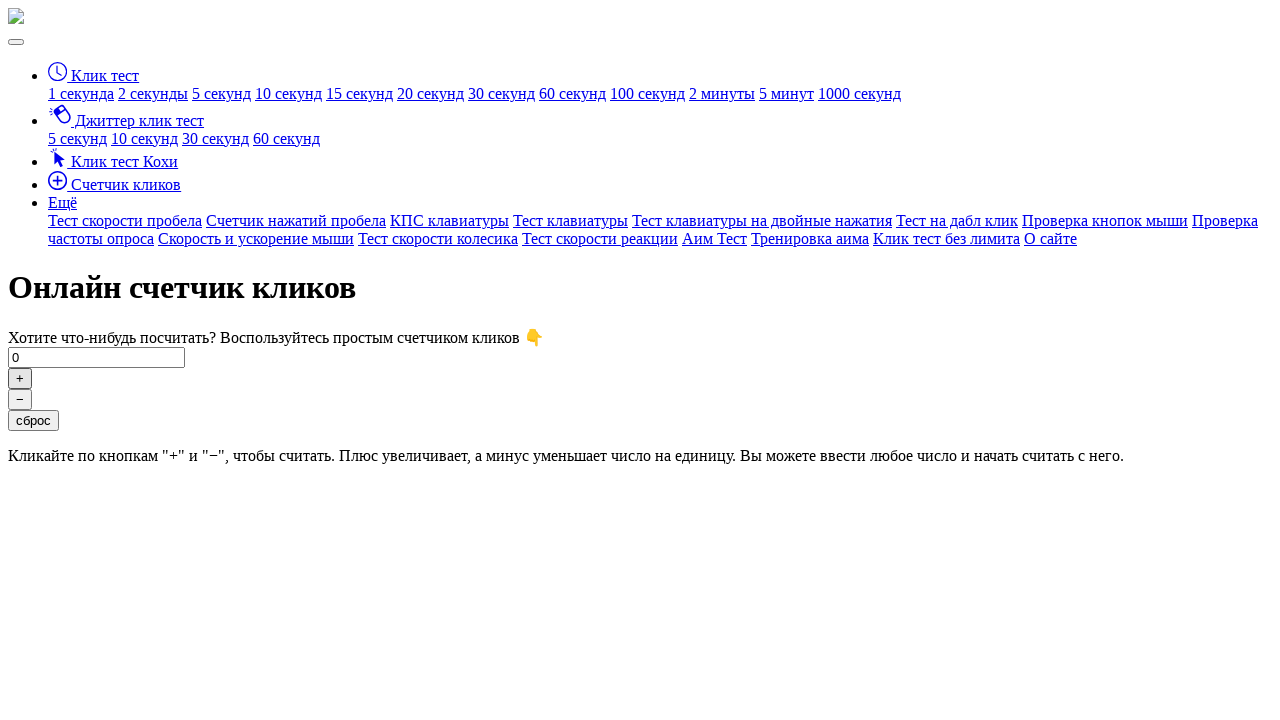

Clicked plus button (click #38) at (20, 378) on #click-plus
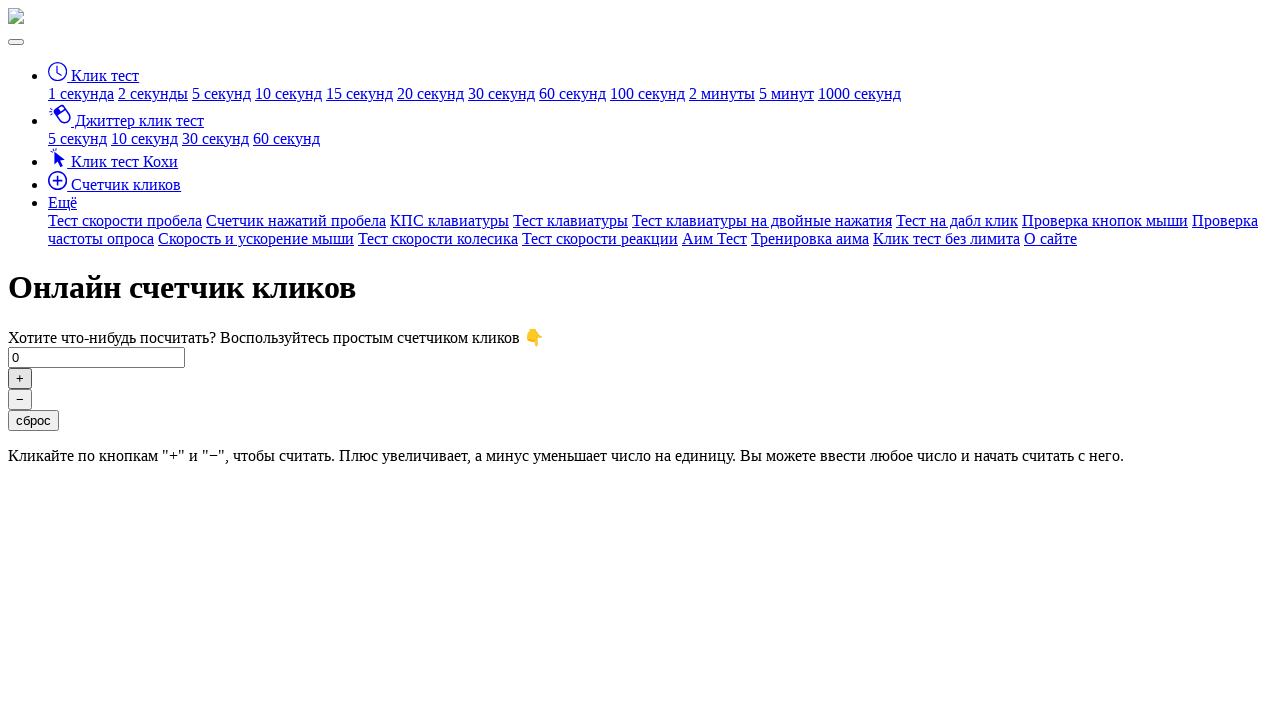

Clicked plus button (click #39) at (20, 378) on #click-plus
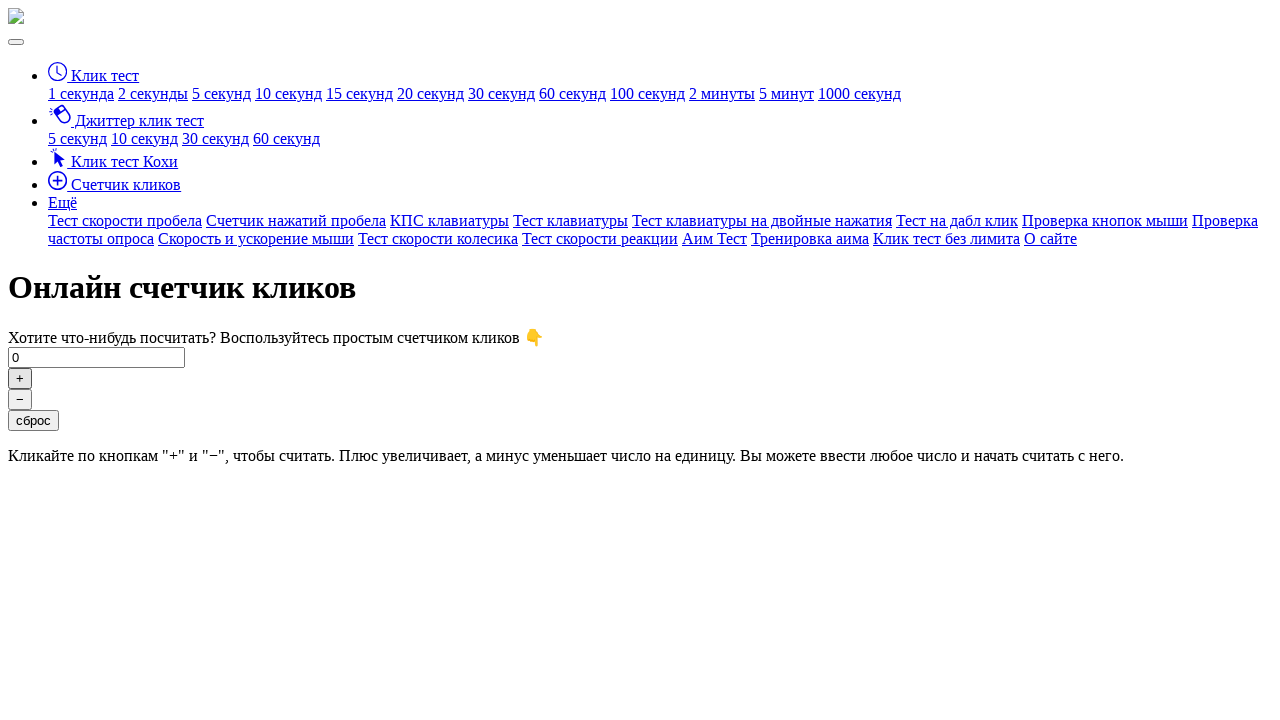

Clicked plus button (click #40) at (20, 378) on #click-plus
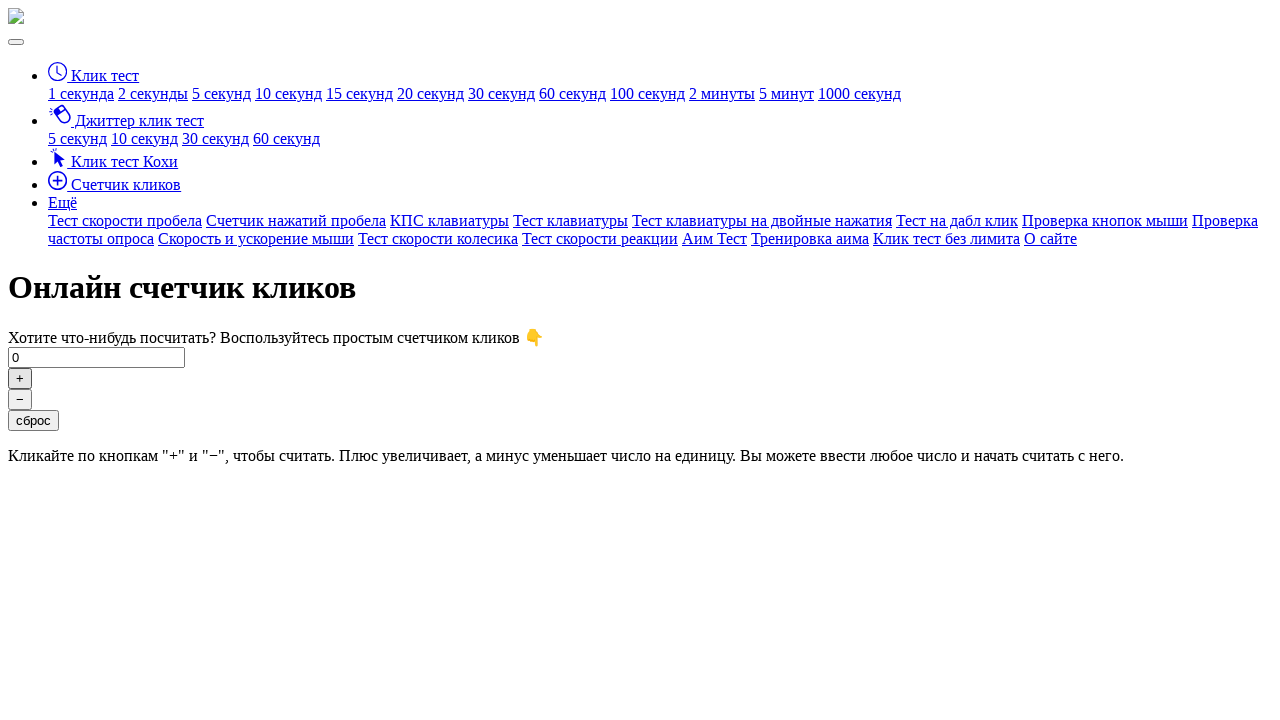

Clicked plus button (click #41) at (20, 378) on #click-plus
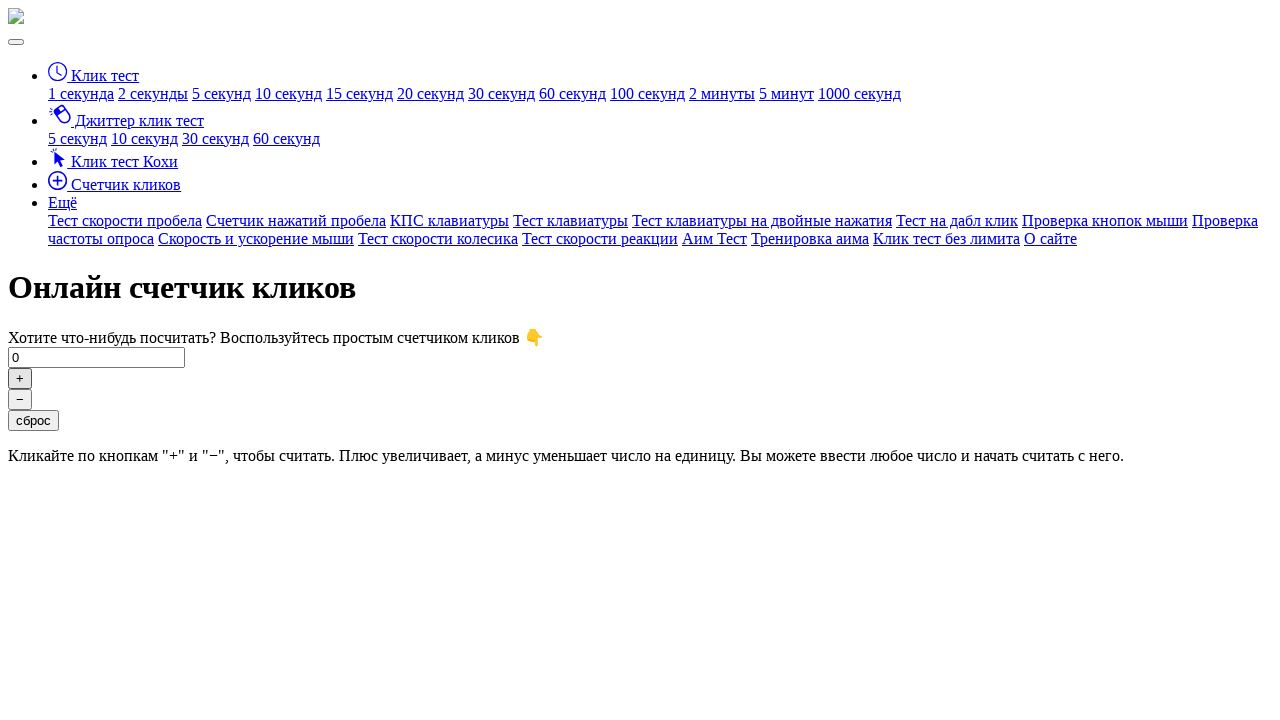

Clicked plus button (click #42) at (20, 378) on #click-plus
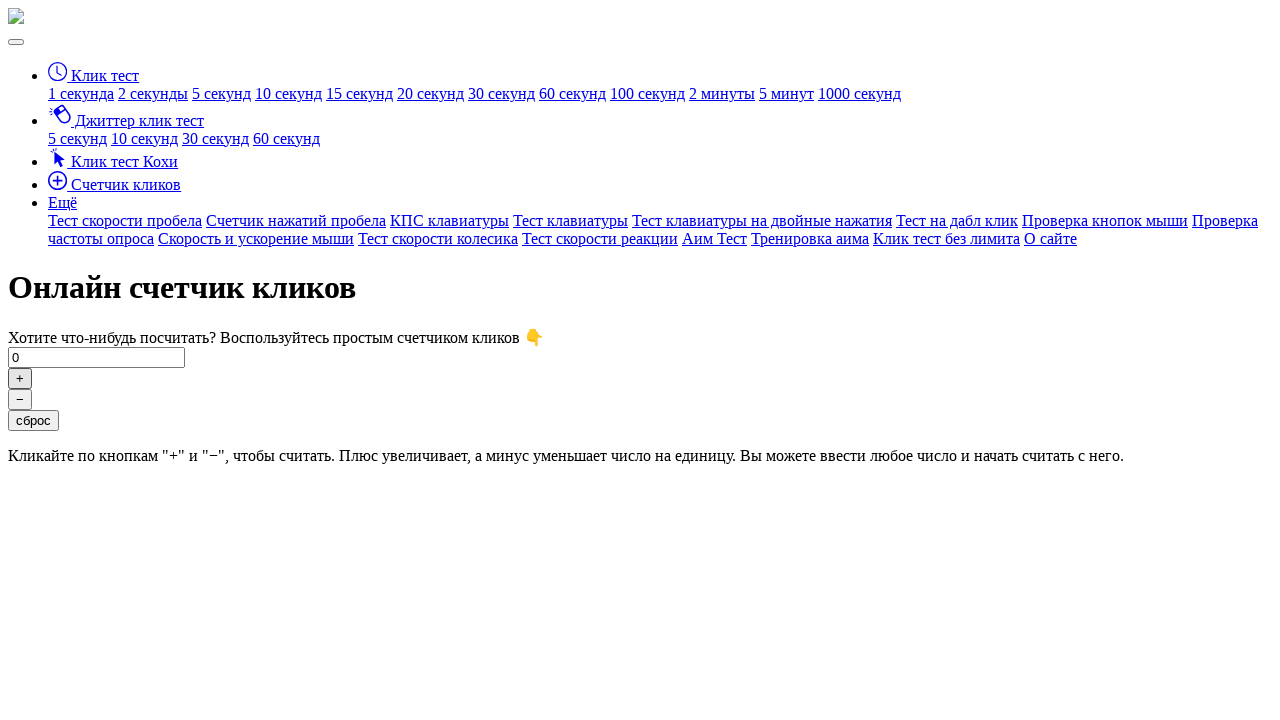

Clicked plus button (click #43) at (20, 378) on #click-plus
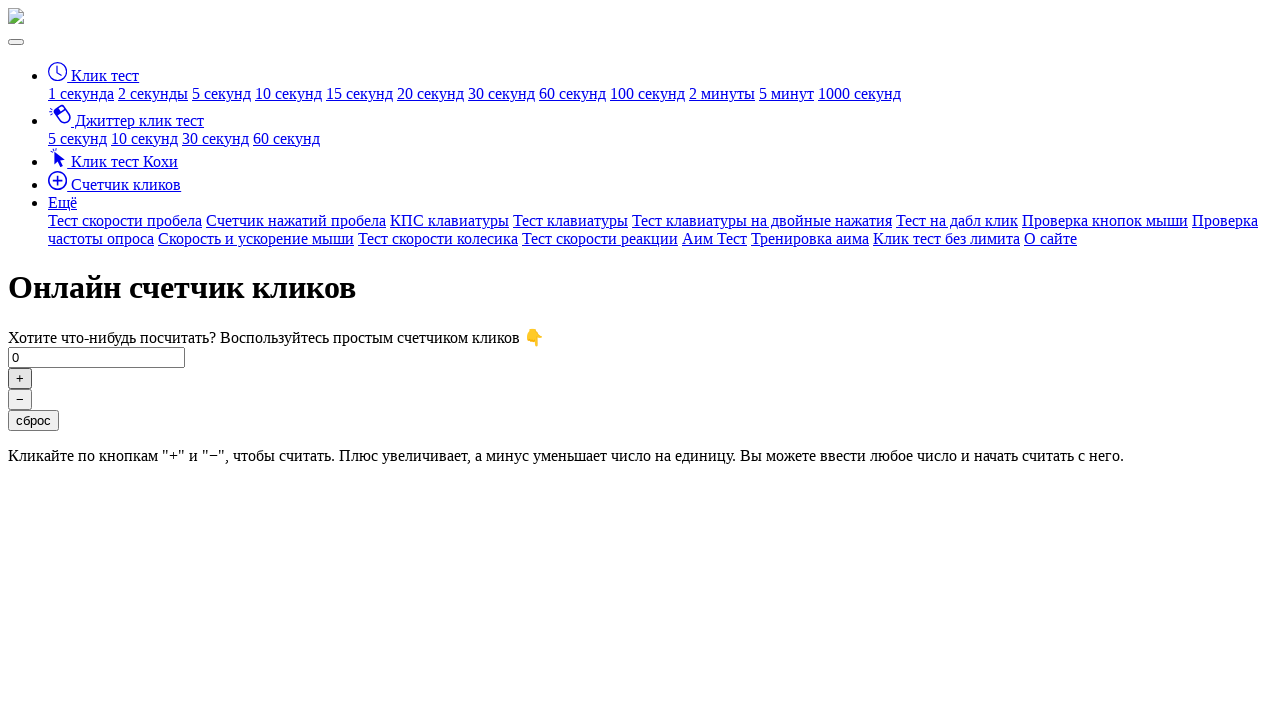

Clicked plus button (click #44) at (20, 378) on #click-plus
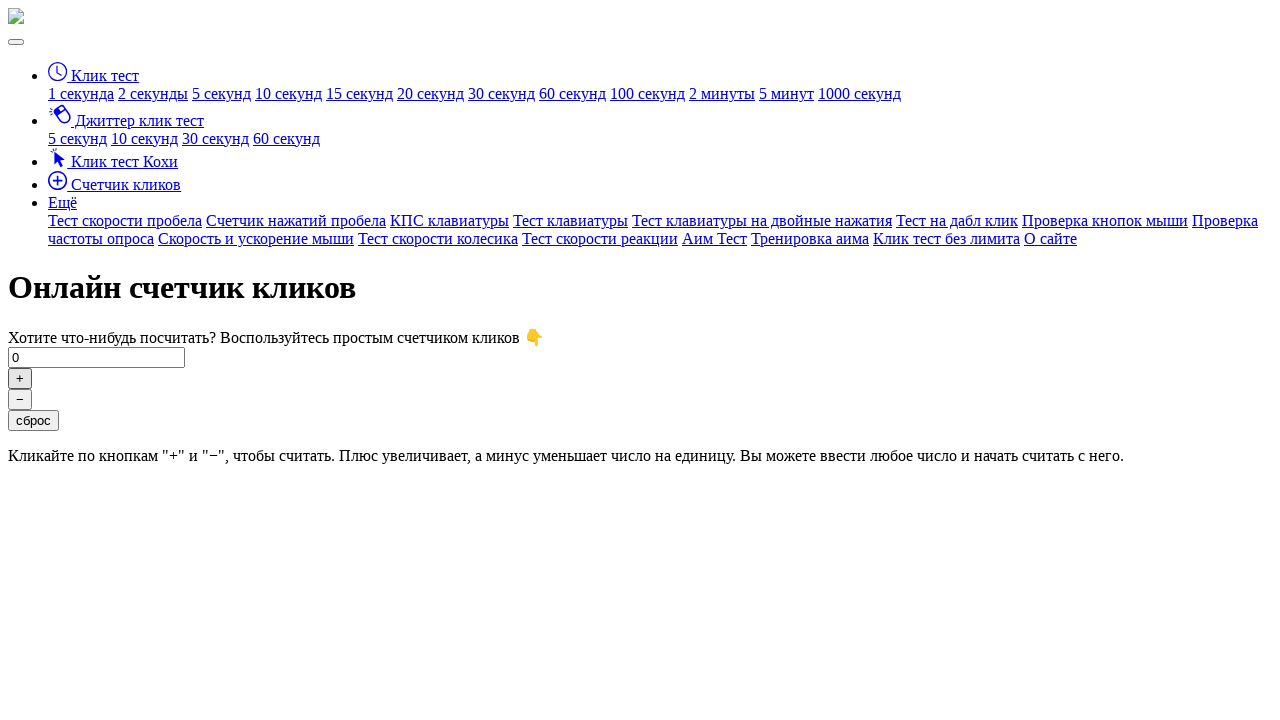

Clicked plus button (click #45) at (20, 378) on #click-plus
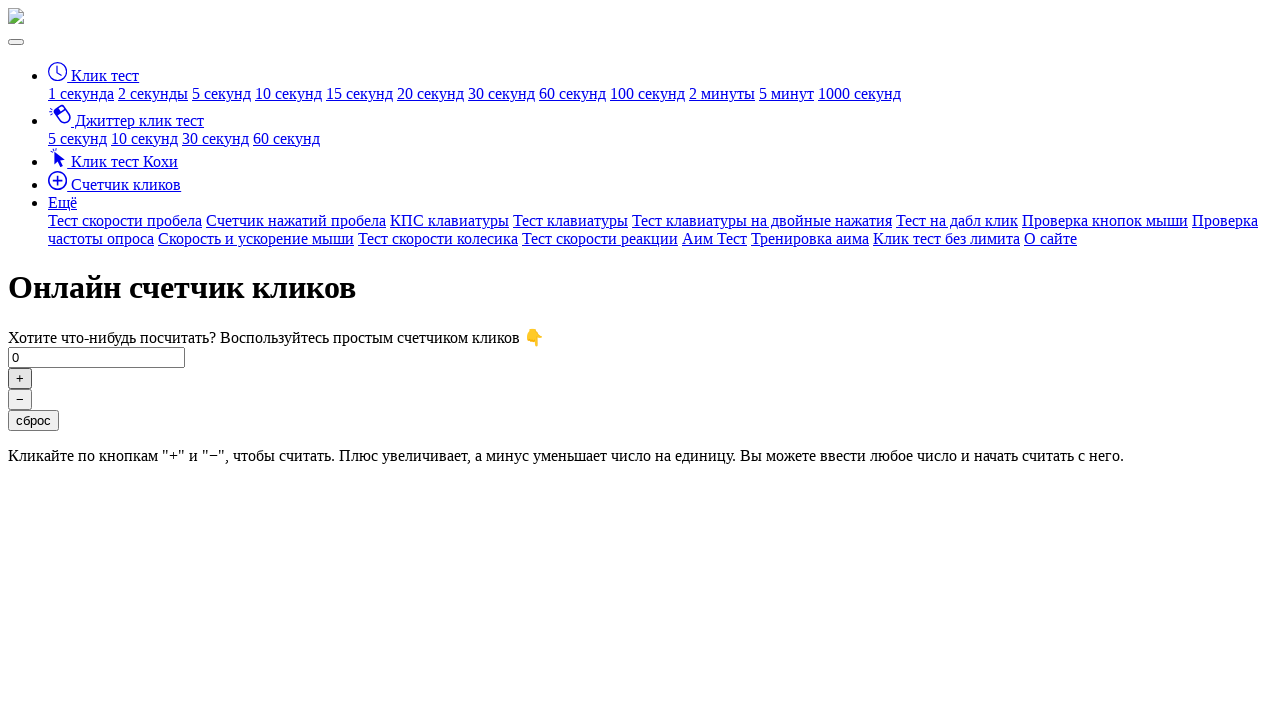

Clicked plus button (click #46) at (20, 378) on #click-plus
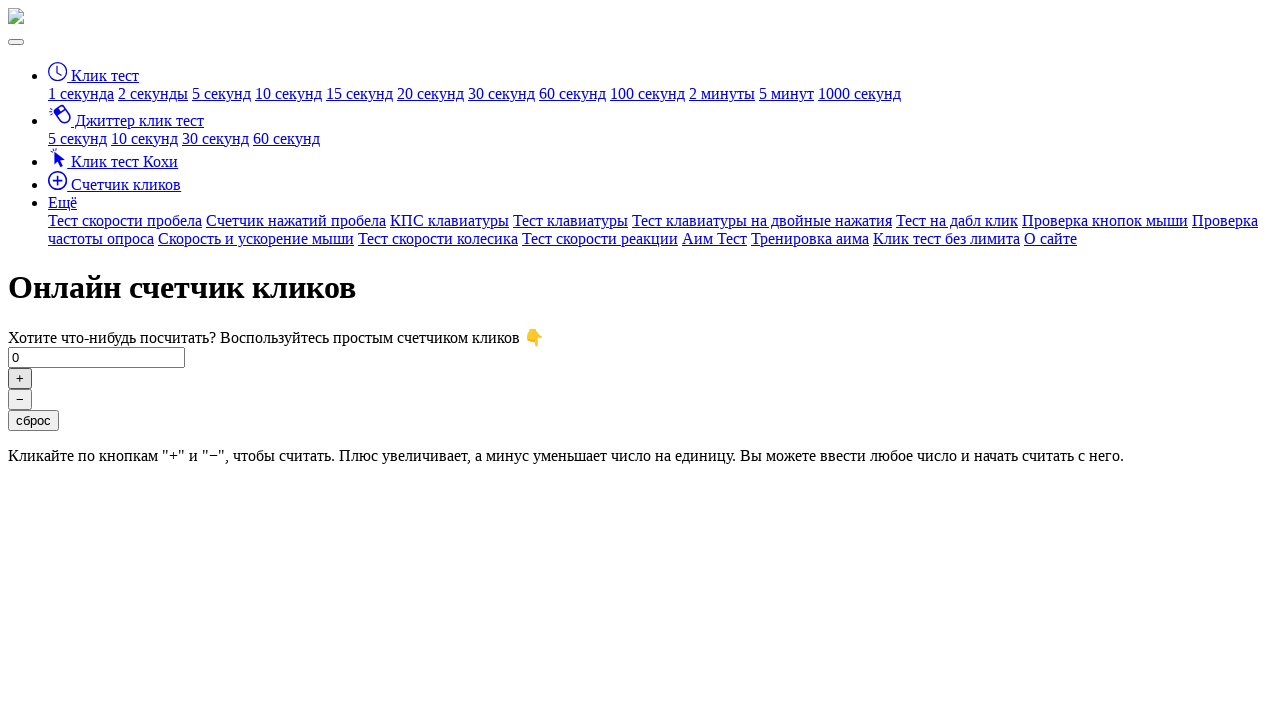

Clicked plus button (click #47) at (20, 378) on #click-plus
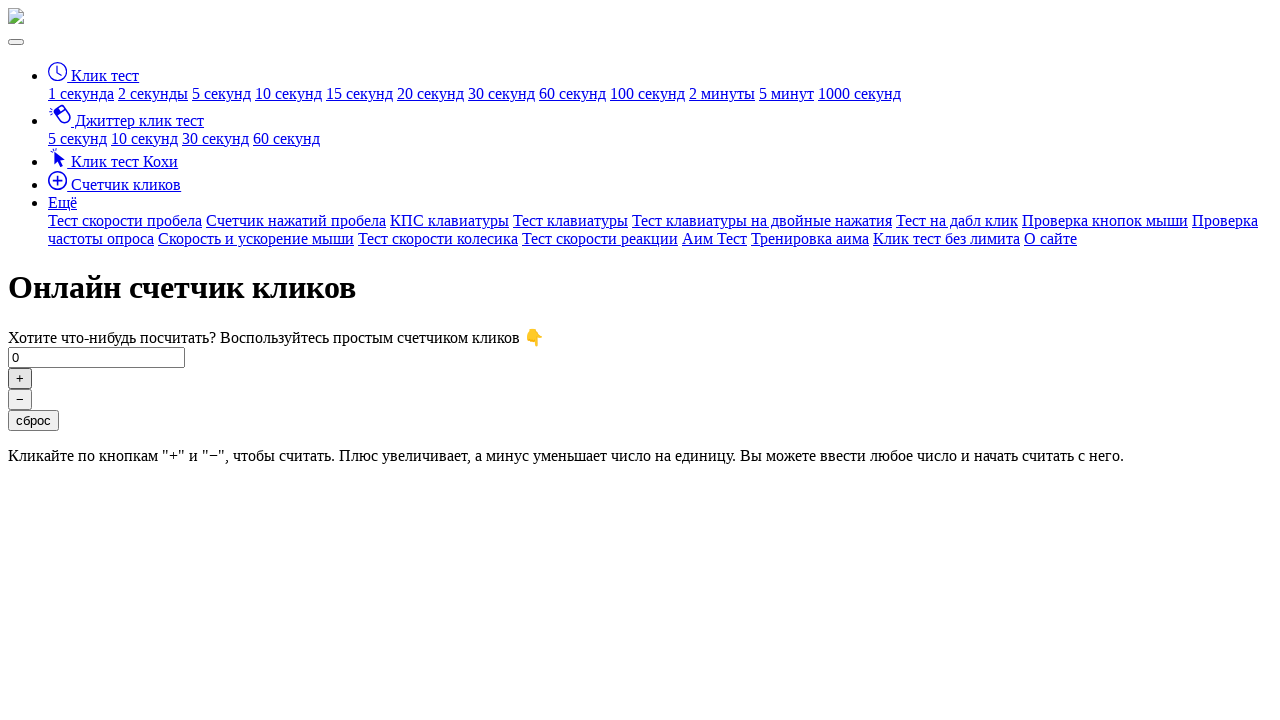

Clicked plus button (click #48) at (20, 378) on #click-plus
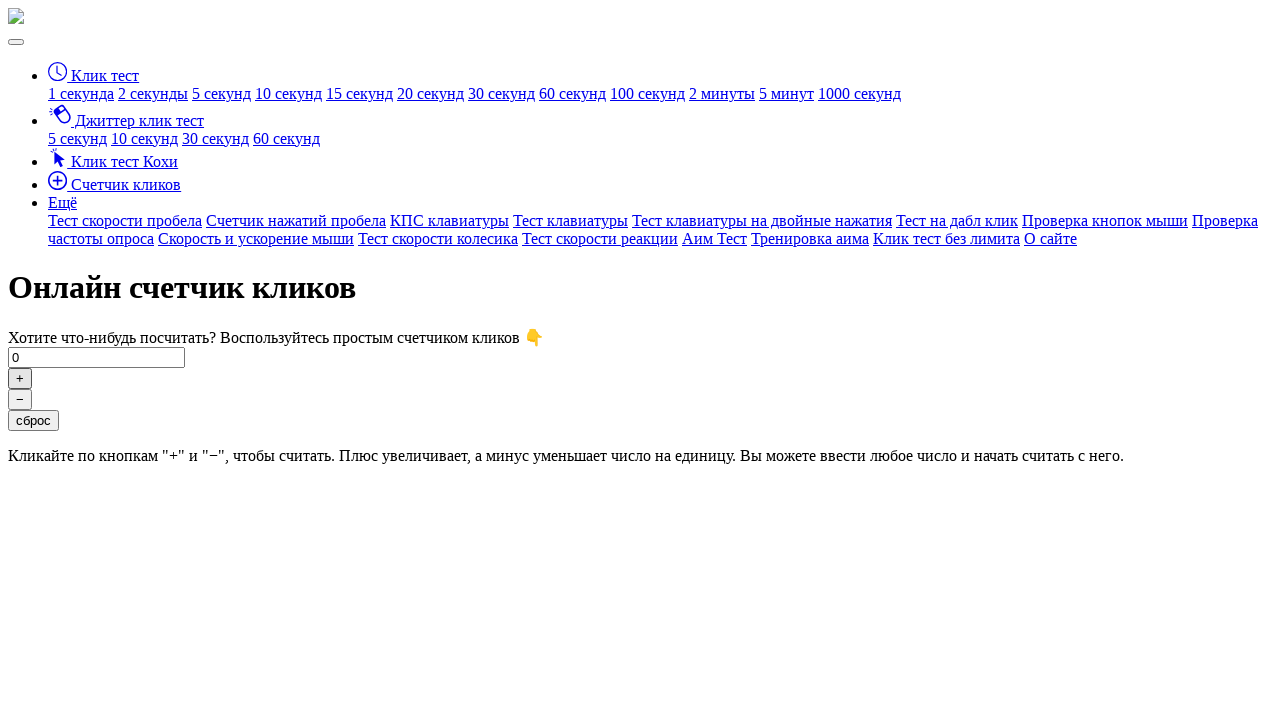

Clicked plus button (click #49) at (20, 378) on #click-plus
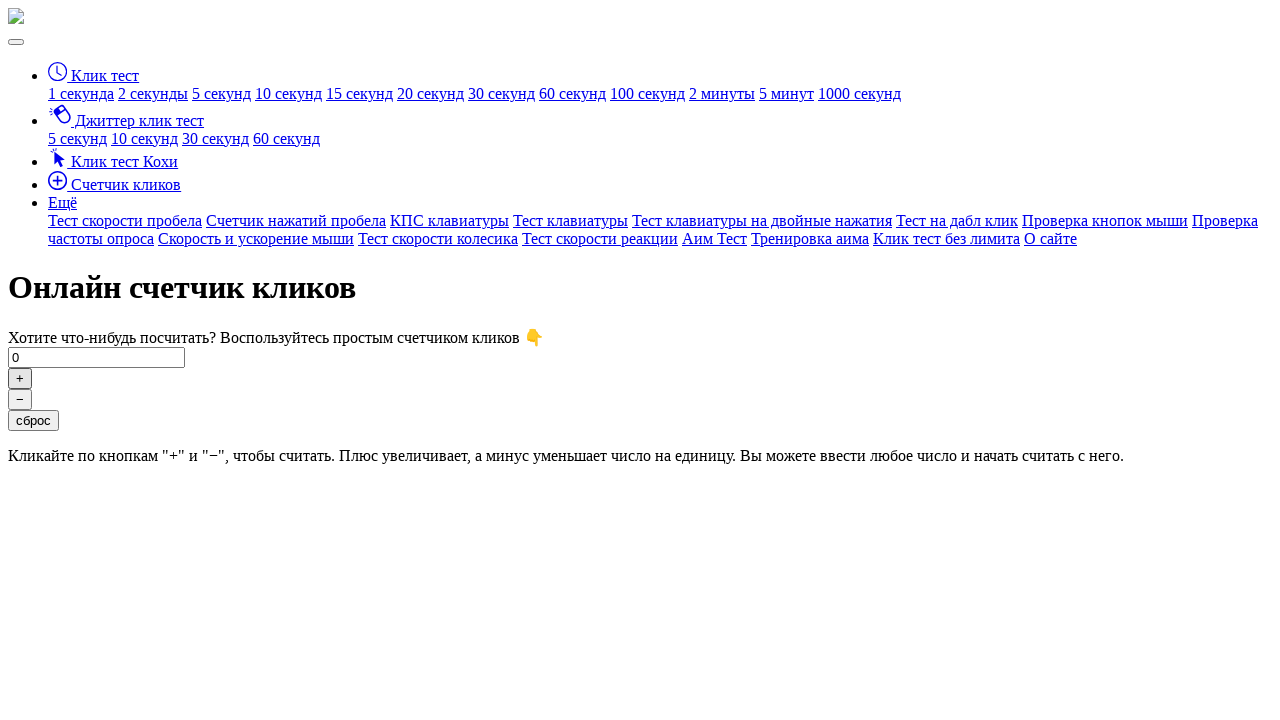

Clicked plus button (click #50) at (20, 378) on #click-plus
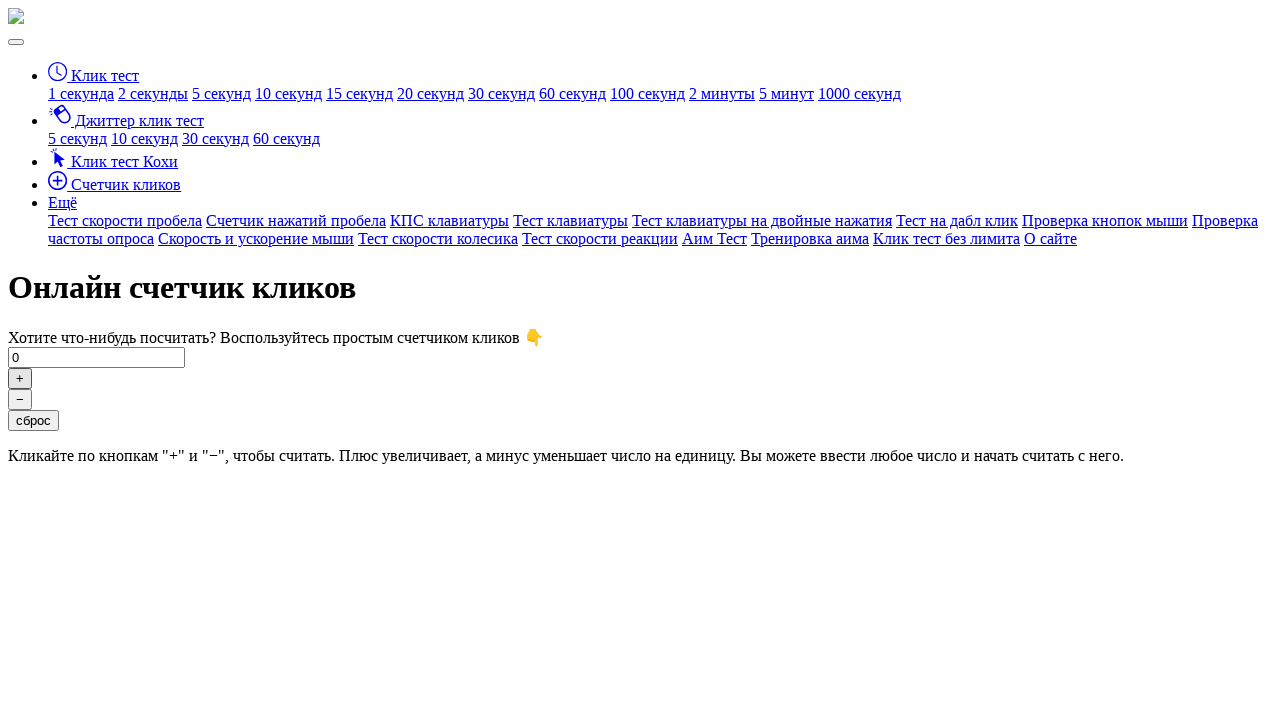

Clicked plus button (click #51) at (20, 378) on #click-plus
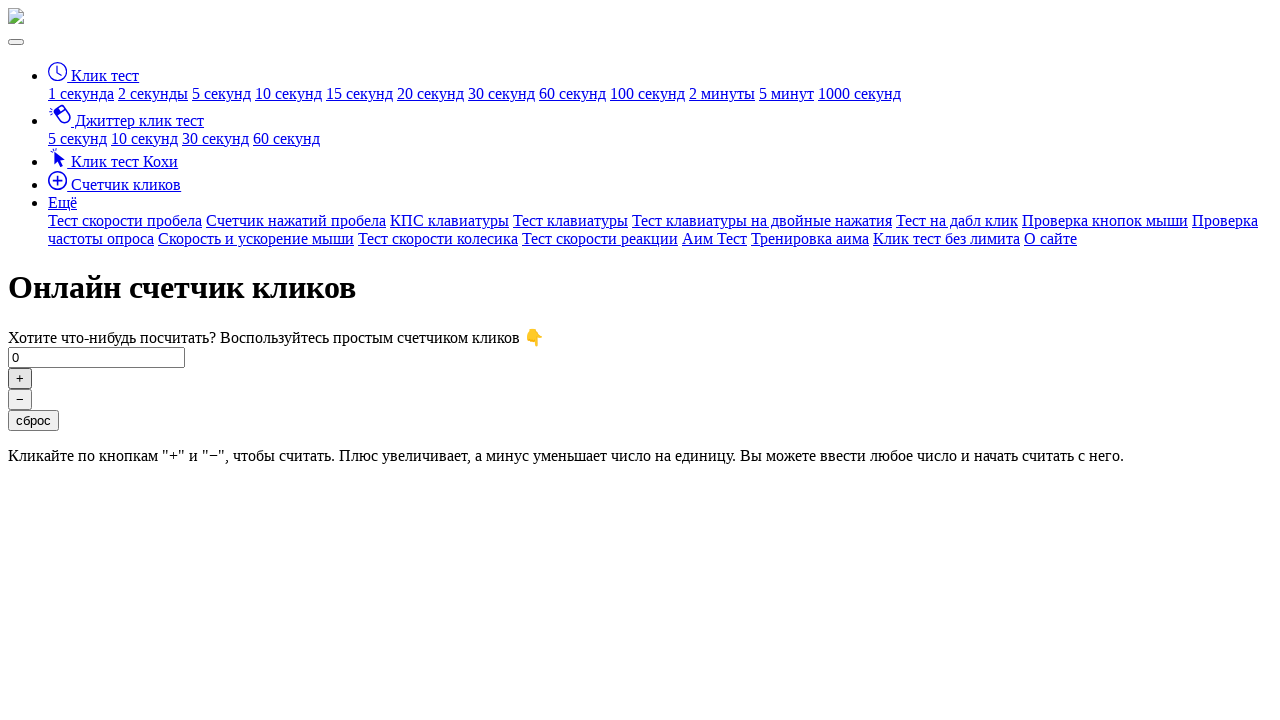

Clicked plus button (click #52) at (20, 378) on #click-plus
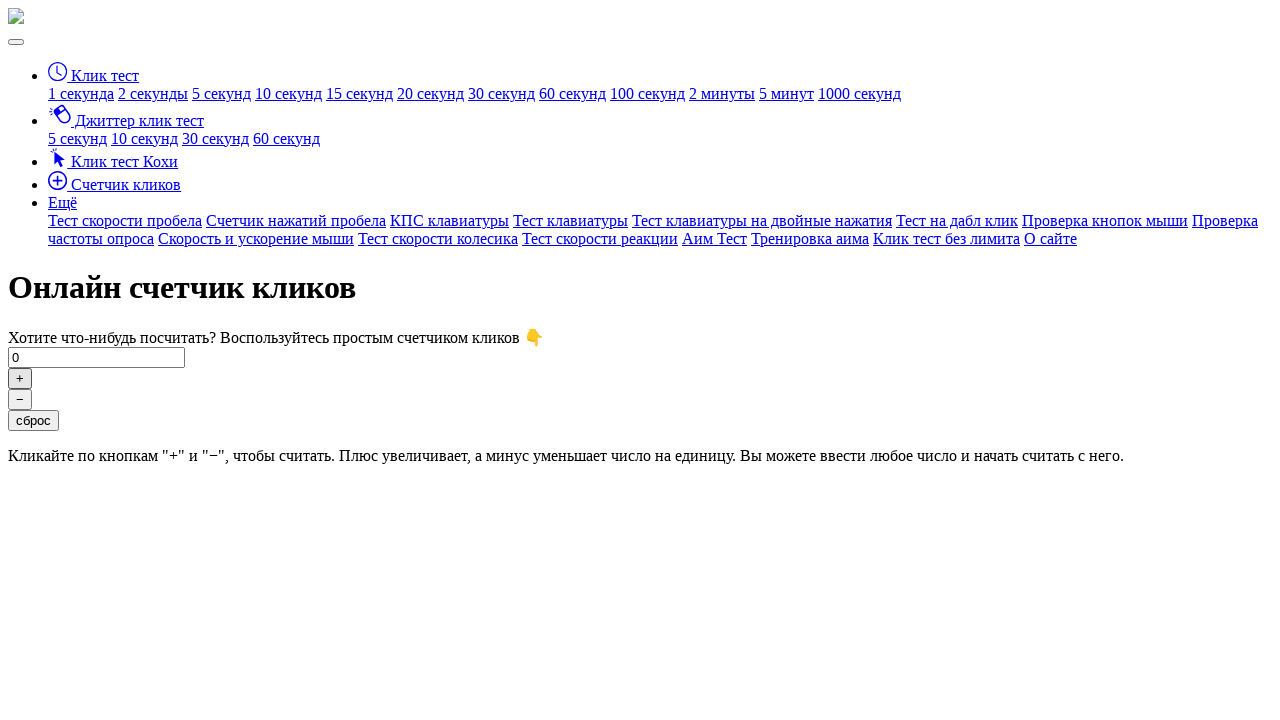

Clicked plus button (click #53) at (20, 378) on #click-plus
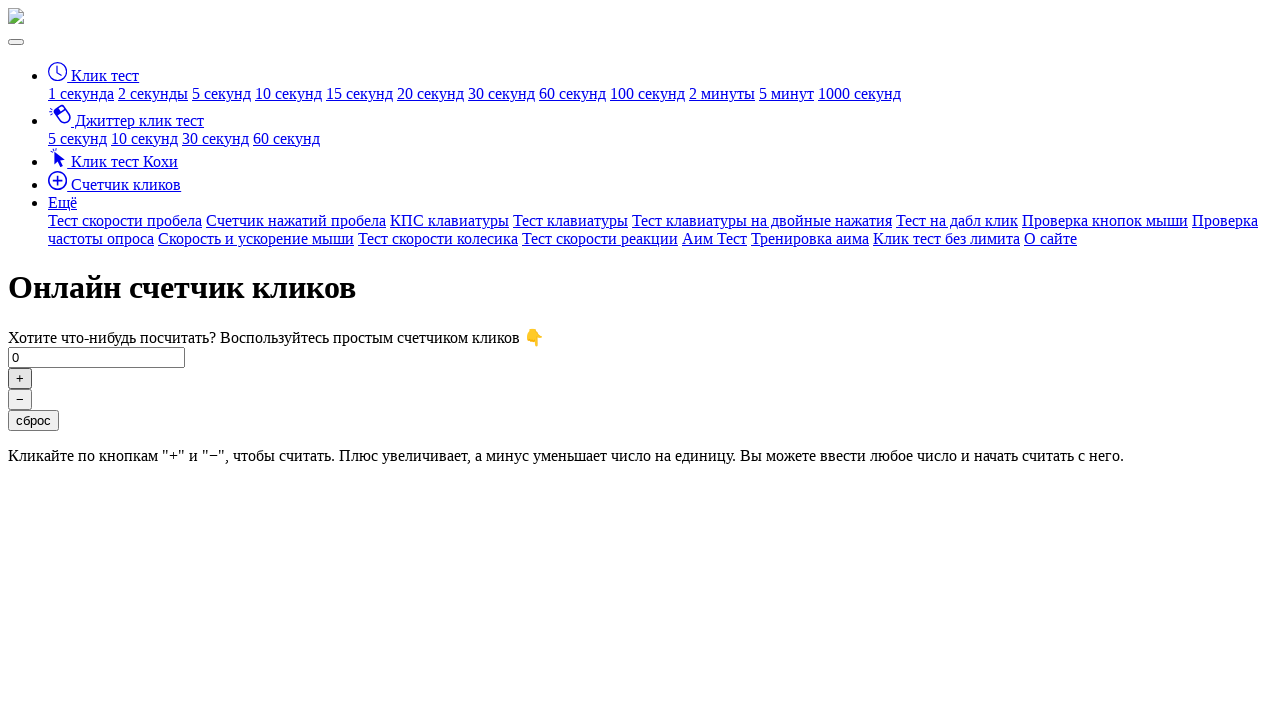

Clicked plus button (click #54) at (20, 378) on #click-plus
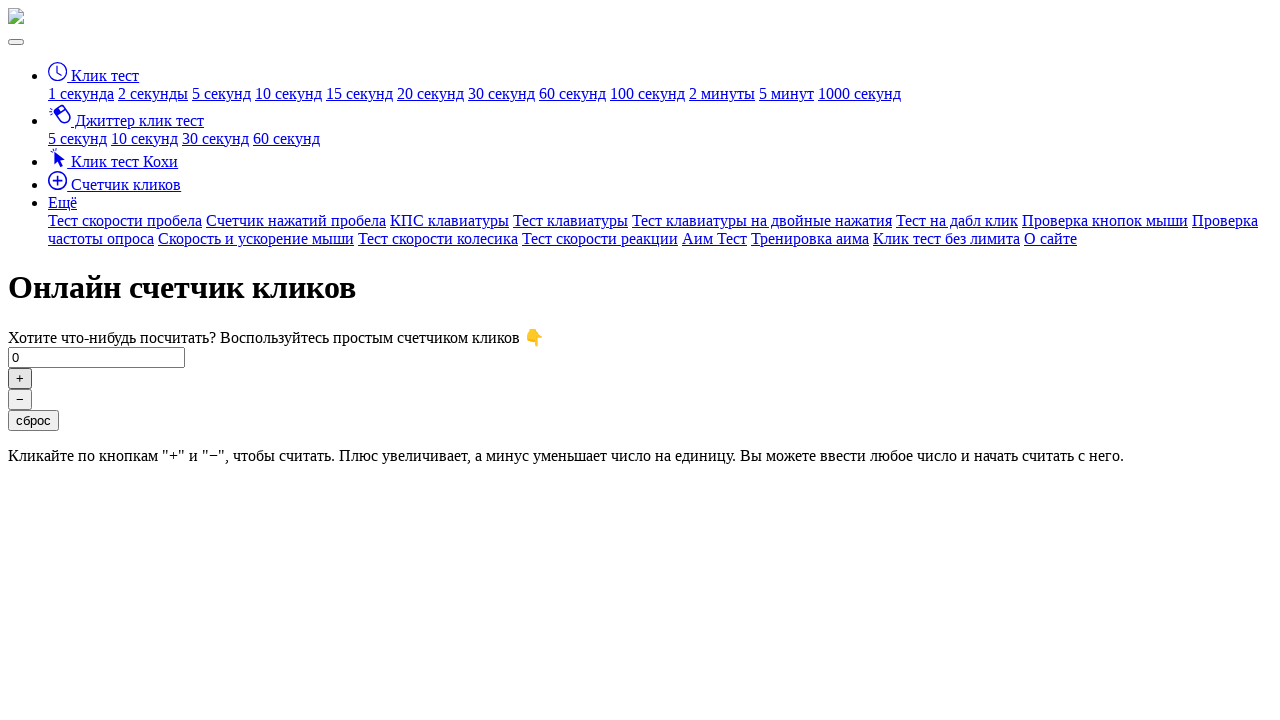

Clicked plus button (click #55) at (20, 378) on #click-plus
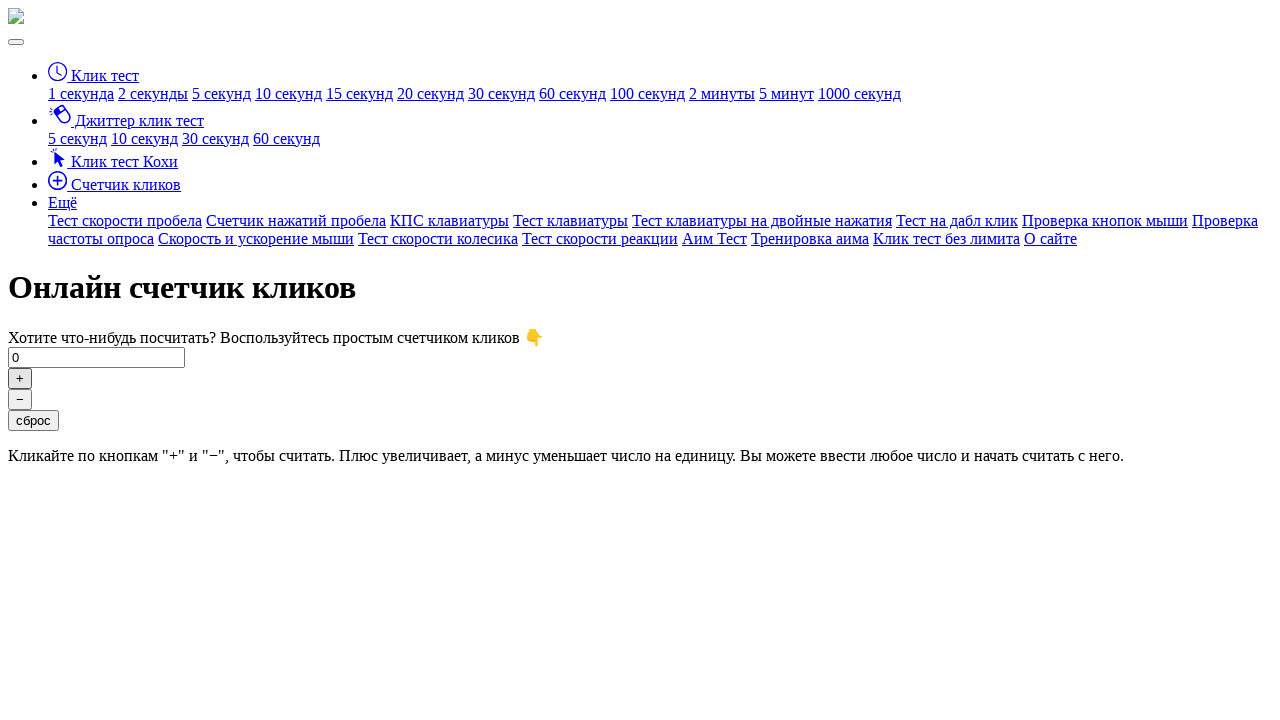

Clicked plus button (click #56) at (20, 378) on #click-plus
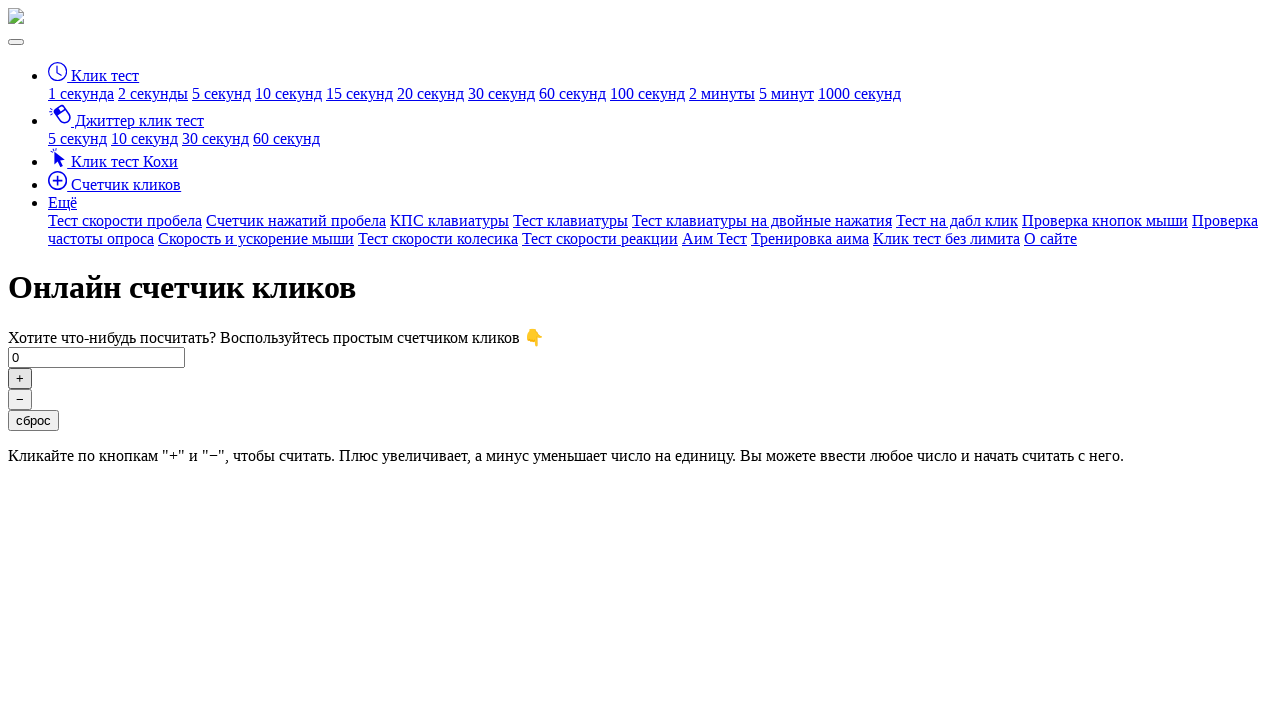

Clicked plus button (click #57) at (20, 378) on #click-plus
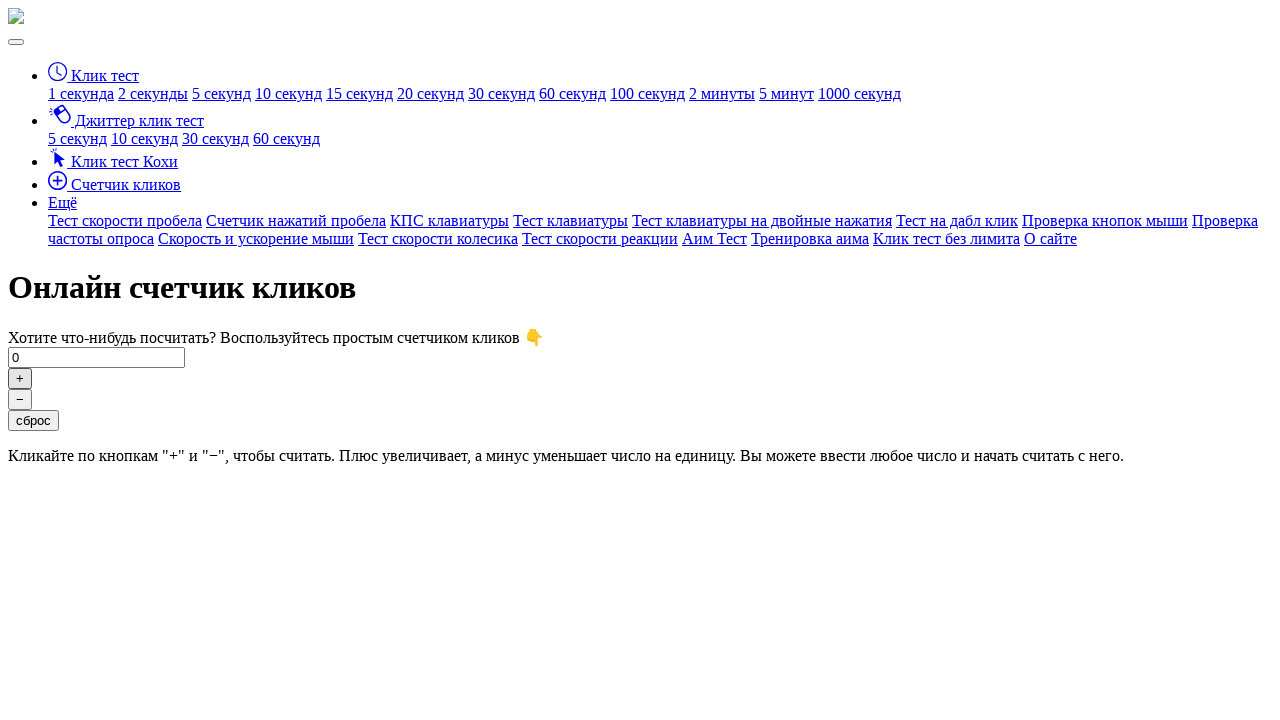

Clicked plus button (click #58) at (20, 378) on #click-plus
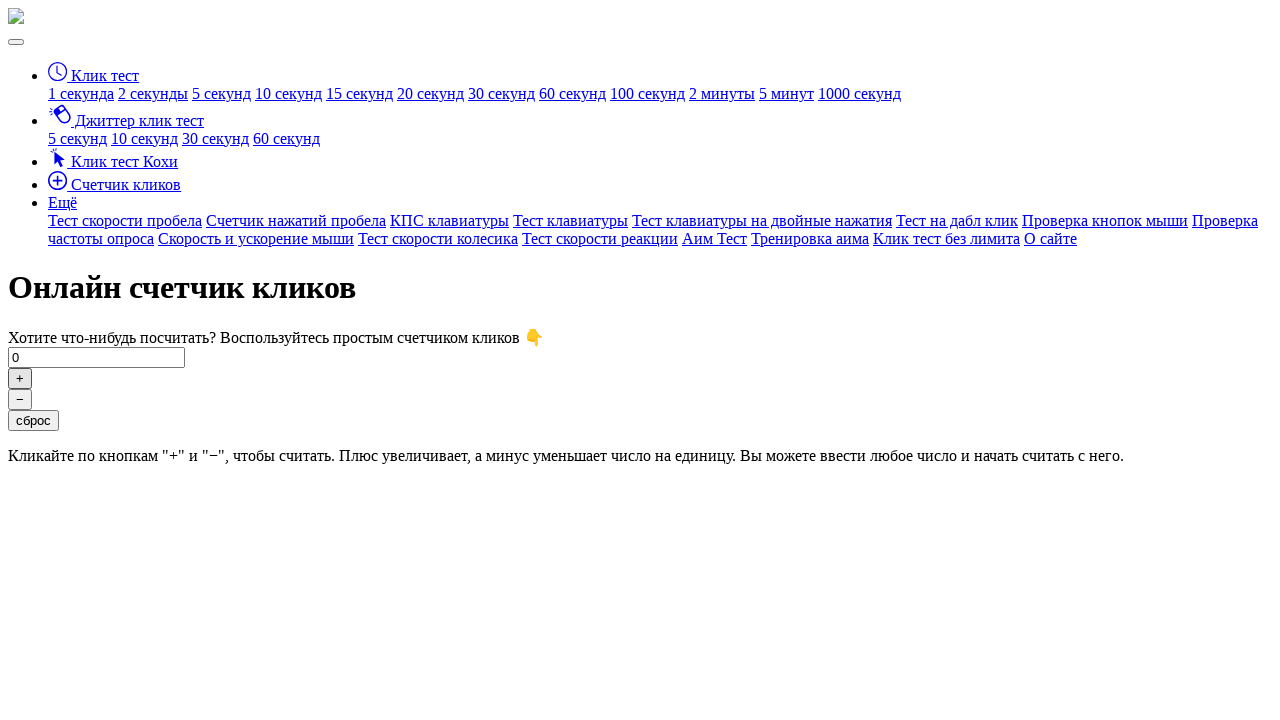

Clicked plus button (click #59) at (20, 378) on #click-plus
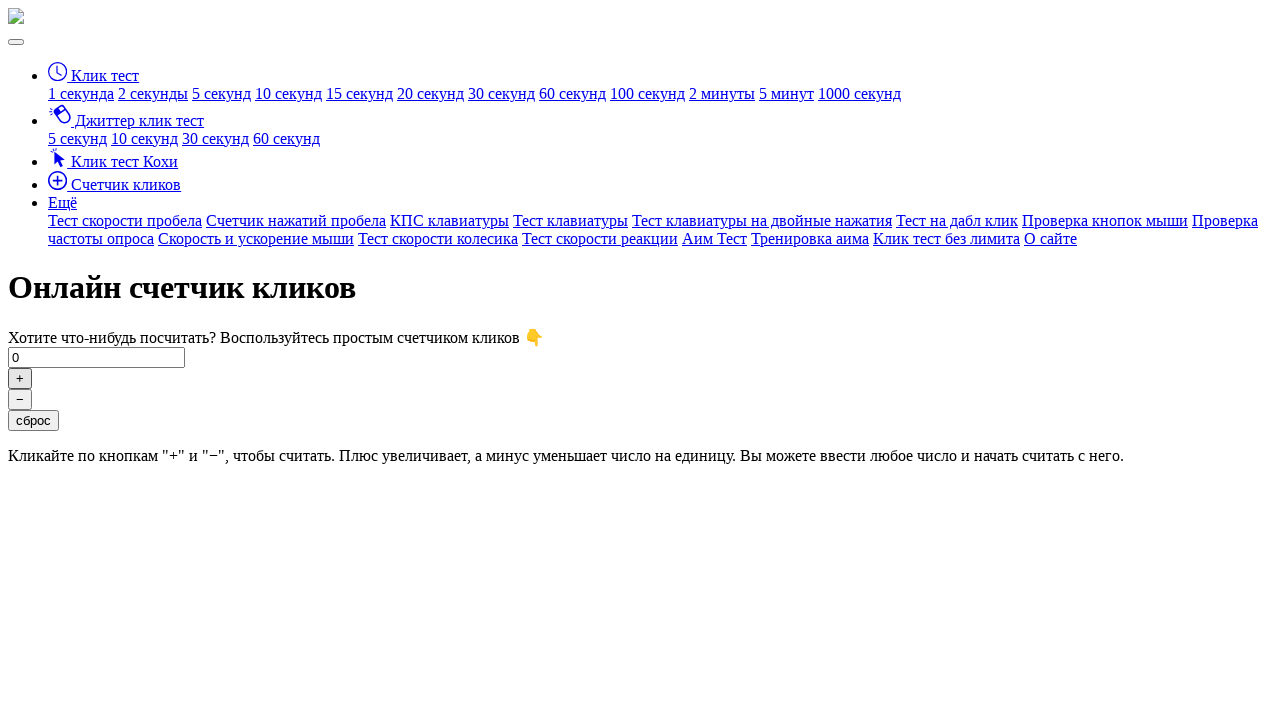

Clicked plus button (click #60) at (20, 378) on #click-plus
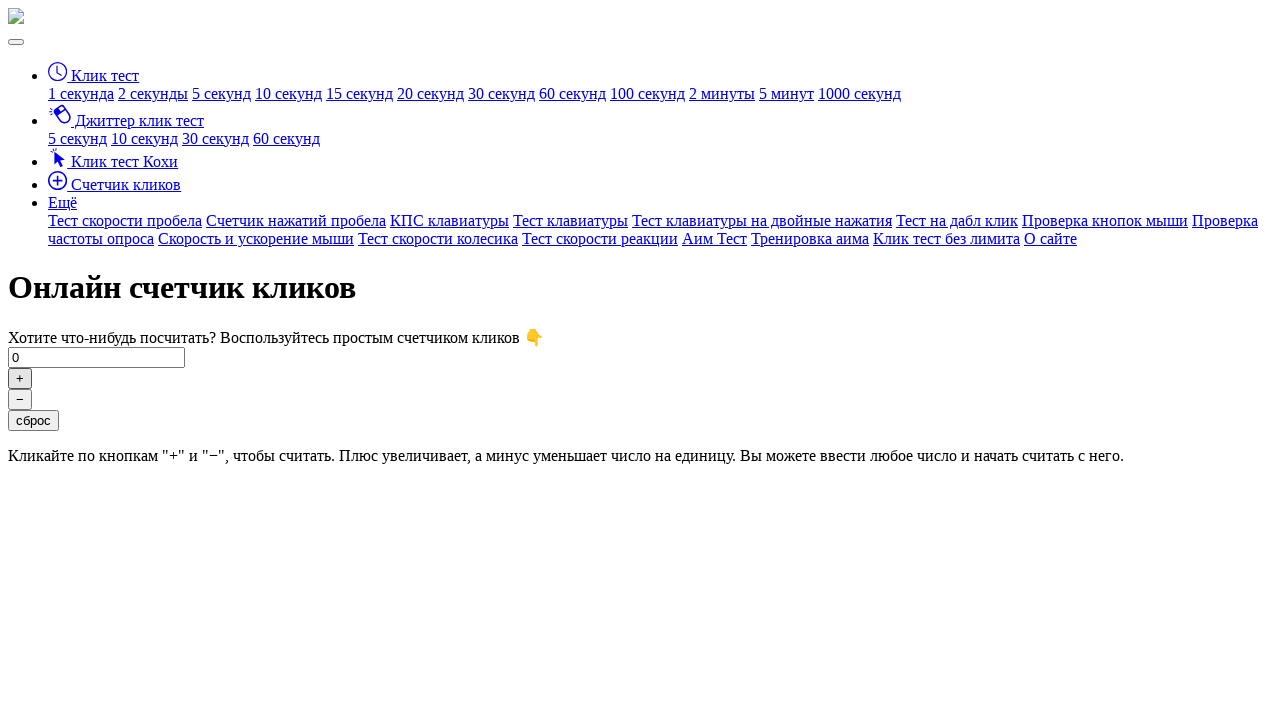

Clicked plus button (click #61) at (20, 378) on #click-plus
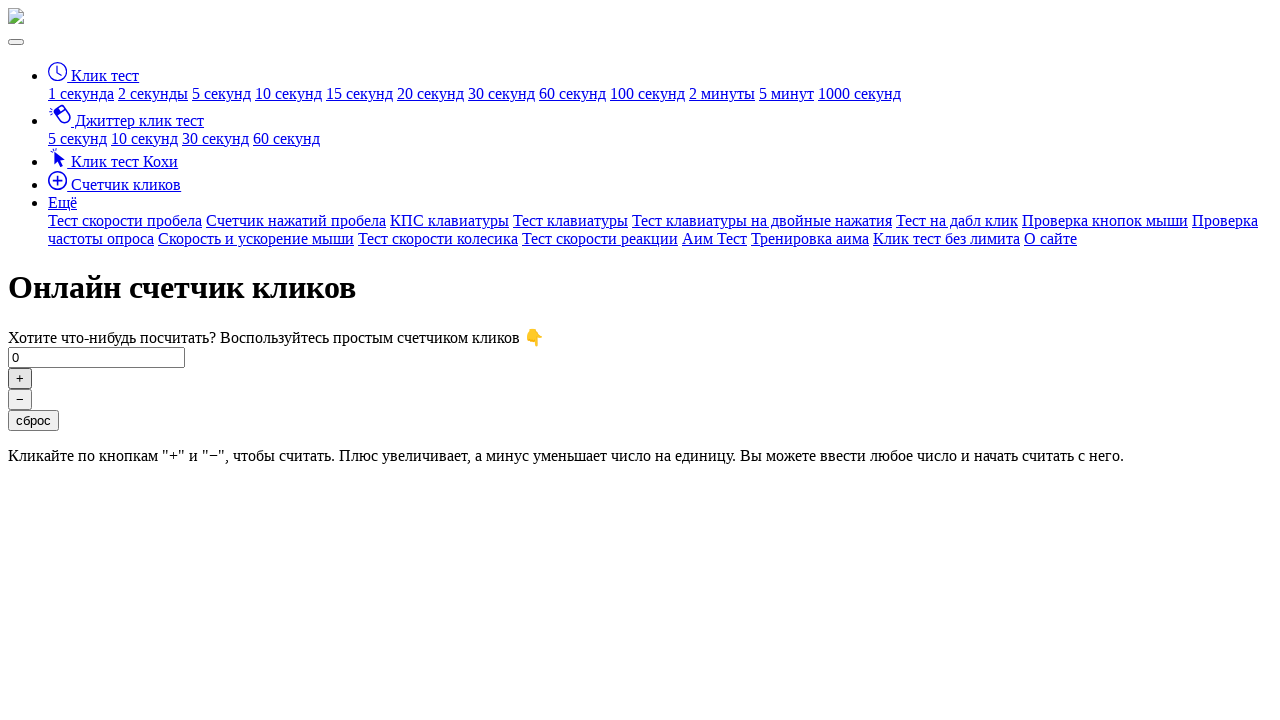

Clicked plus button (click #62) at (20, 378) on #click-plus
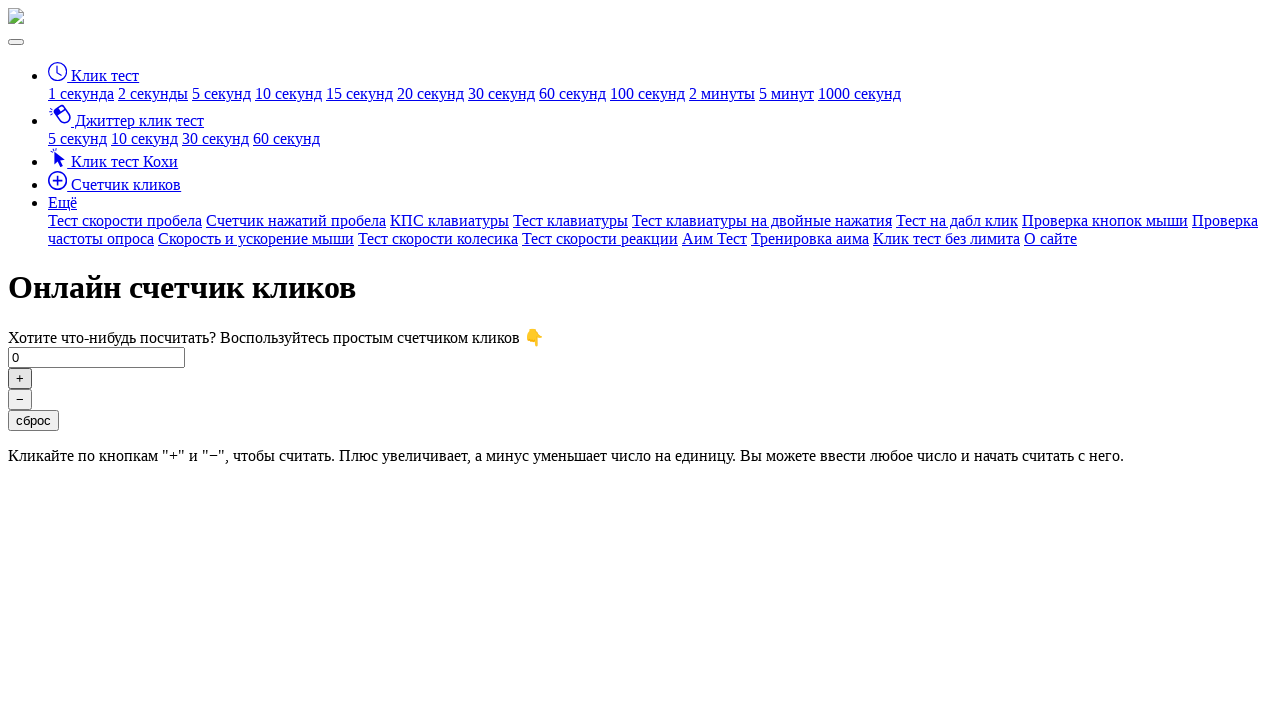

Clicked plus button (click #63) at (20, 378) on #click-plus
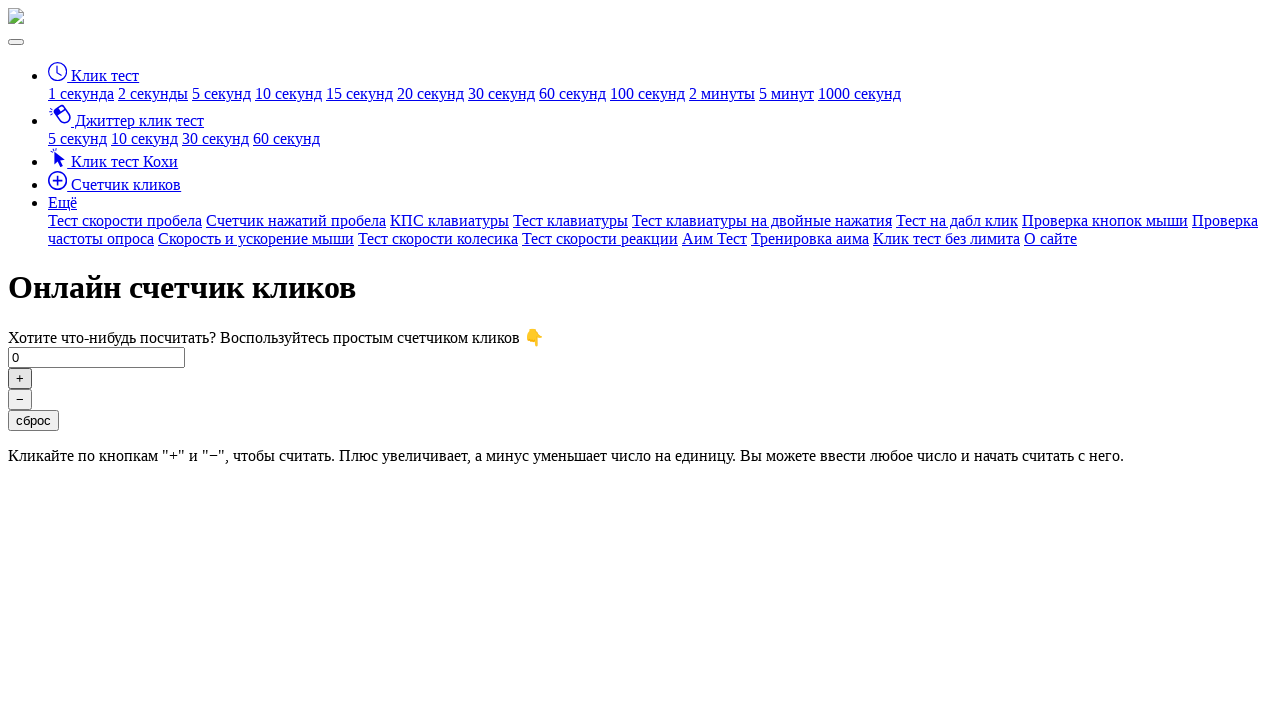

Clicked plus button (click #64) at (20, 378) on #click-plus
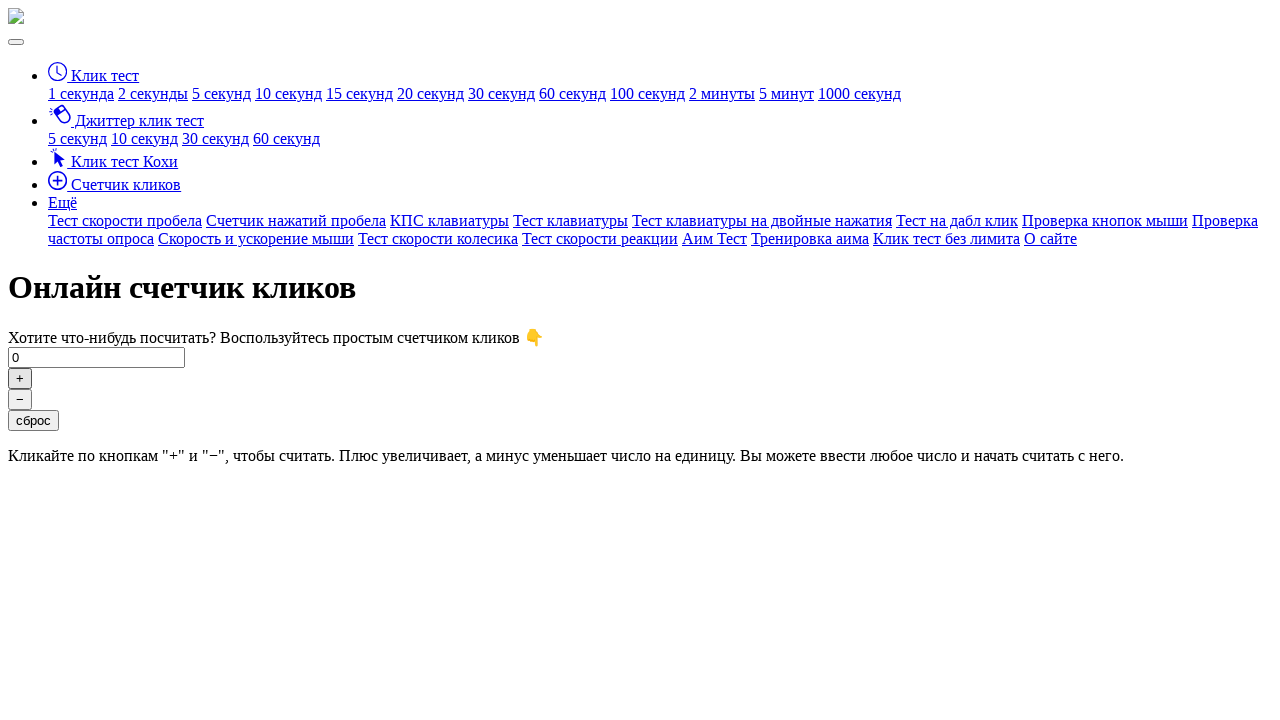

Clicked plus button (click #65) at (20, 378) on #click-plus
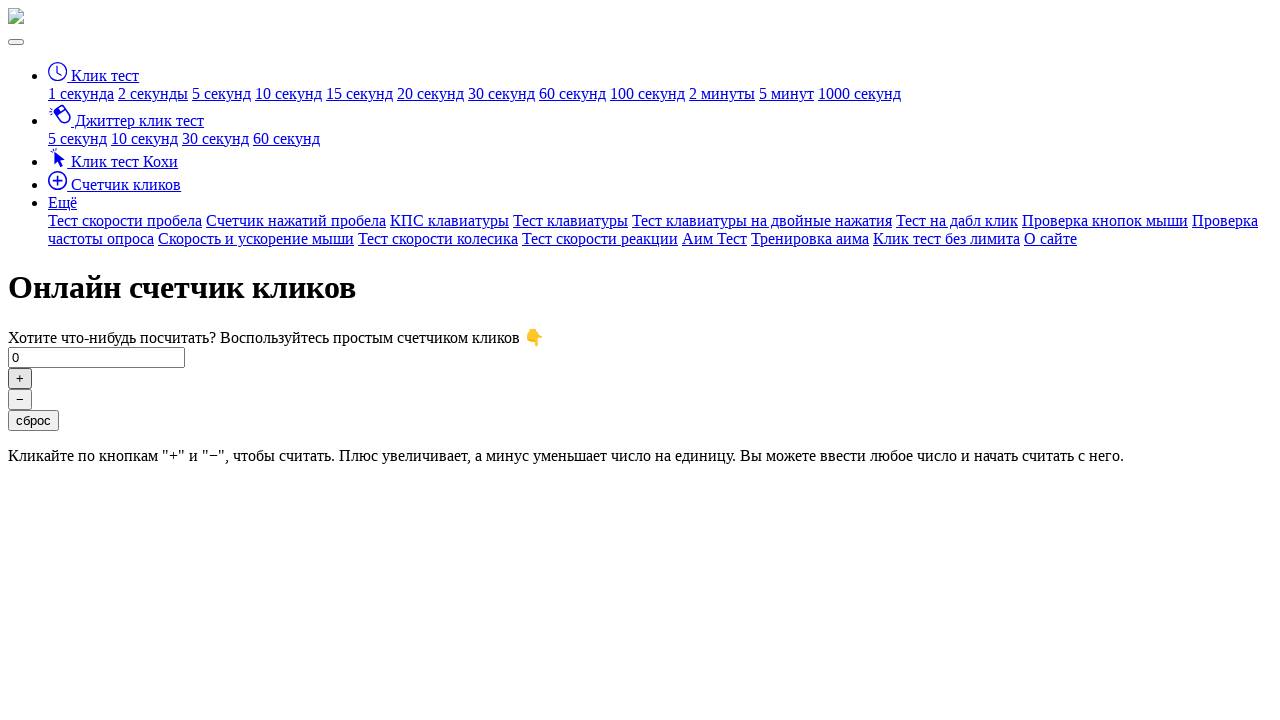

Clicked plus button (click #66) at (20, 378) on #click-plus
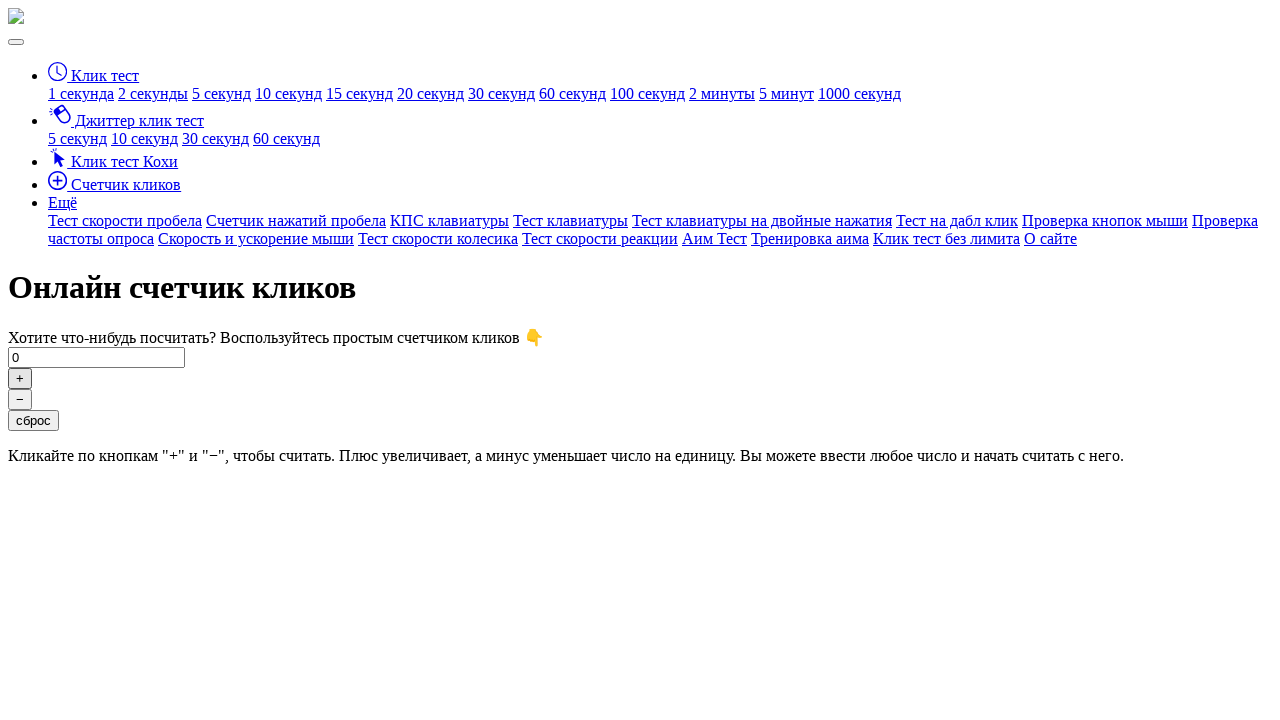

Clicked plus button (click #67) at (20, 378) on #click-plus
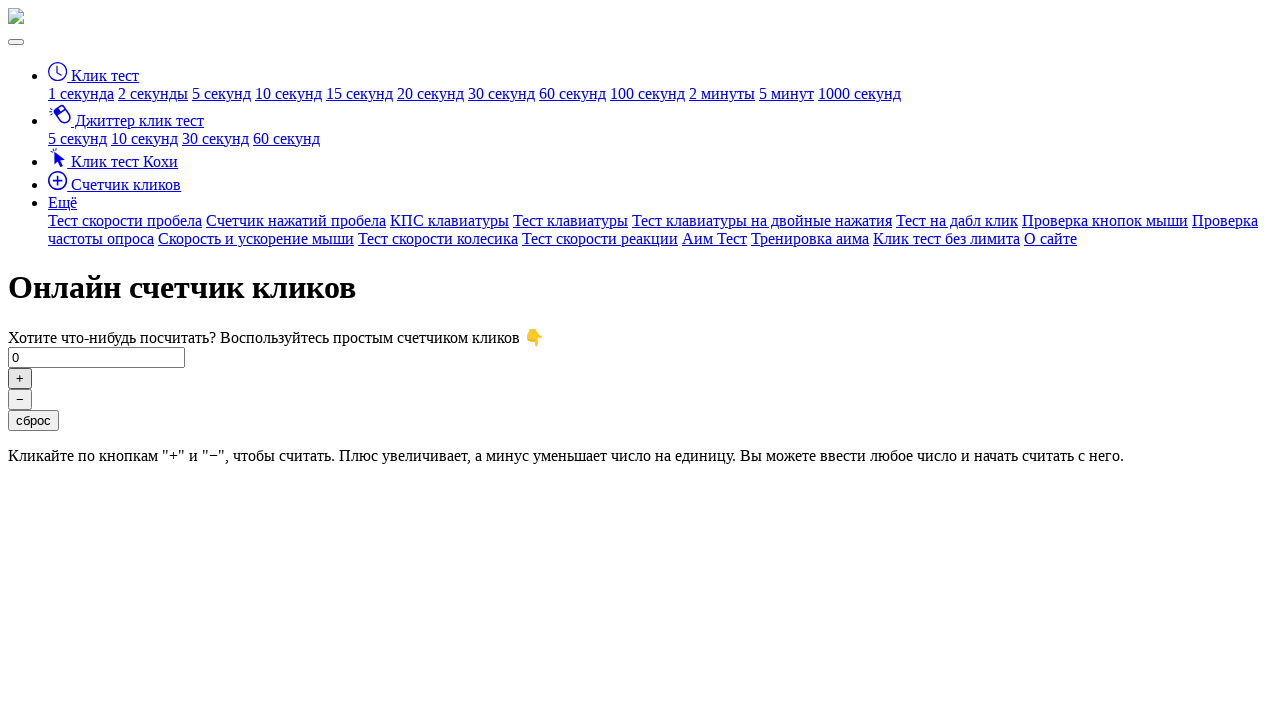

Clicked plus button (click #68) at (20, 378) on #click-plus
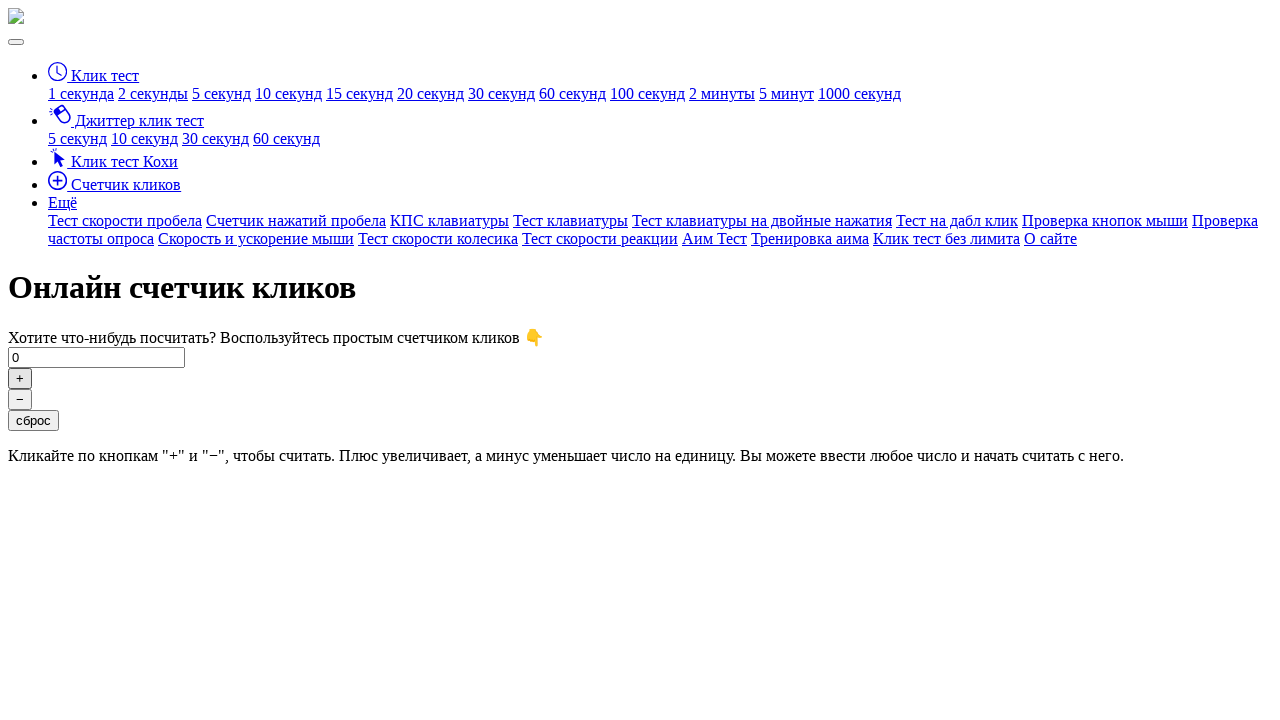

Clicked plus button (click #69) at (20, 378) on #click-plus
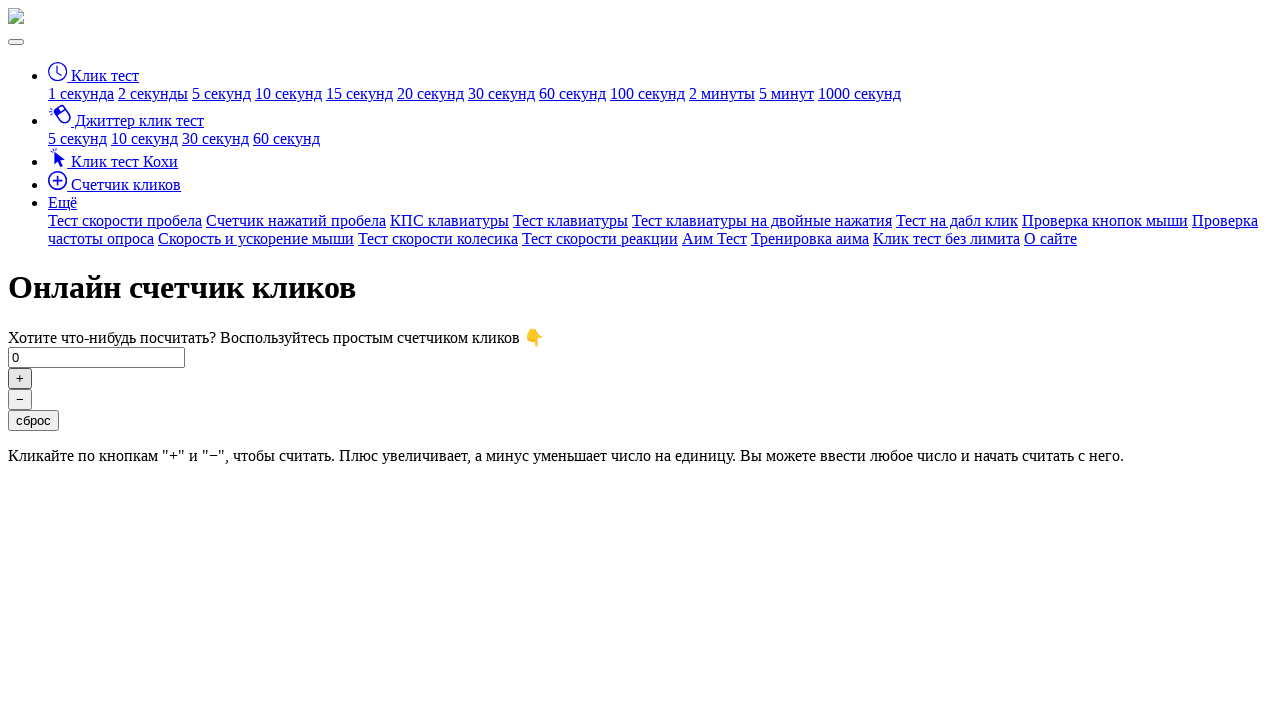

Clicked plus button (click #70) at (20, 378) on #click-plus
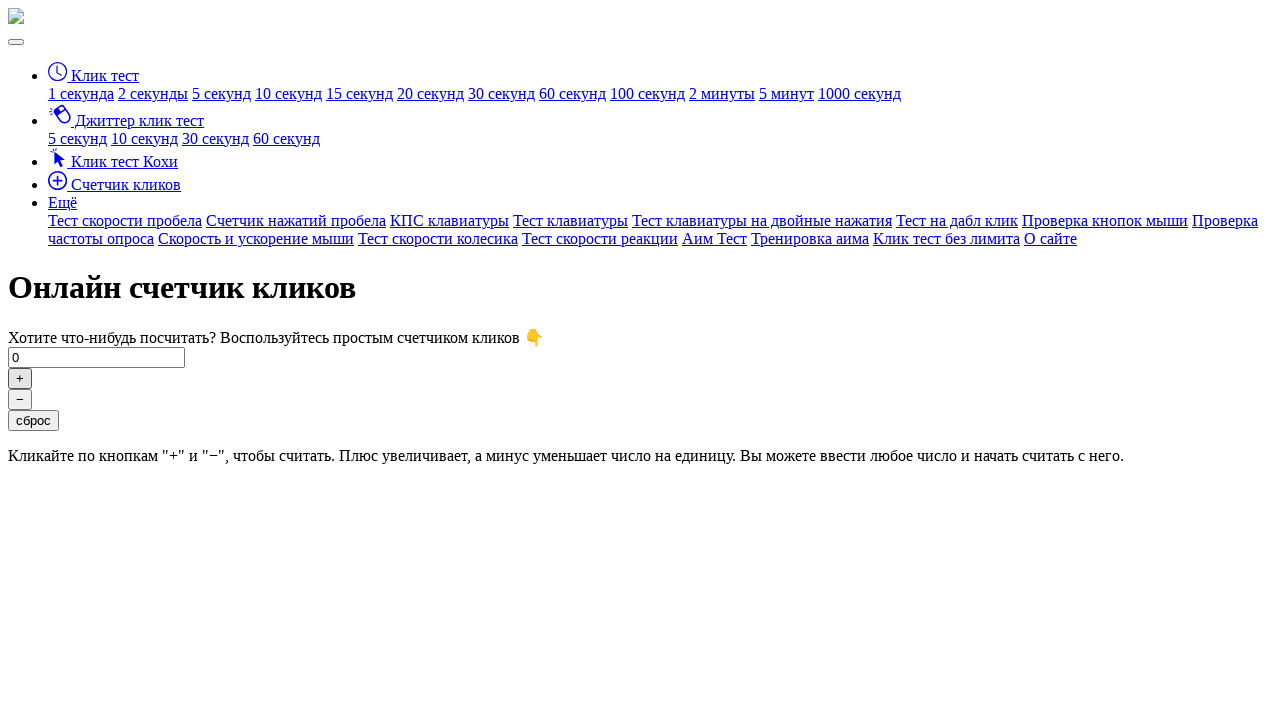

Clicked plus button (click #71) at (20, 378) on #click-plus
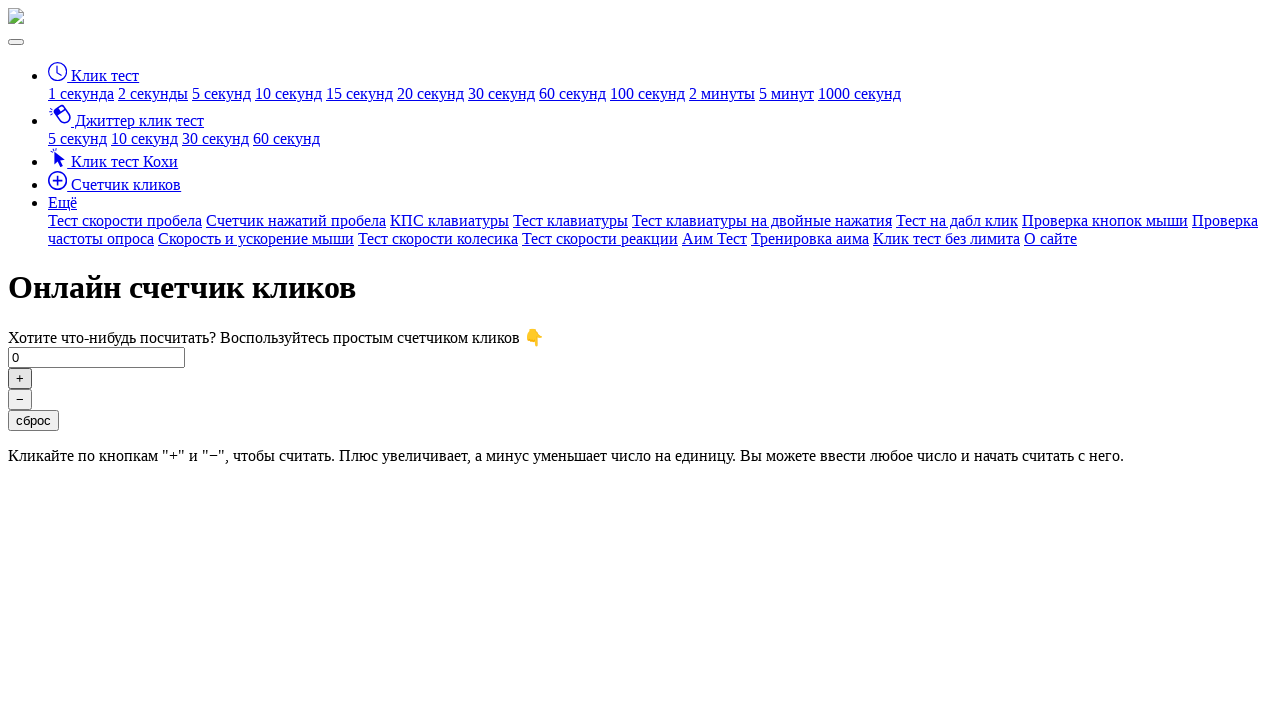

Clicked plus button (click #72) at (20, 378) on #click-plus
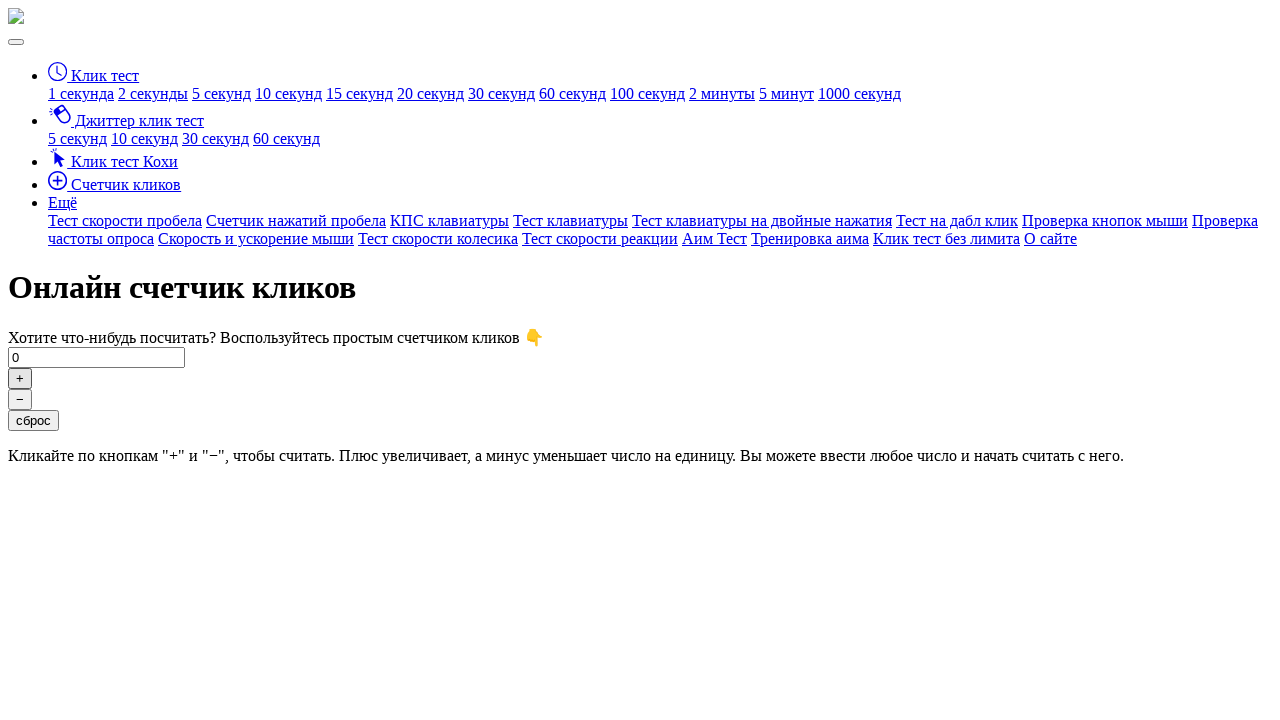

Clicked plus button (click #73) at (20, 378) on #click-plus
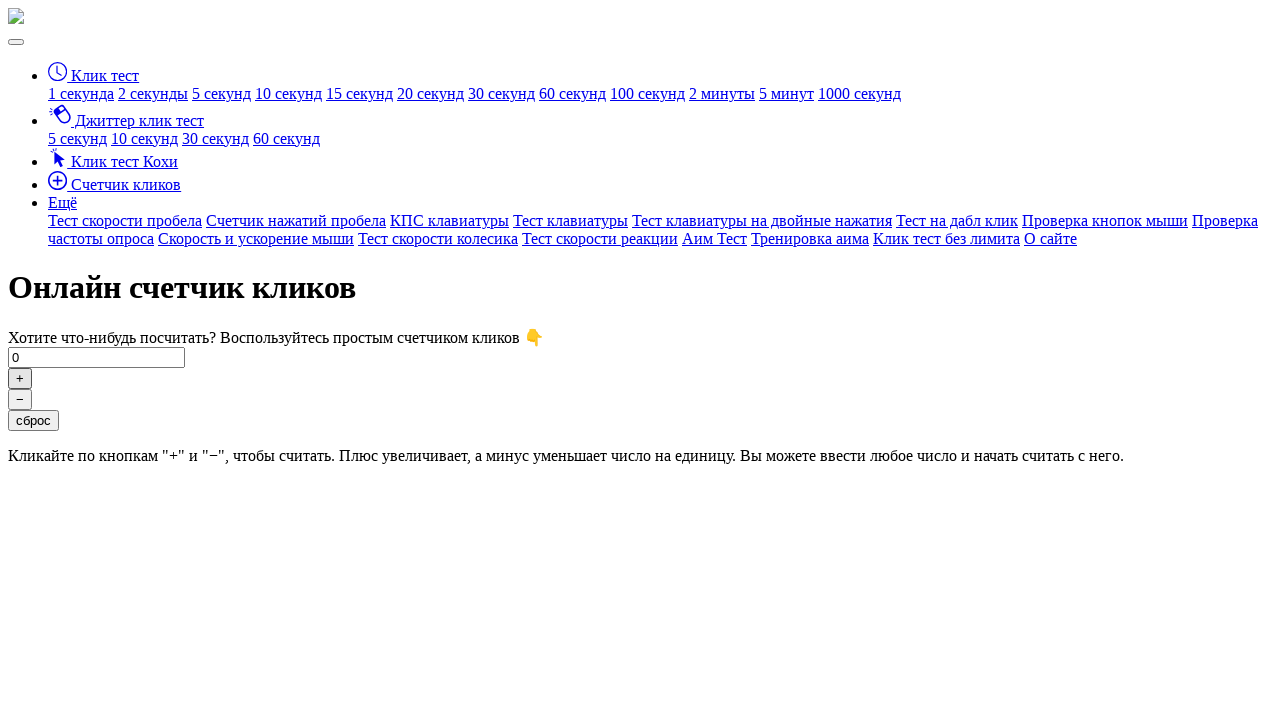

Clicked plus button (click #74) at (20, 378) on #click-plus
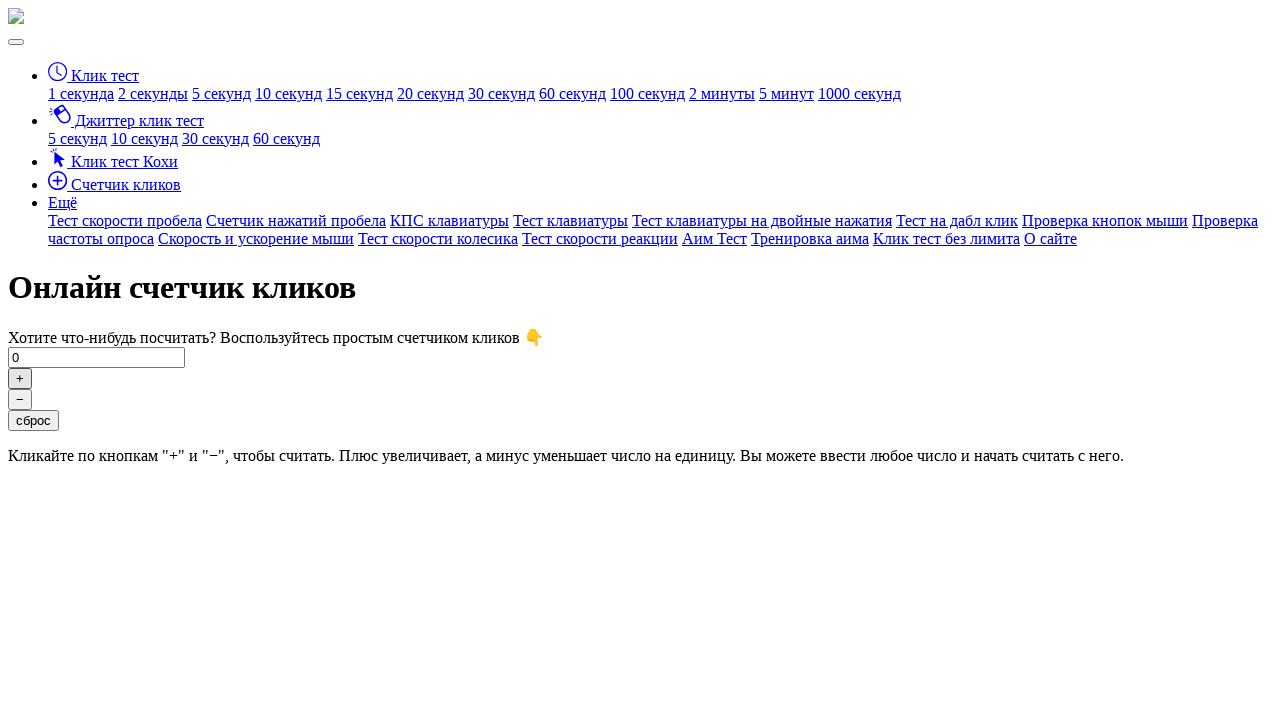

Clicked plus button (click #75) at (20, 378) on #click-plus
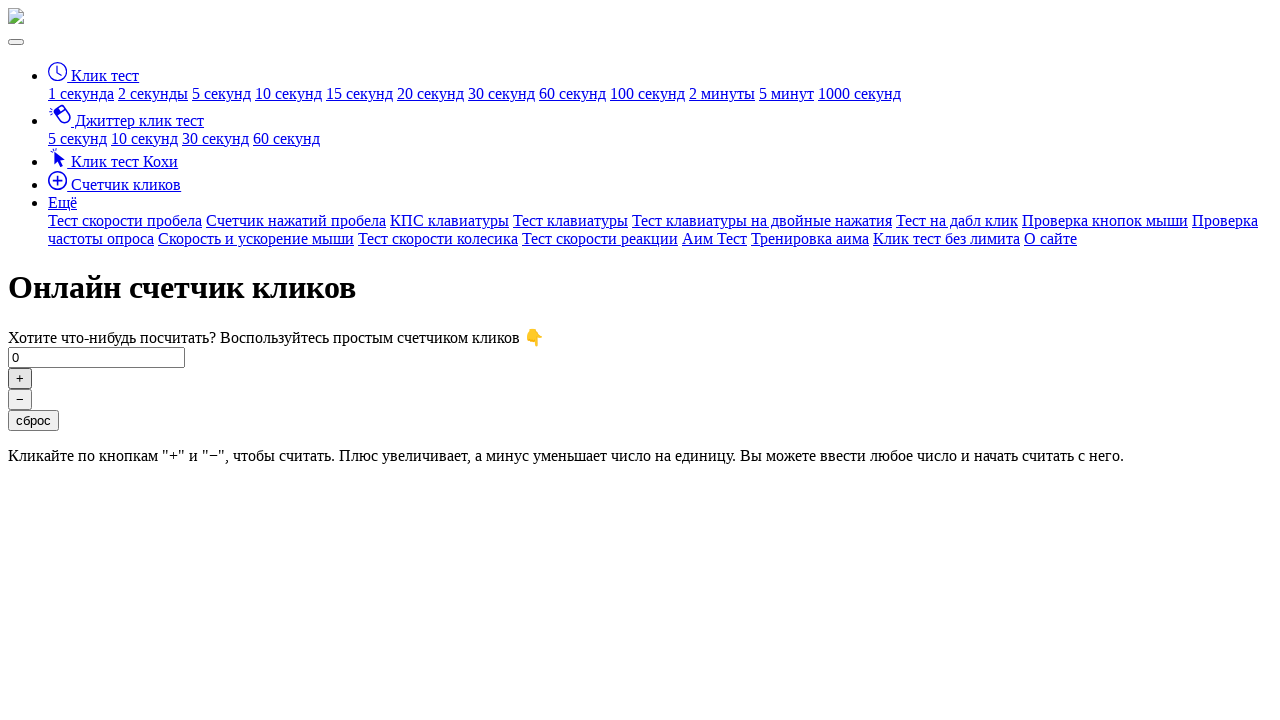

Clicked plus button (click #76) at (20, 378) on #click-plus
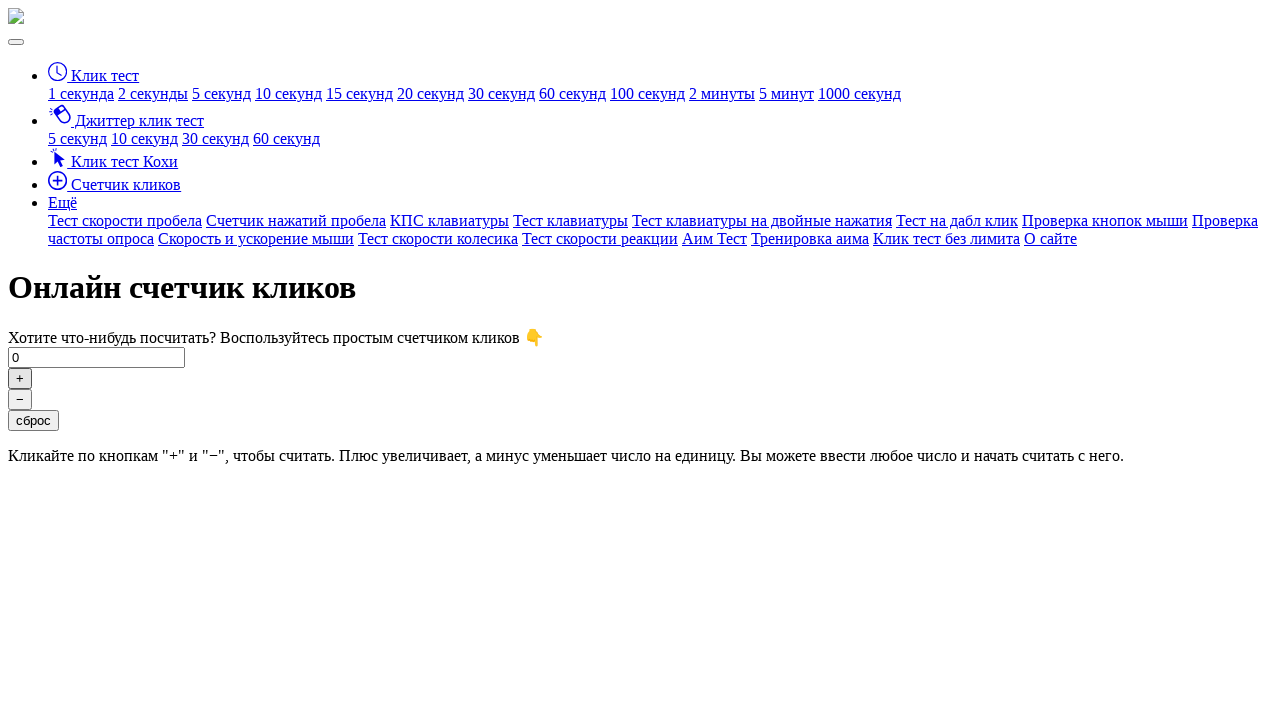

Clicked plus button (click #77) at (20, 378) on #click-plus
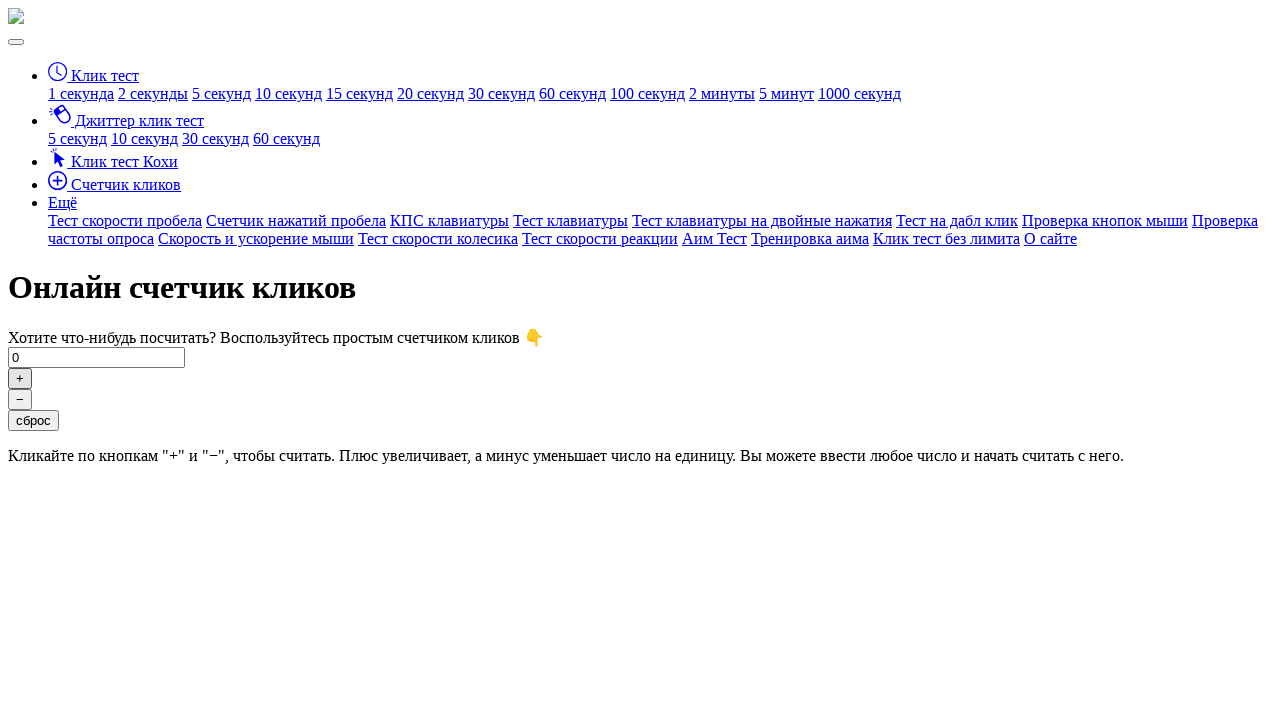

Clicked plus button (click #78) at (20, 378) on #click-plus
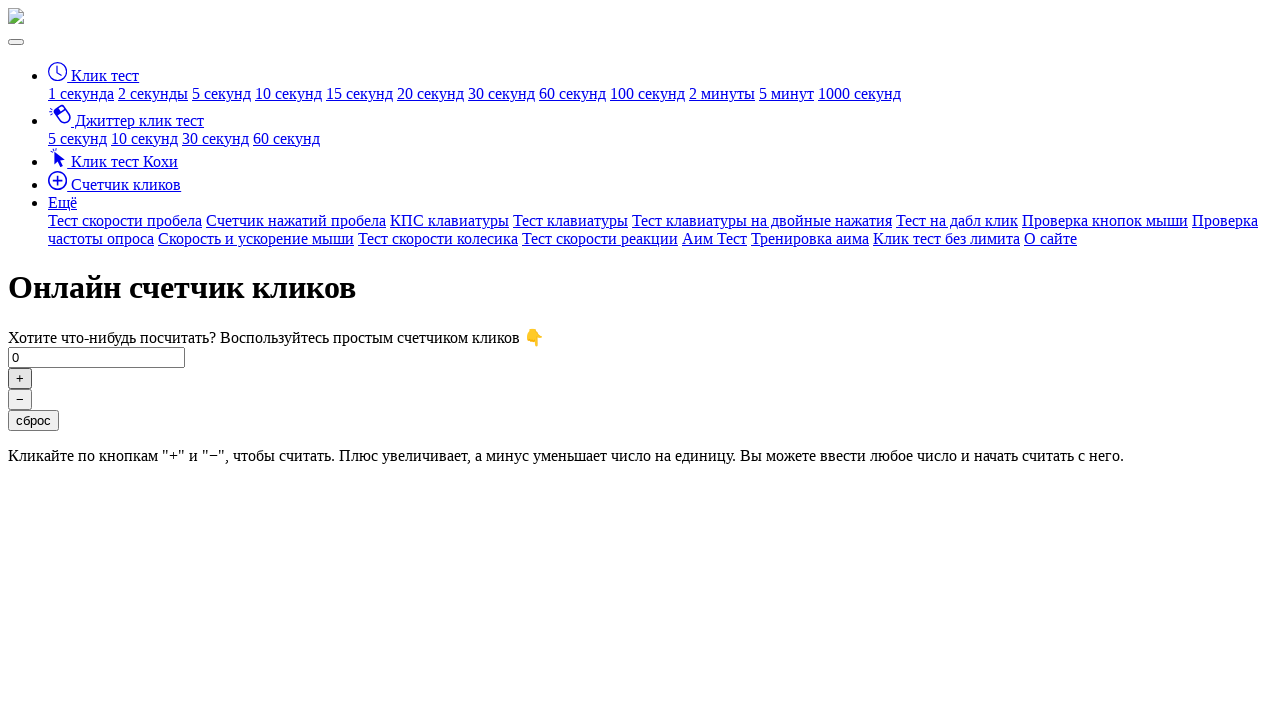

Clicked plus button (click #79) at (20, 378) on #click-plus
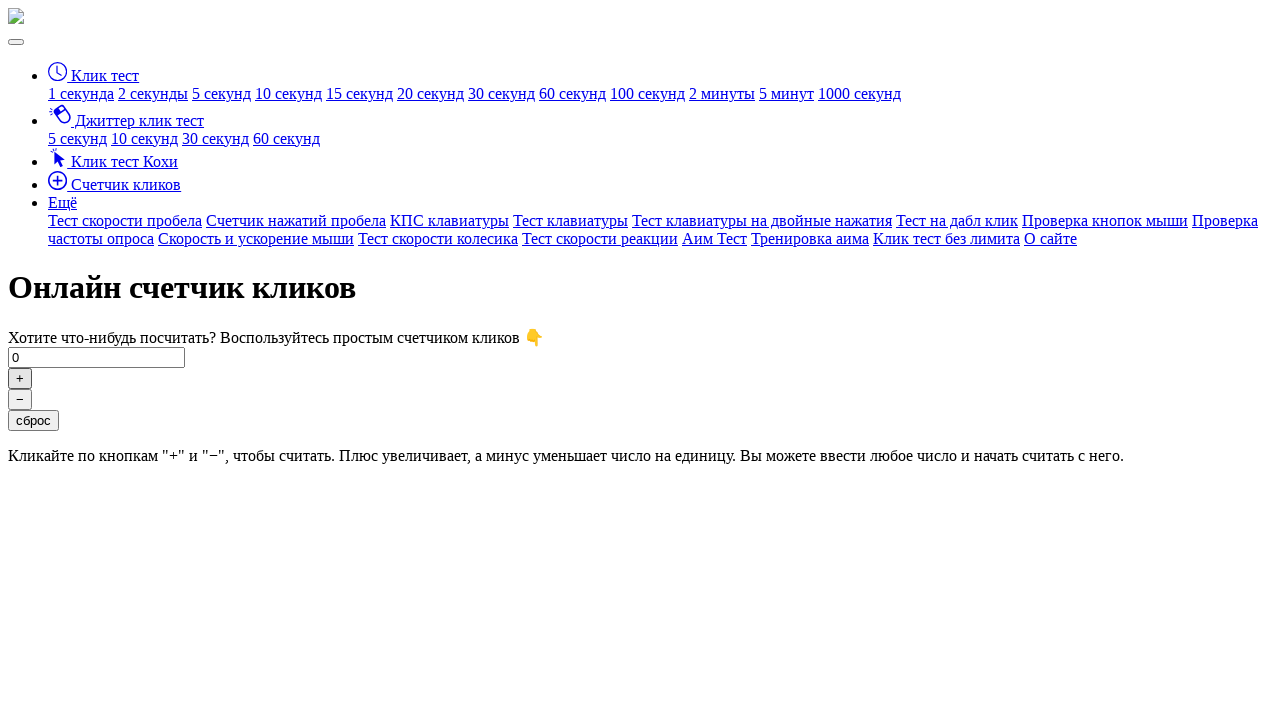

Clicked plus button (click #80) at (20, 378) on #click-plus
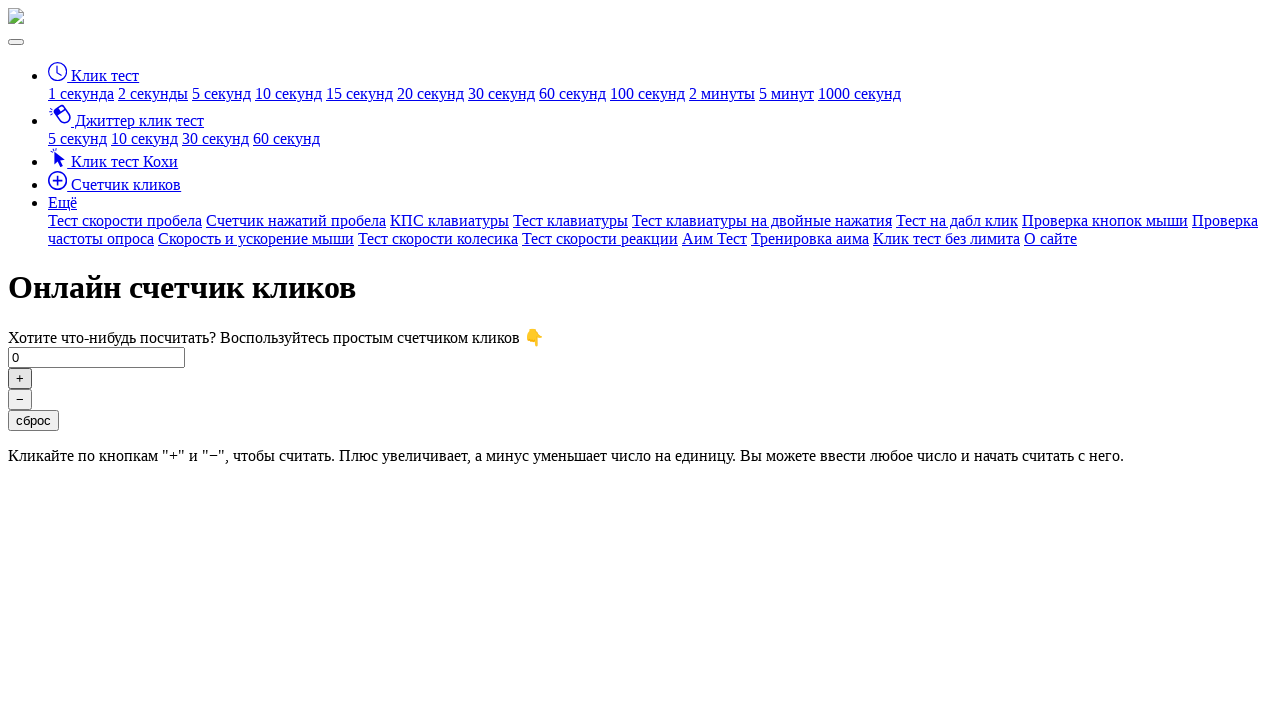

Clicked plus button (click #81) at (20, 378) on #click-plus
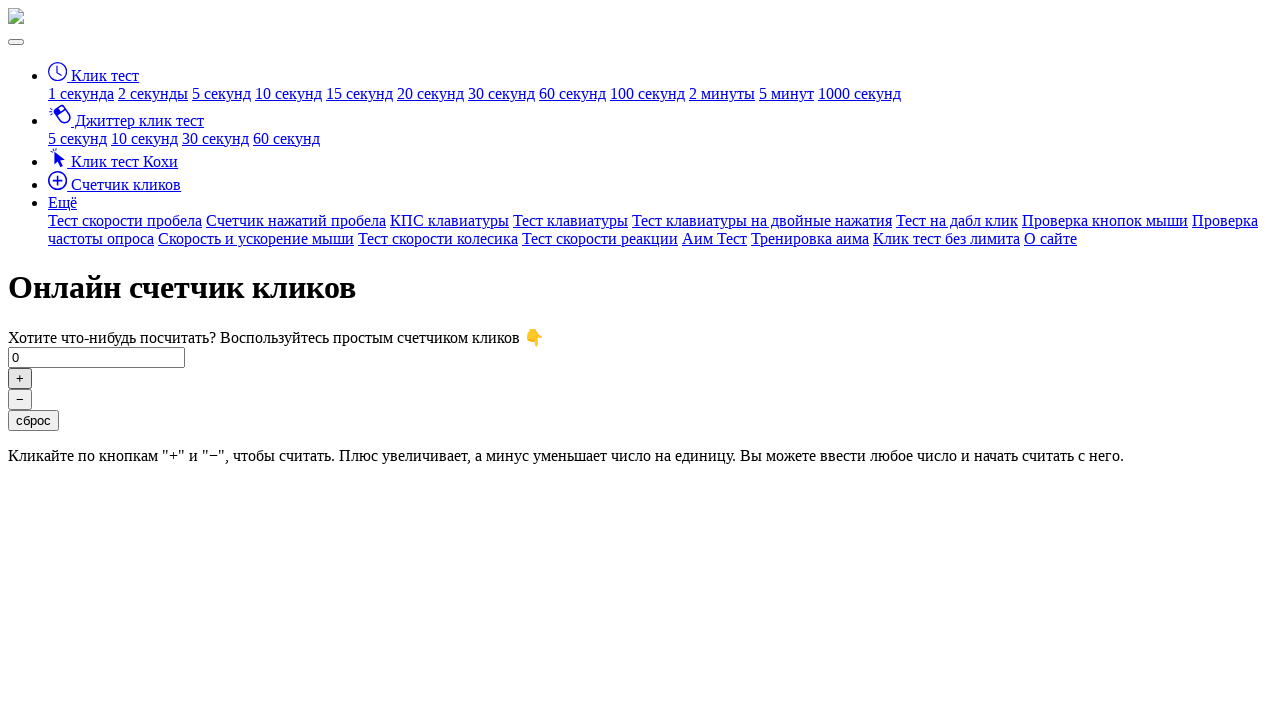

Clicked plus button (click #82) at (20, 378) on #click-plus
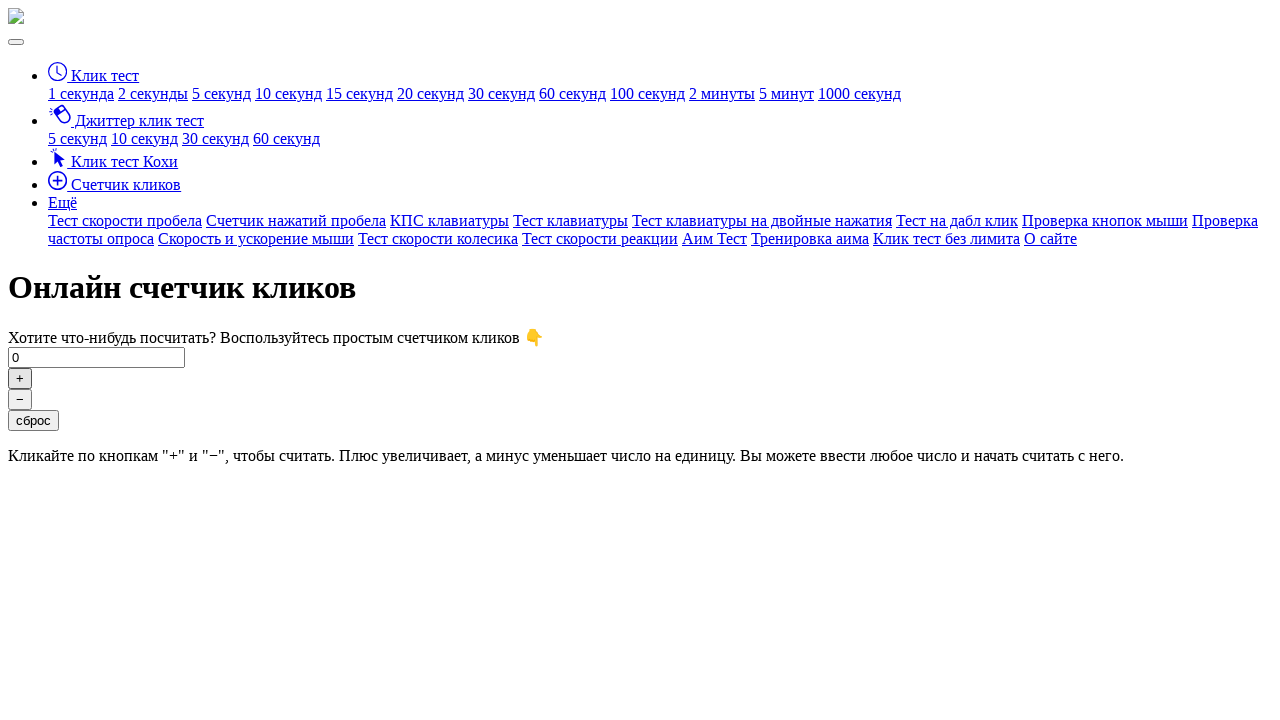

Clicked plus button (click #83) at (20, 378) on #click-plus
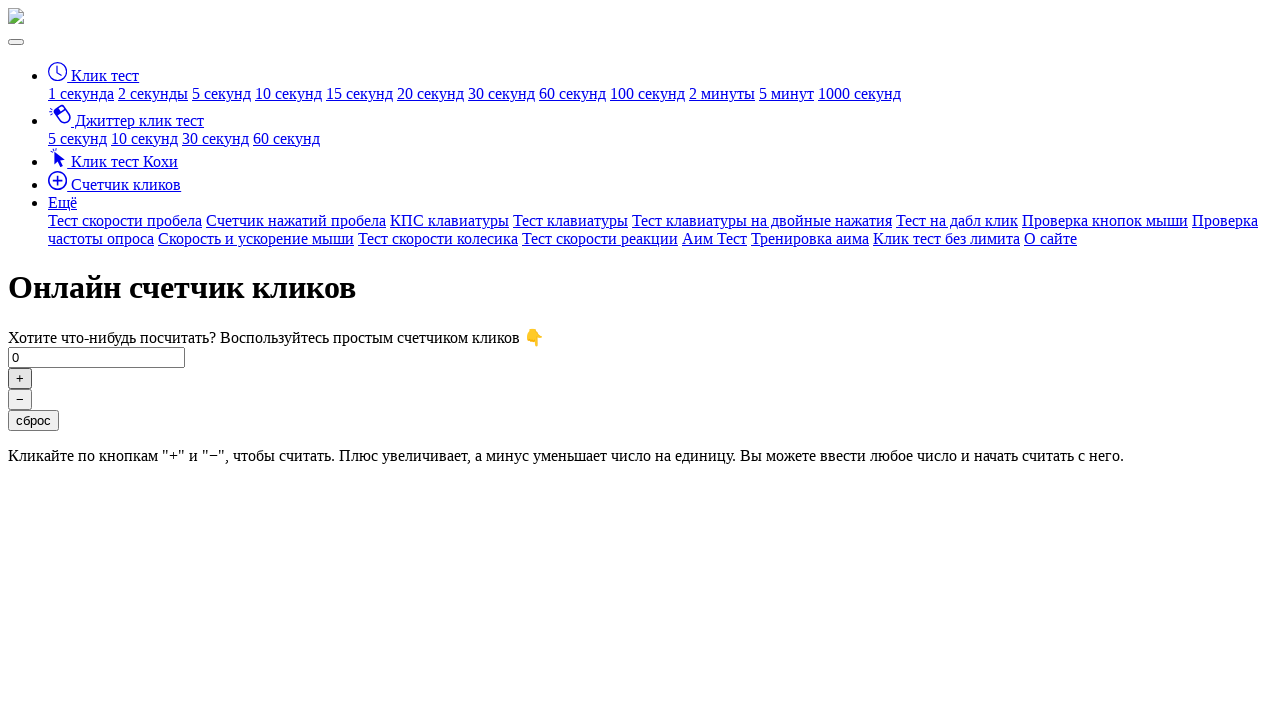

Clicked plus button (click #84) at (20, 378) on #click-plus
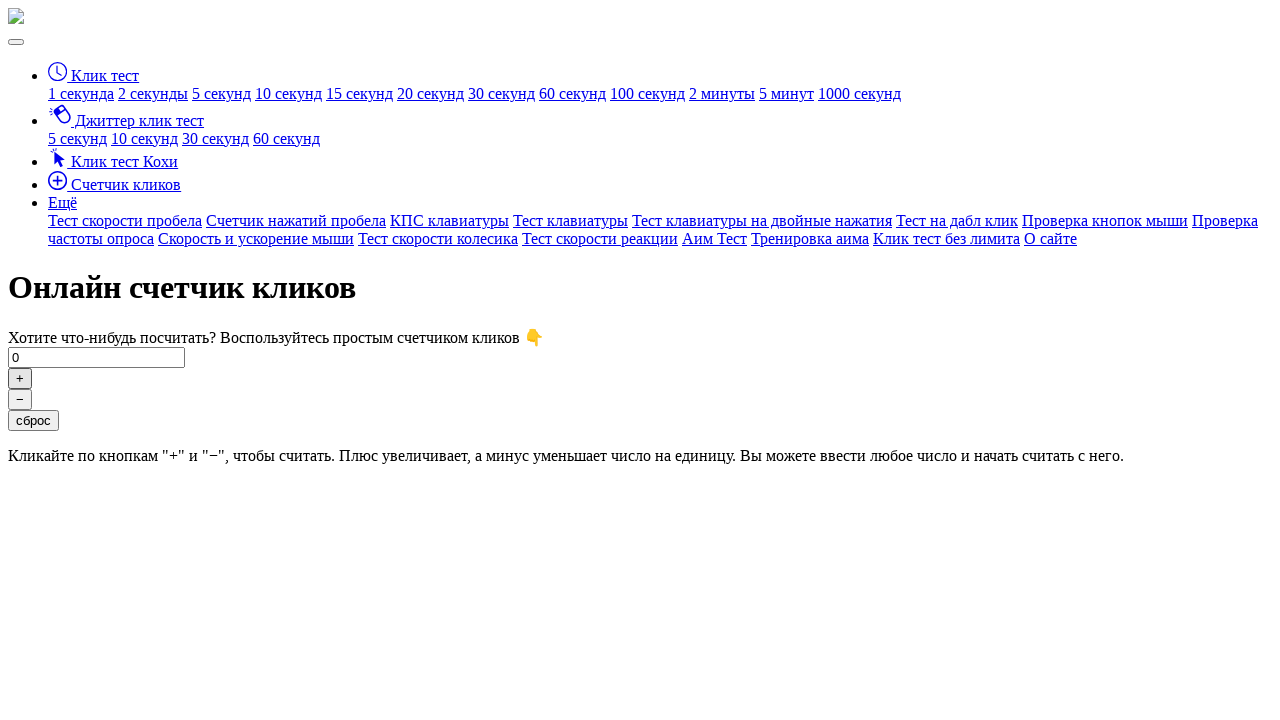

Clicked plus button (click #85) at (20, 378) on #click-plus
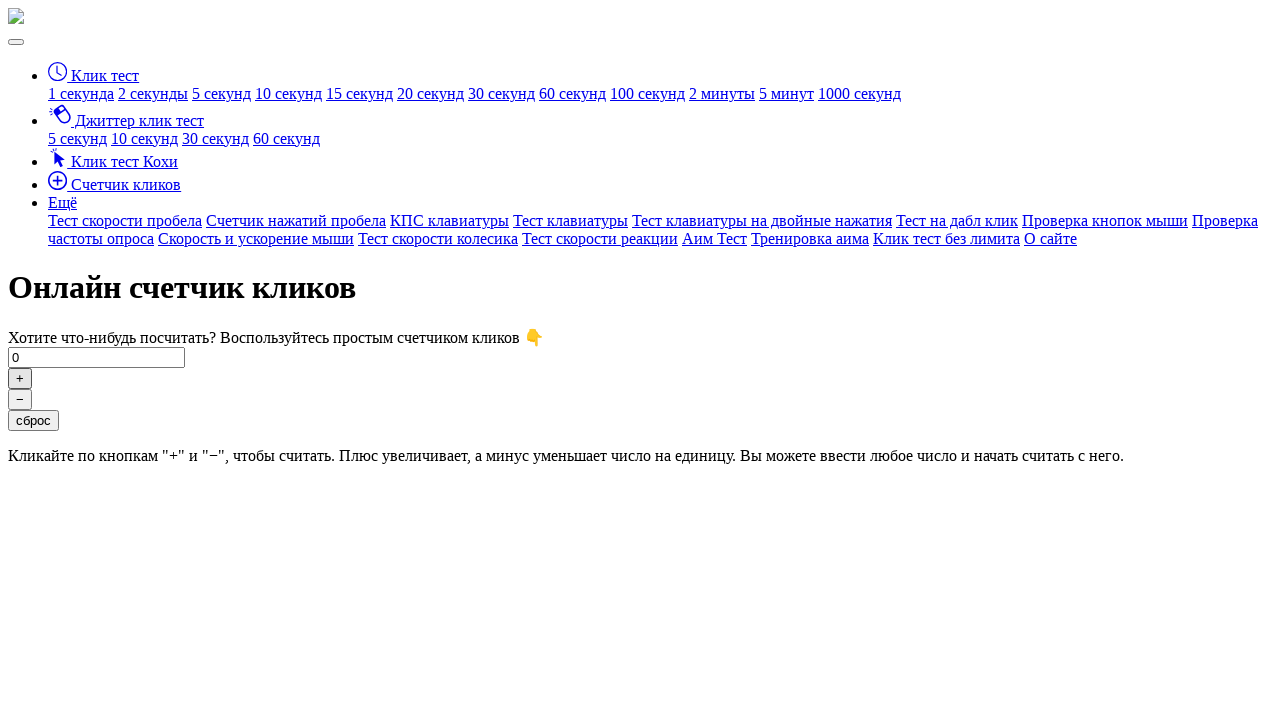

Clicked plus button (click #86) at (20, 378) on #click-plus
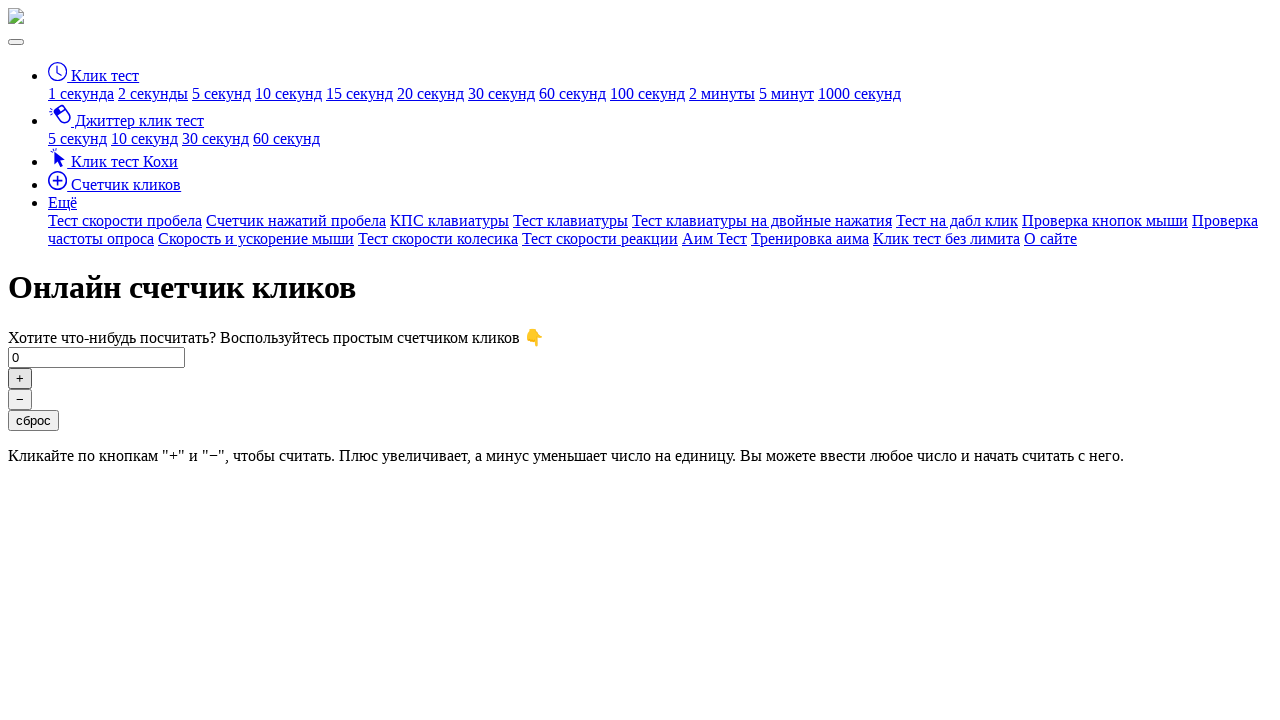

Clicked plus button (click #87) at (20, 378) on #click-plus
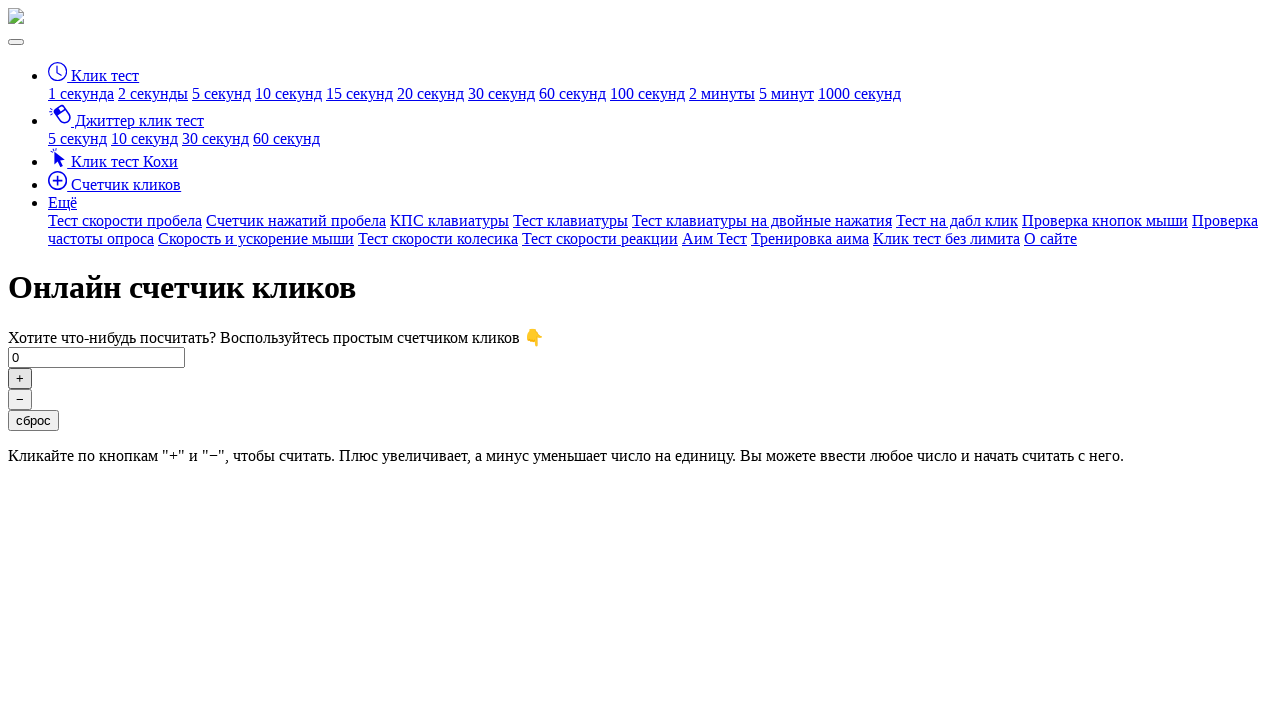

Clicked plus button (click #88) at (20, 378) on #click-plus
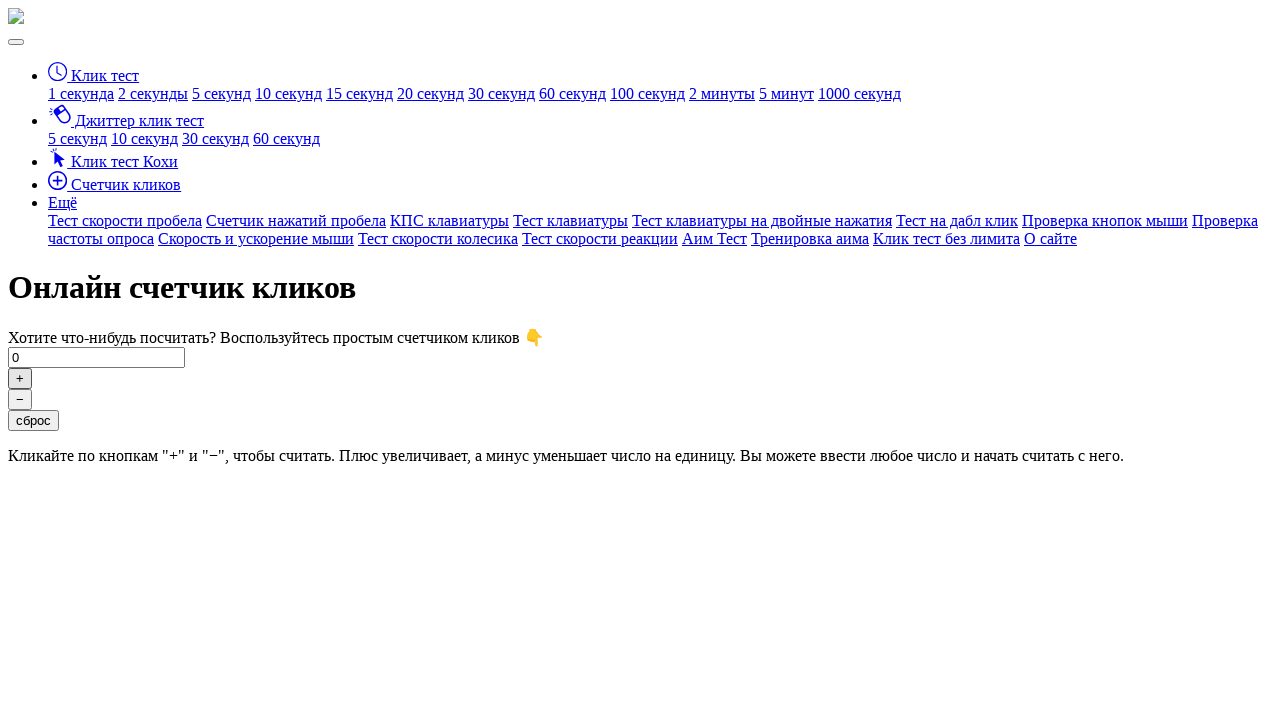

Clicked plus button (click #89) at (20, 378) on #click-plus
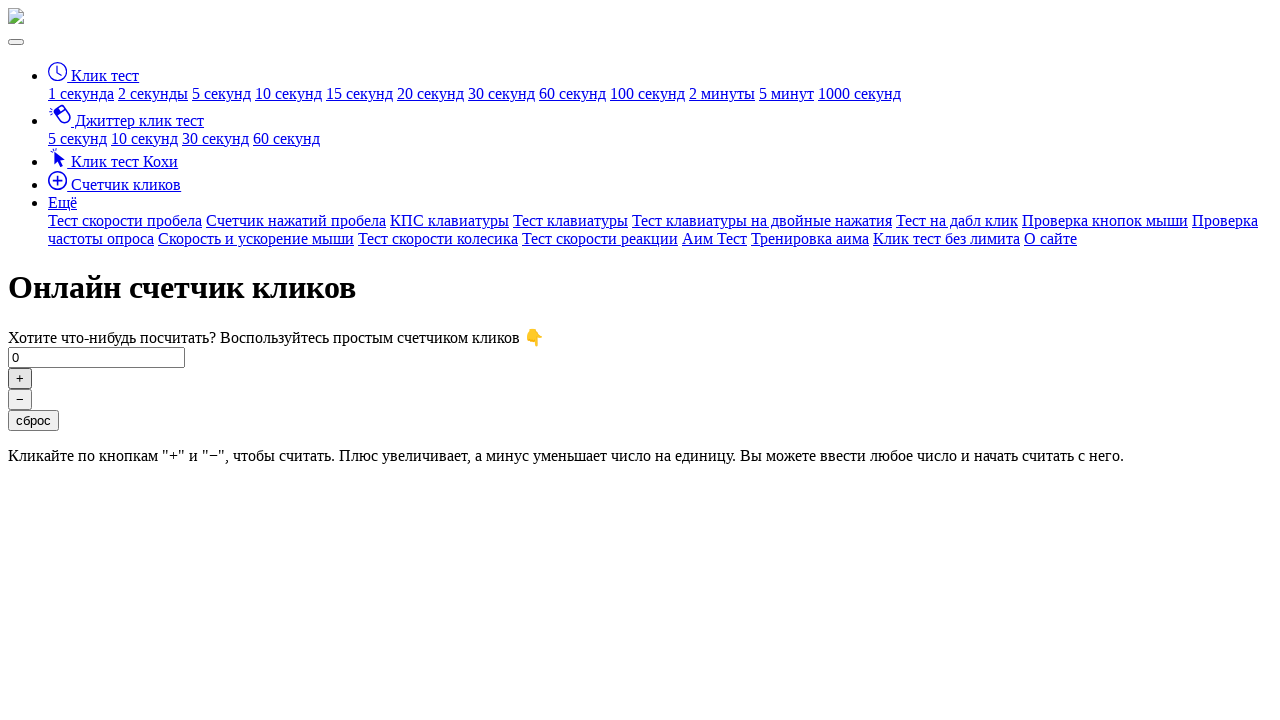

Clicked plus button (click #90) at (20, 378) on #click-plus
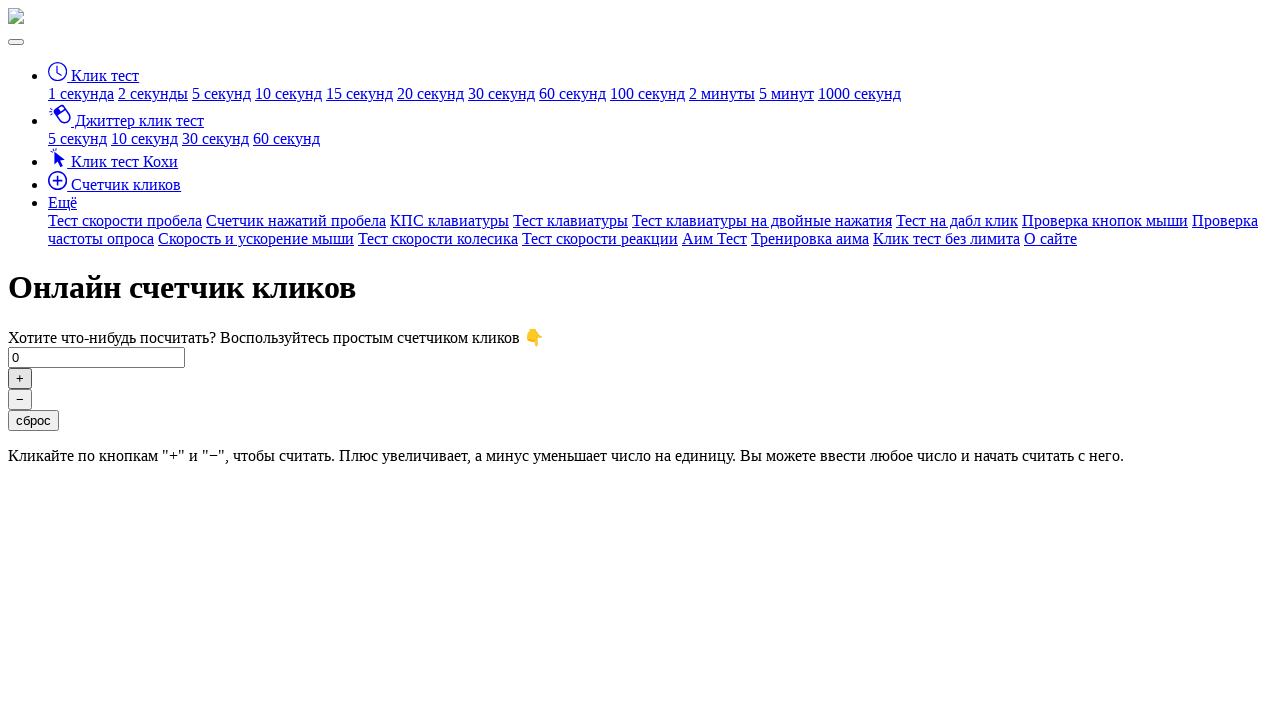

Clicked plus button (click #91) at (20, 378) on #click-plus
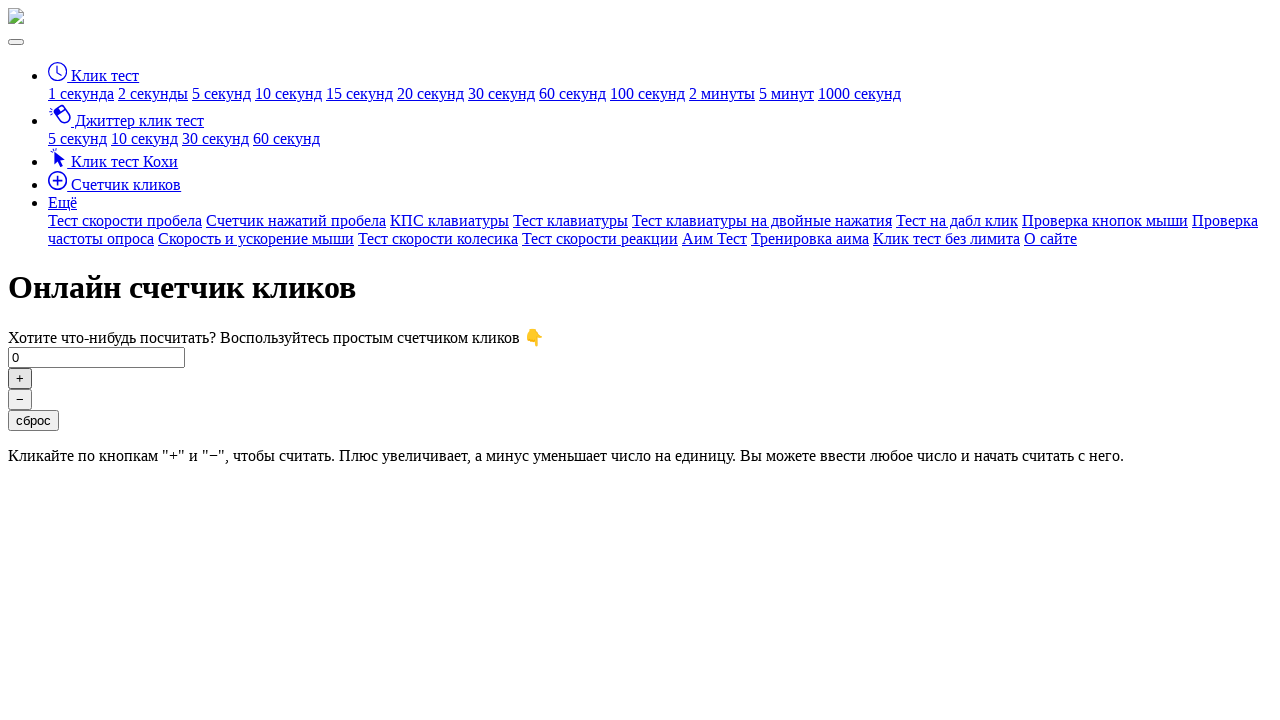

Clicked plus button (click #92) at (20, 378) on #click-plus
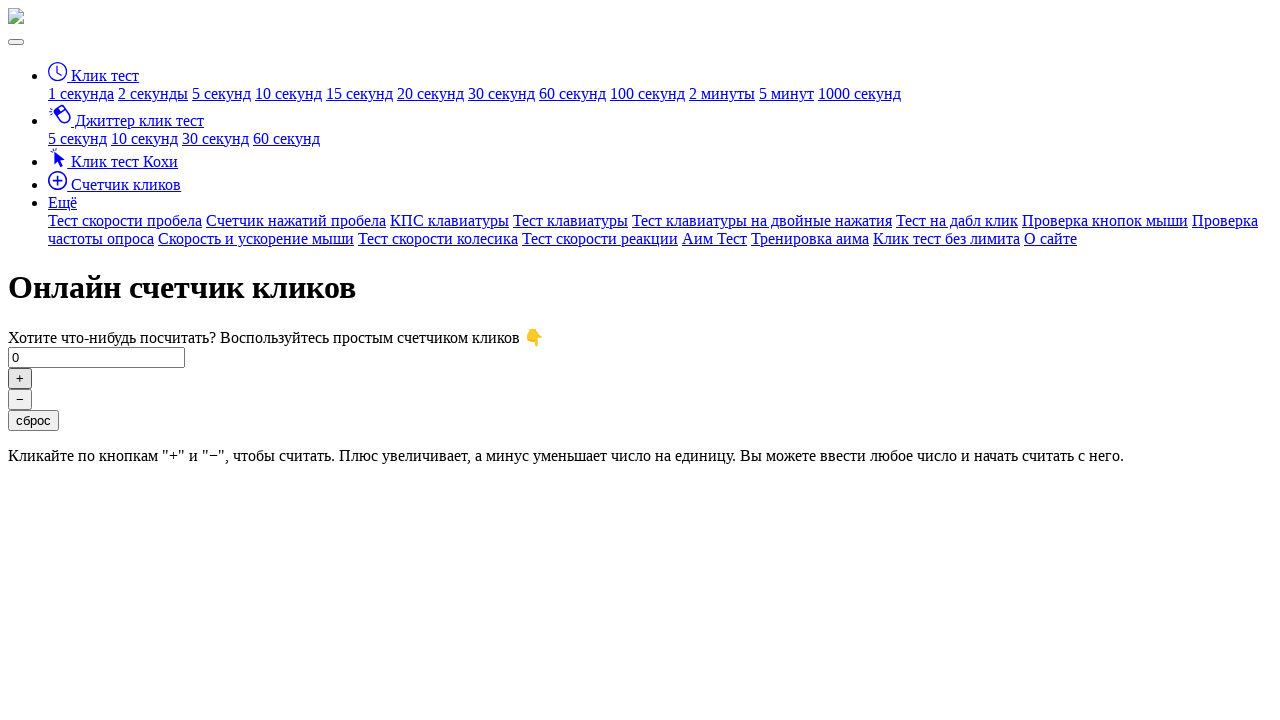

Clicked plus button (click #93) at (20, 378) on #click-plus
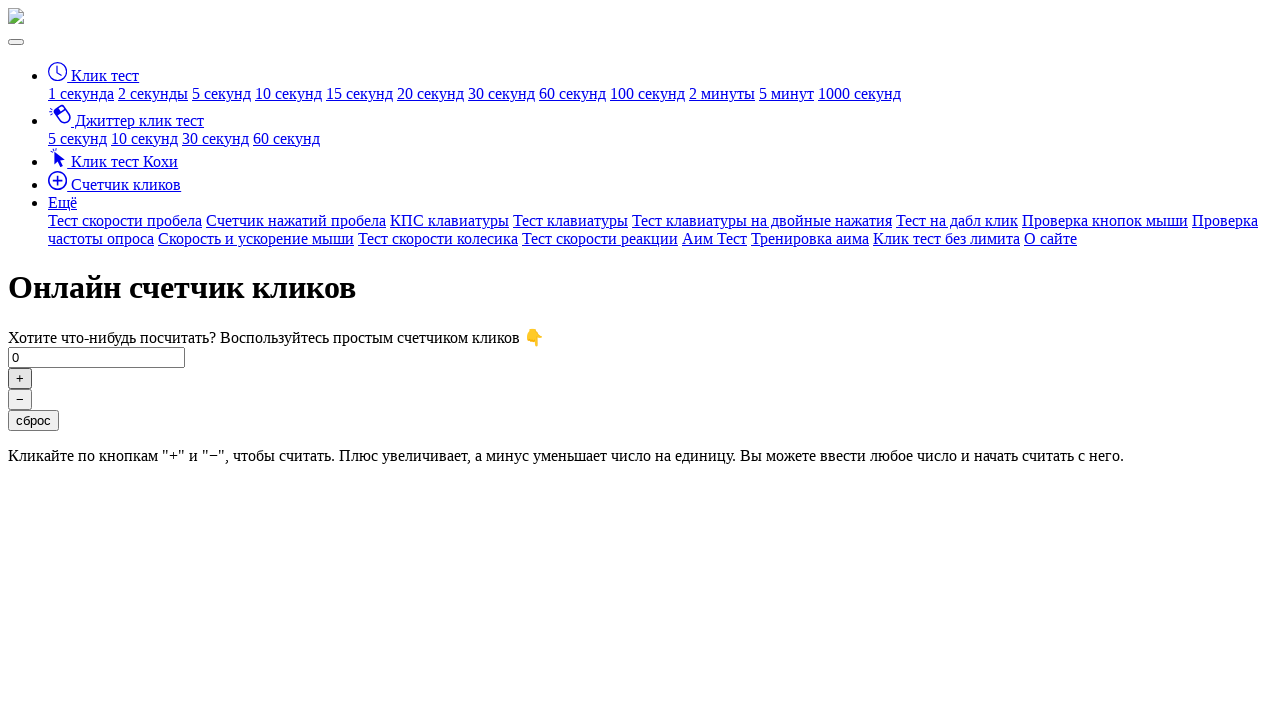

Clicked plus button (click #94) at (20, 378) on #click-plus
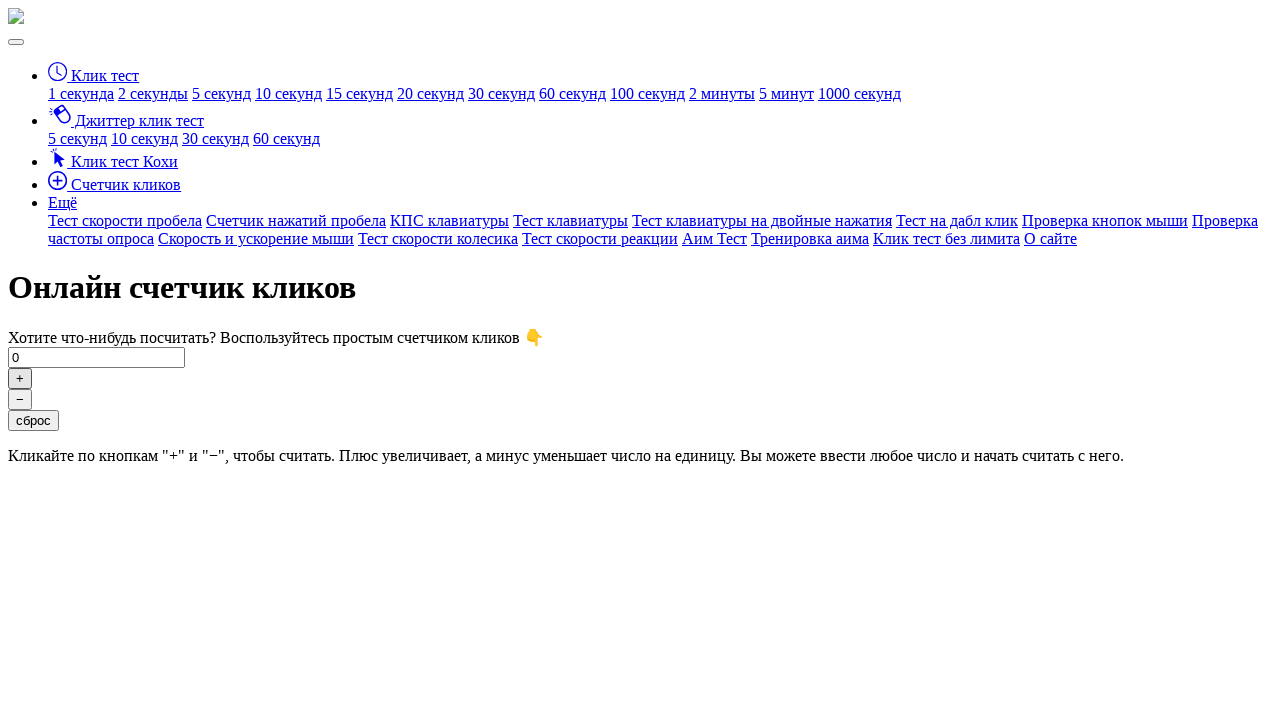

Clicked plus button (click #95) at (20, 378) on #click-plus
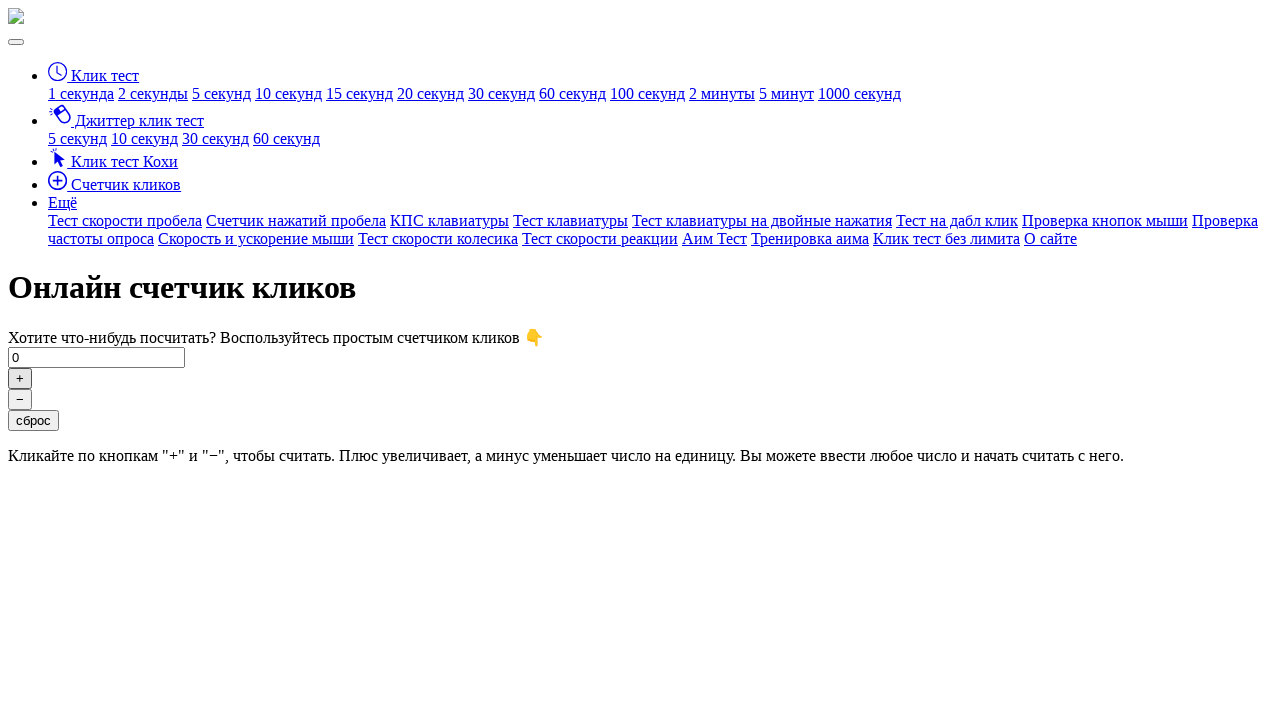

Clicked plus button (click #96) at (20, 378) on #click-plus
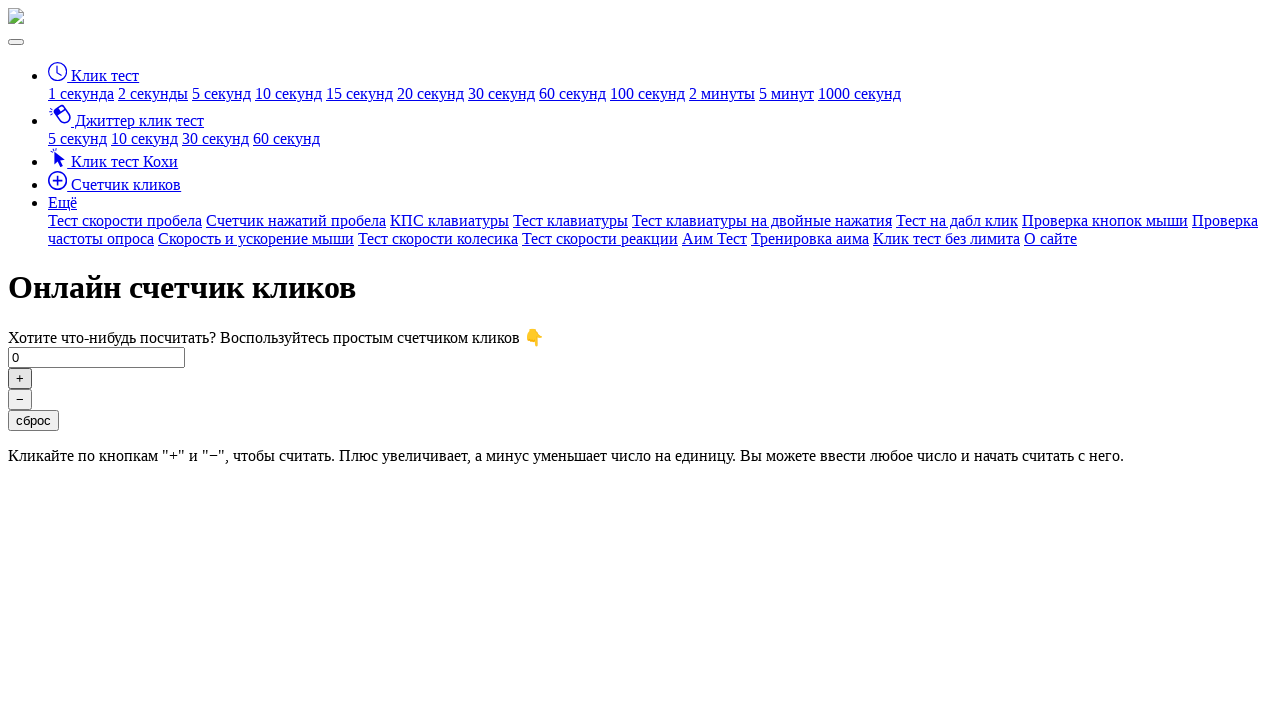

Clicked plus button (click #97) at (20, 378) on #click-plus
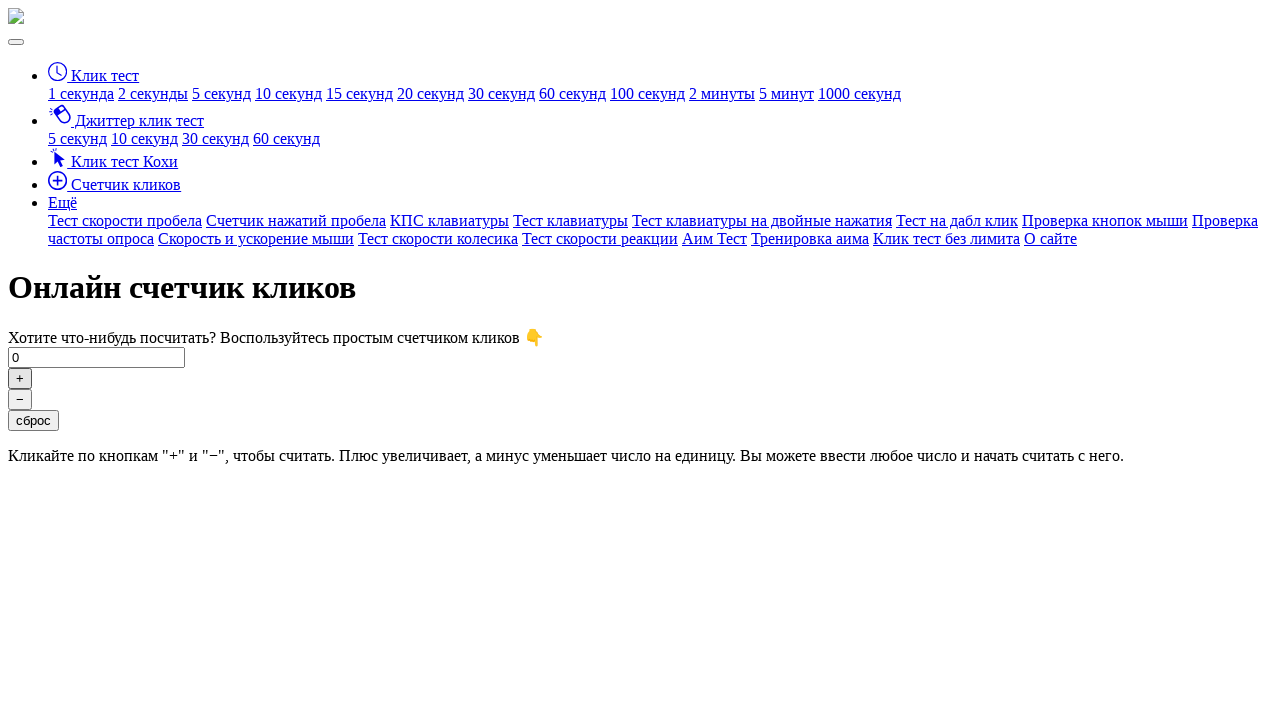

Clicked plus button (click #98) at (20, 378) on #click-plus
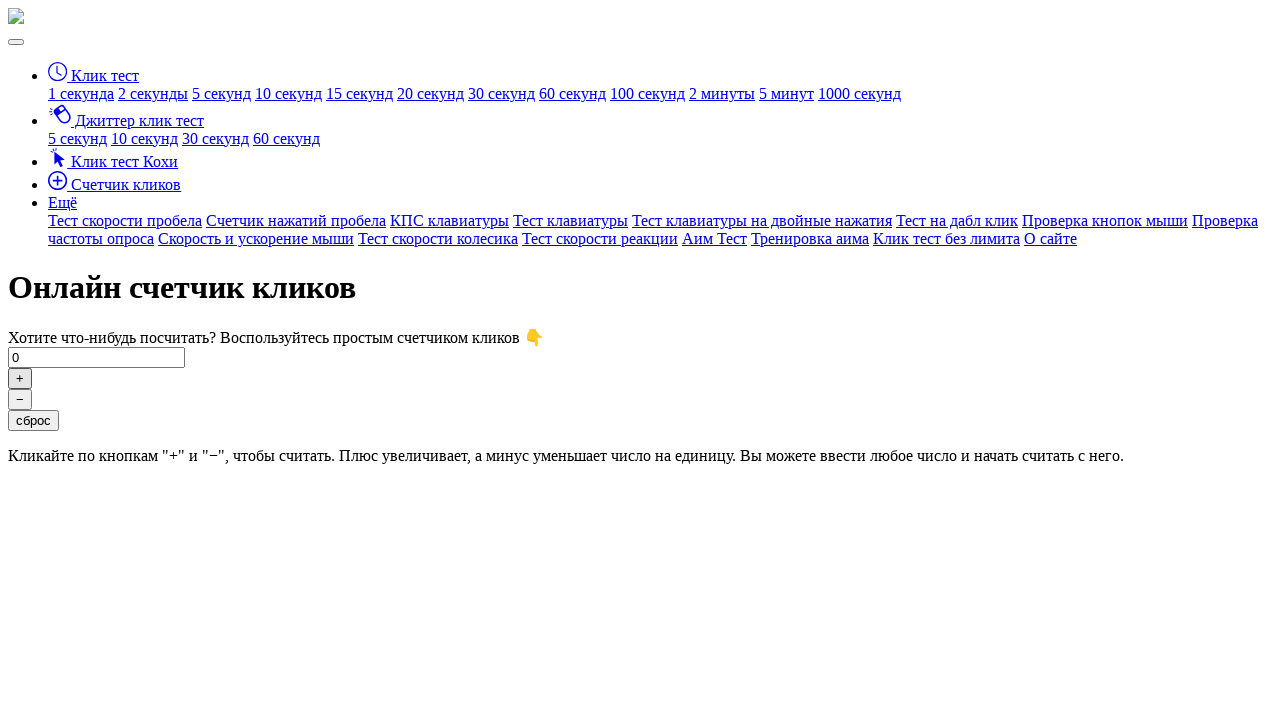

Clicked plus button (click #99) at (20, 378) on #click-plus
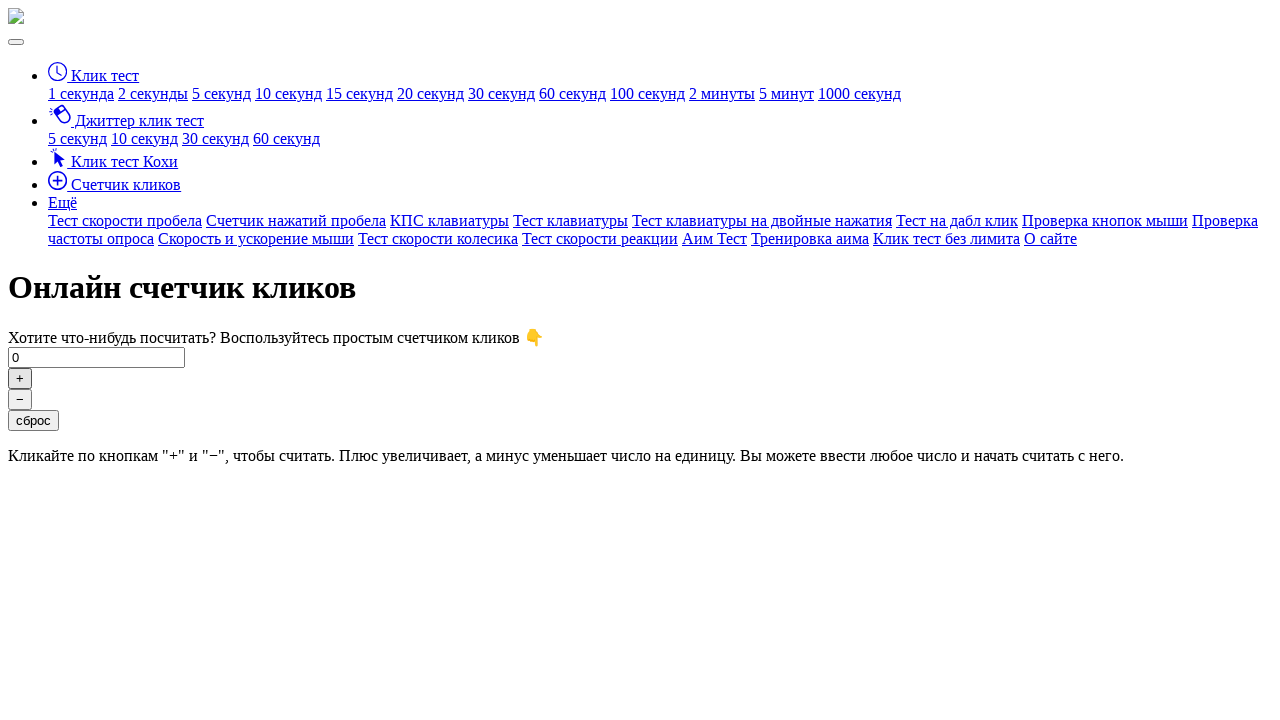

Clicked plus button (click #100) at (20, 378) on #click-plus
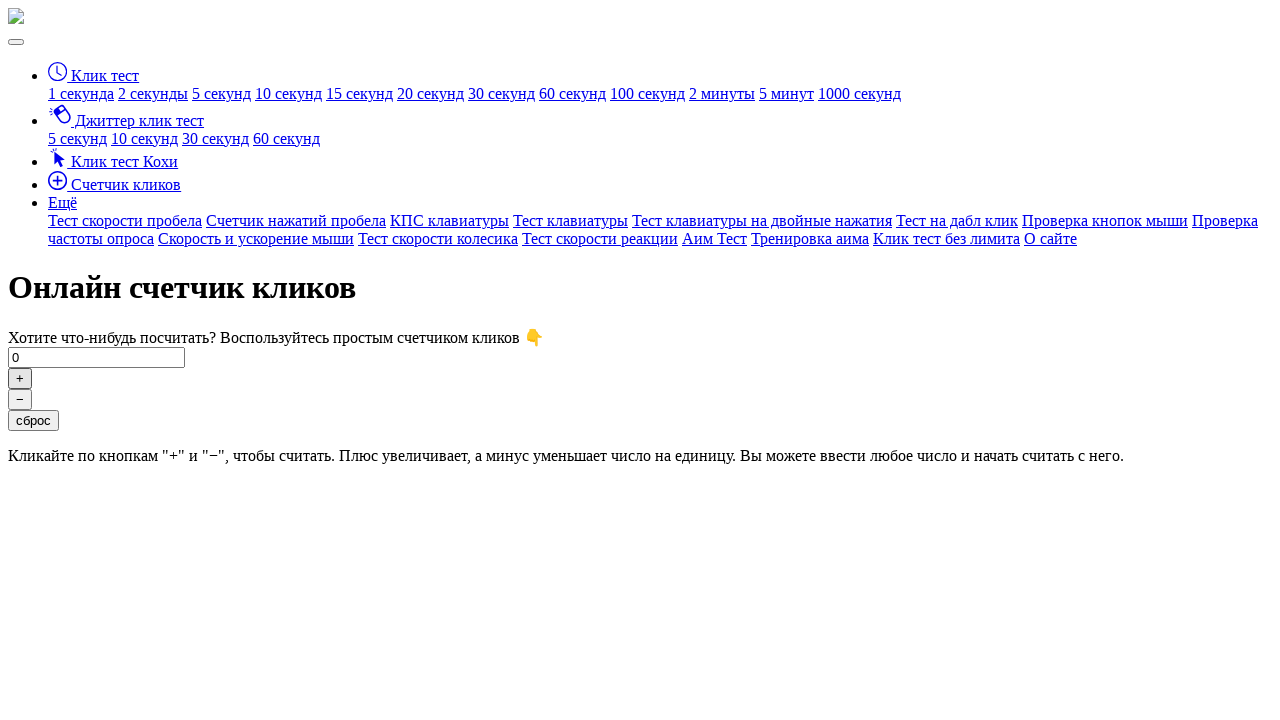

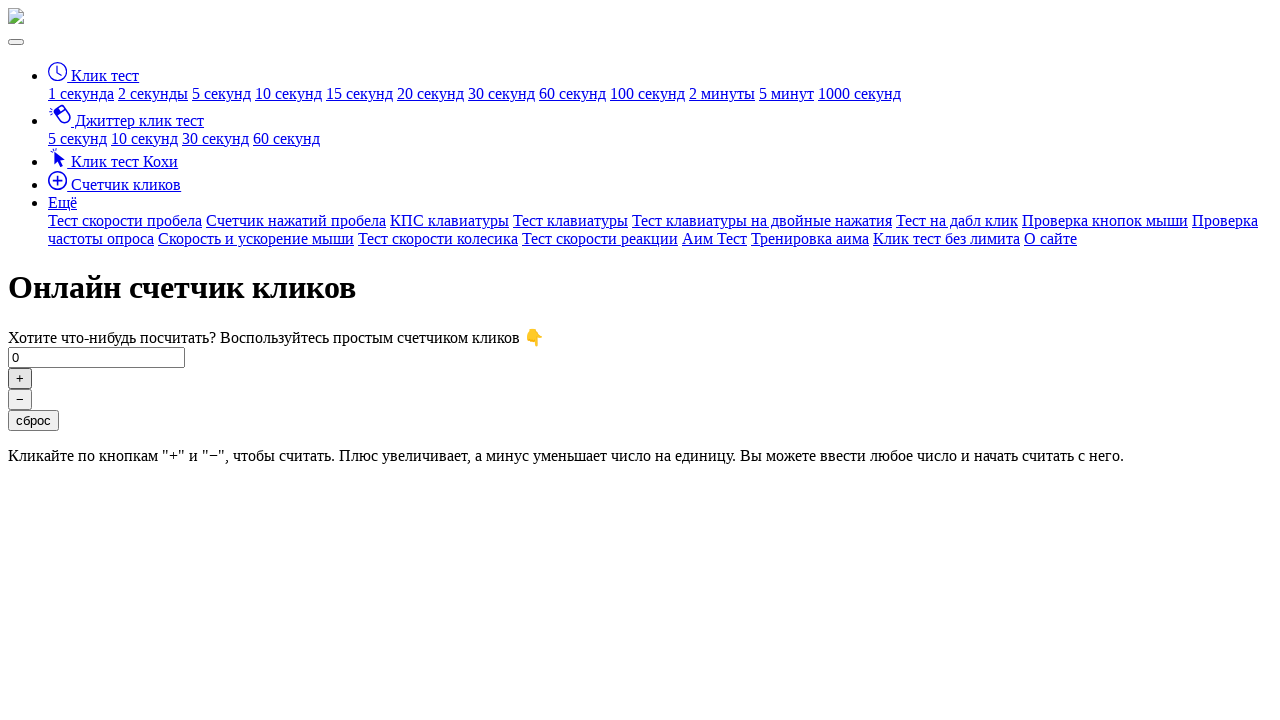